Fills all input fields in a large form with the value "1" and submits the form

Starting URL: http://suninjuly.github.io/huge_form.html

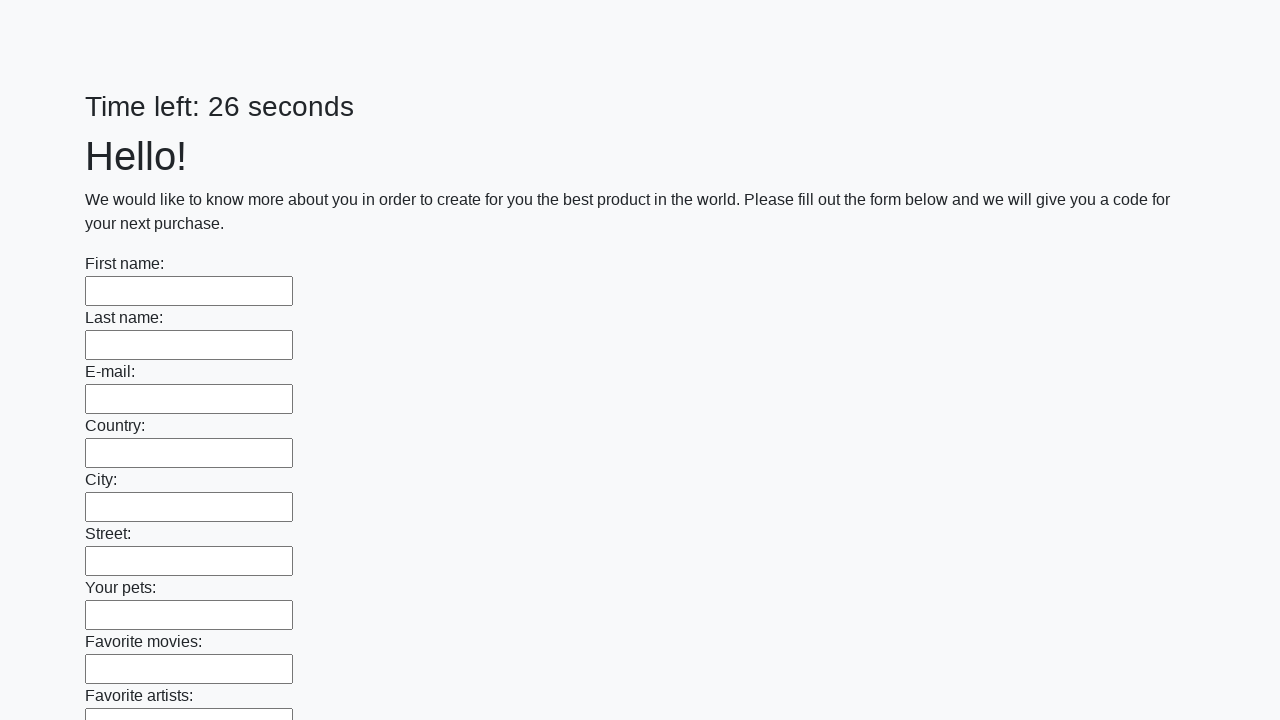

Located all input fields on the huge form
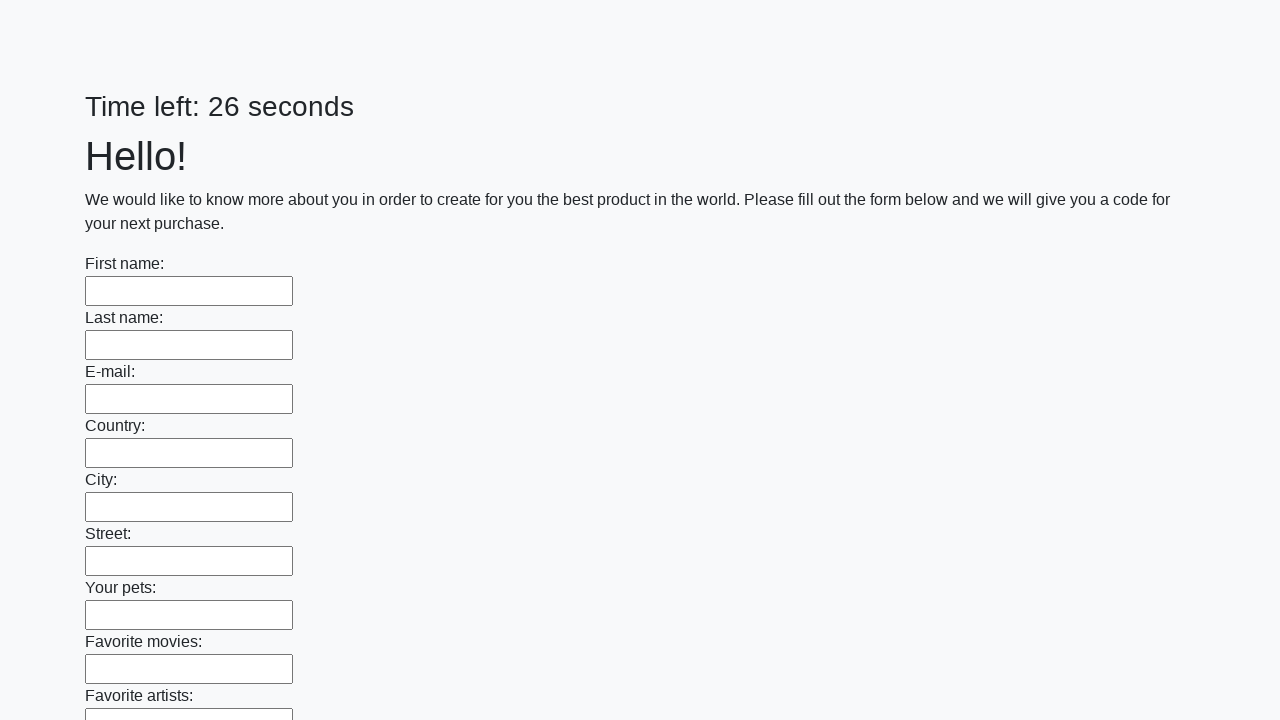

Filled input field with value '1' on input >> nth=0
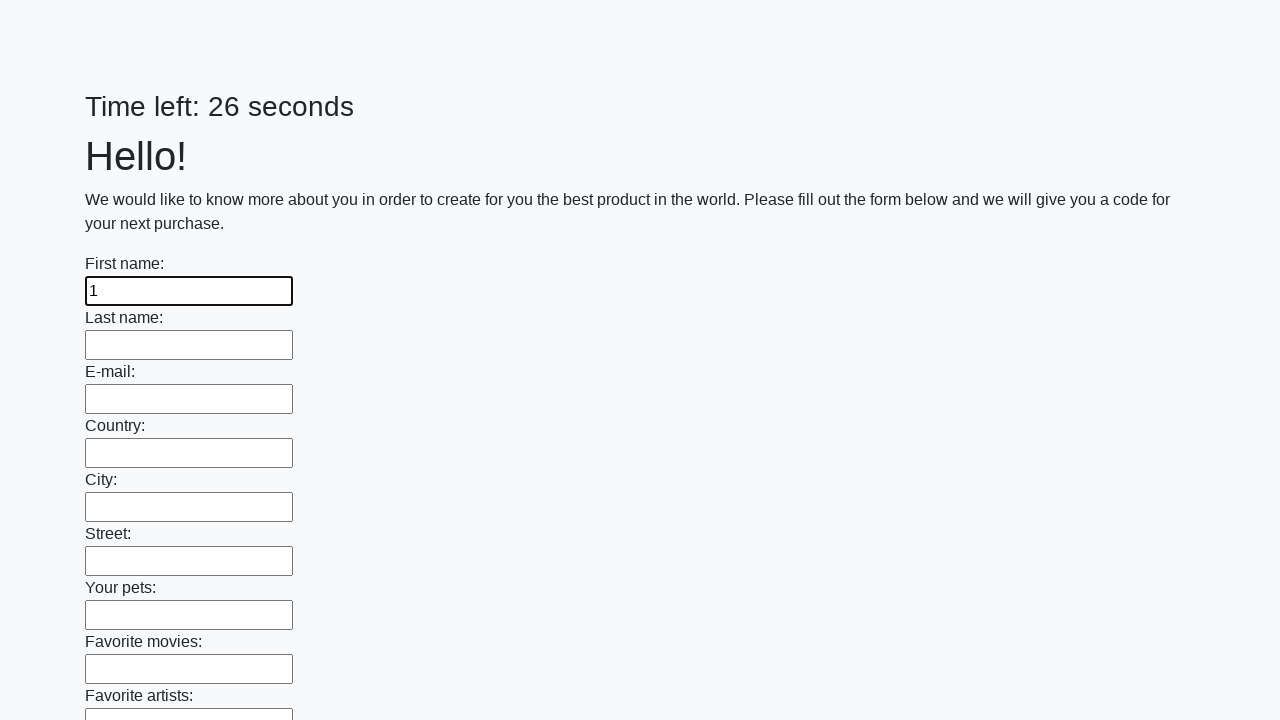

Filled input field with value '1' on input >> nth=1
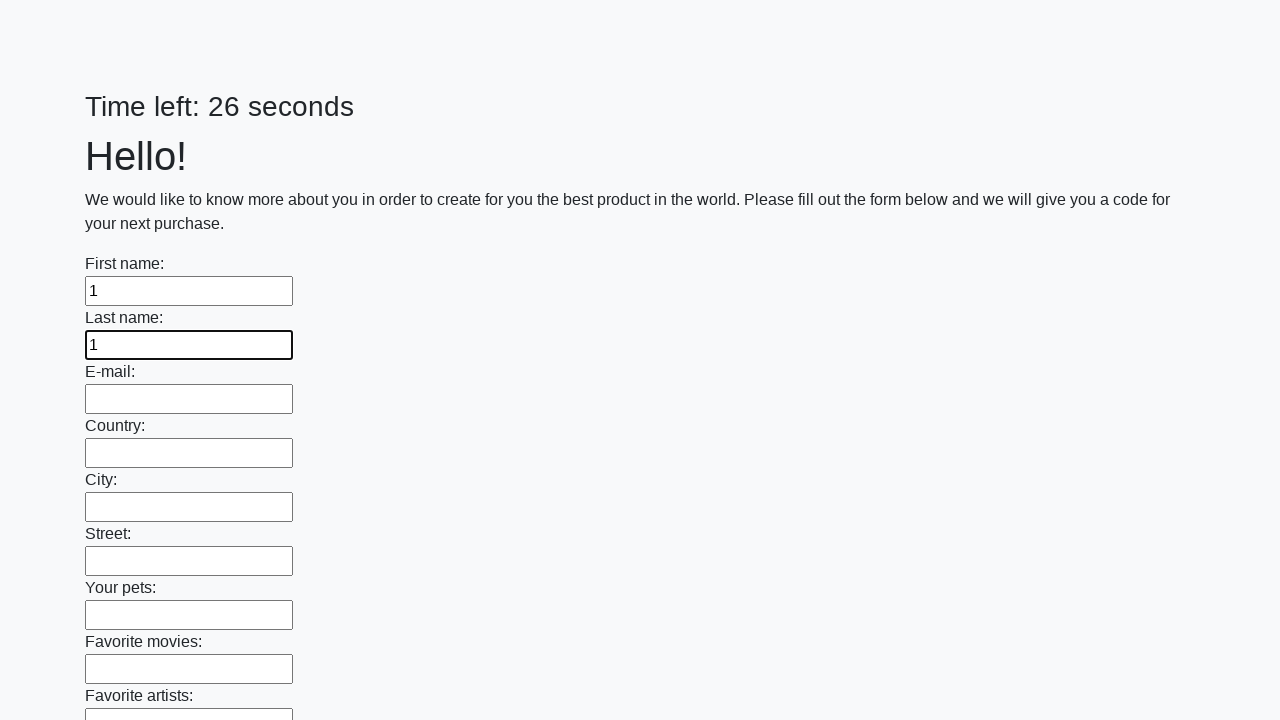

Filled input field with value '1' on input >> nth=2
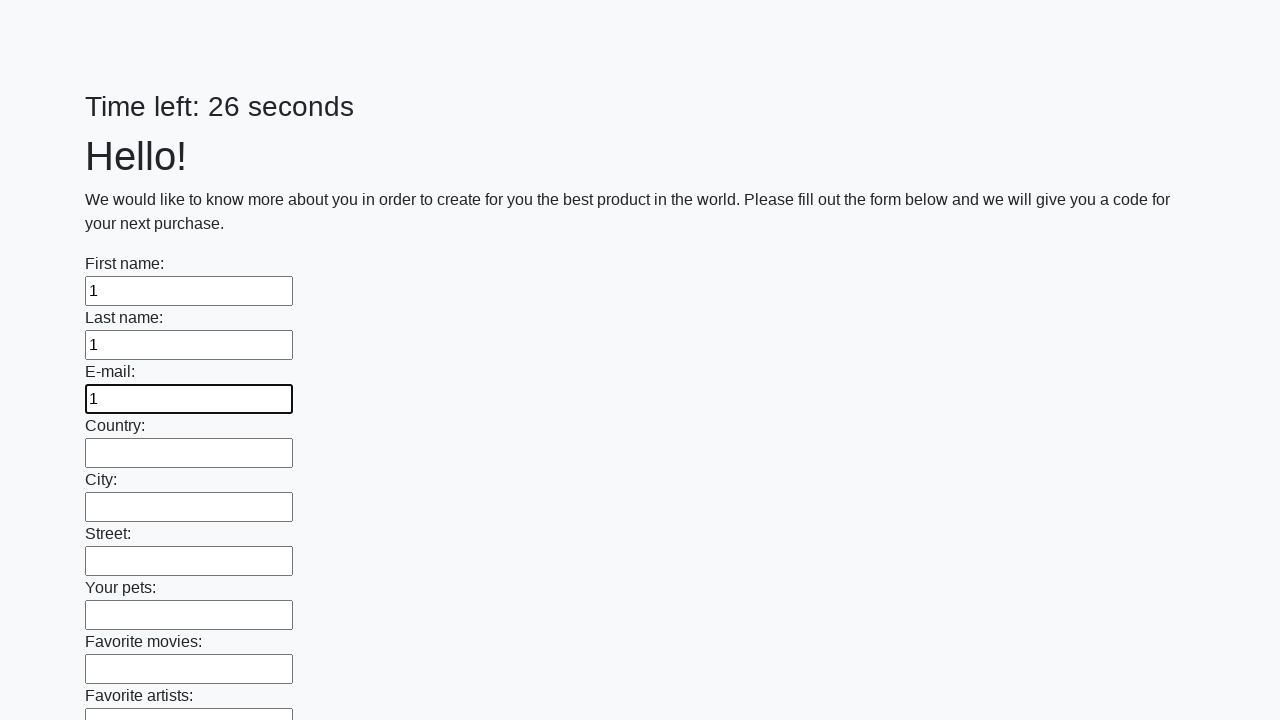

Filled input field with value '1' on input >> nth=3
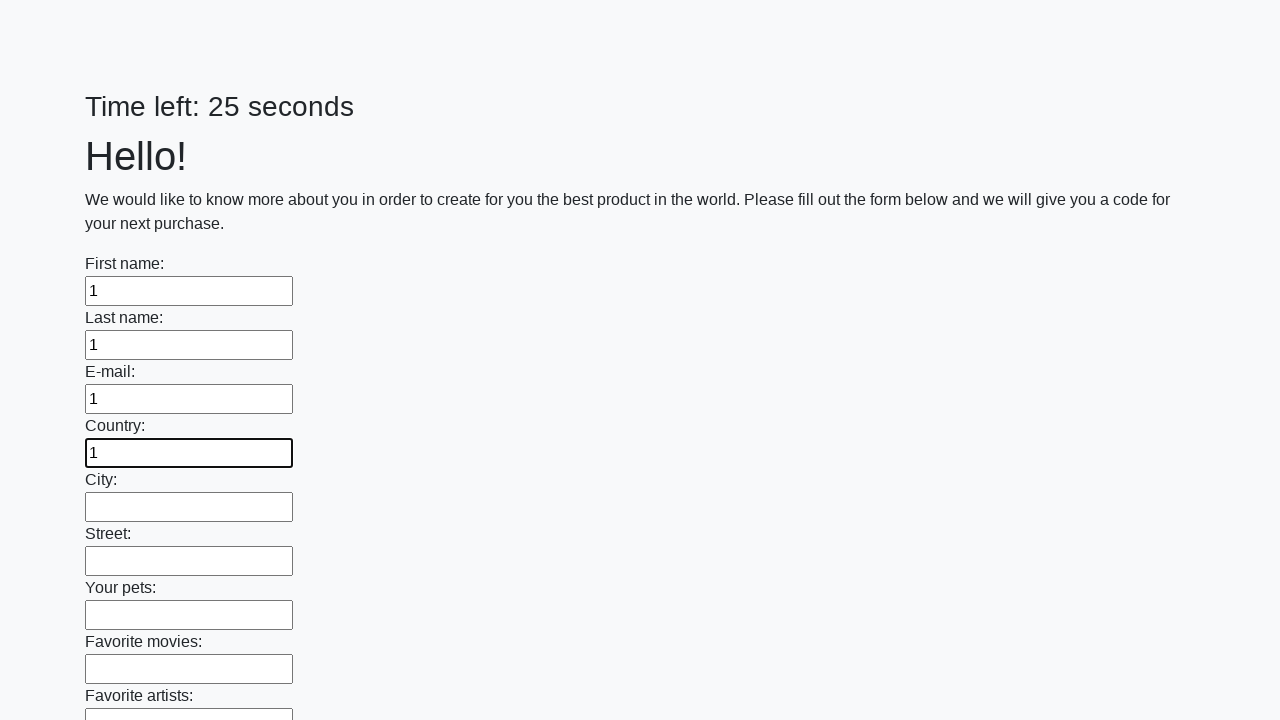

Filled input field with value '1' on input >> nth=4
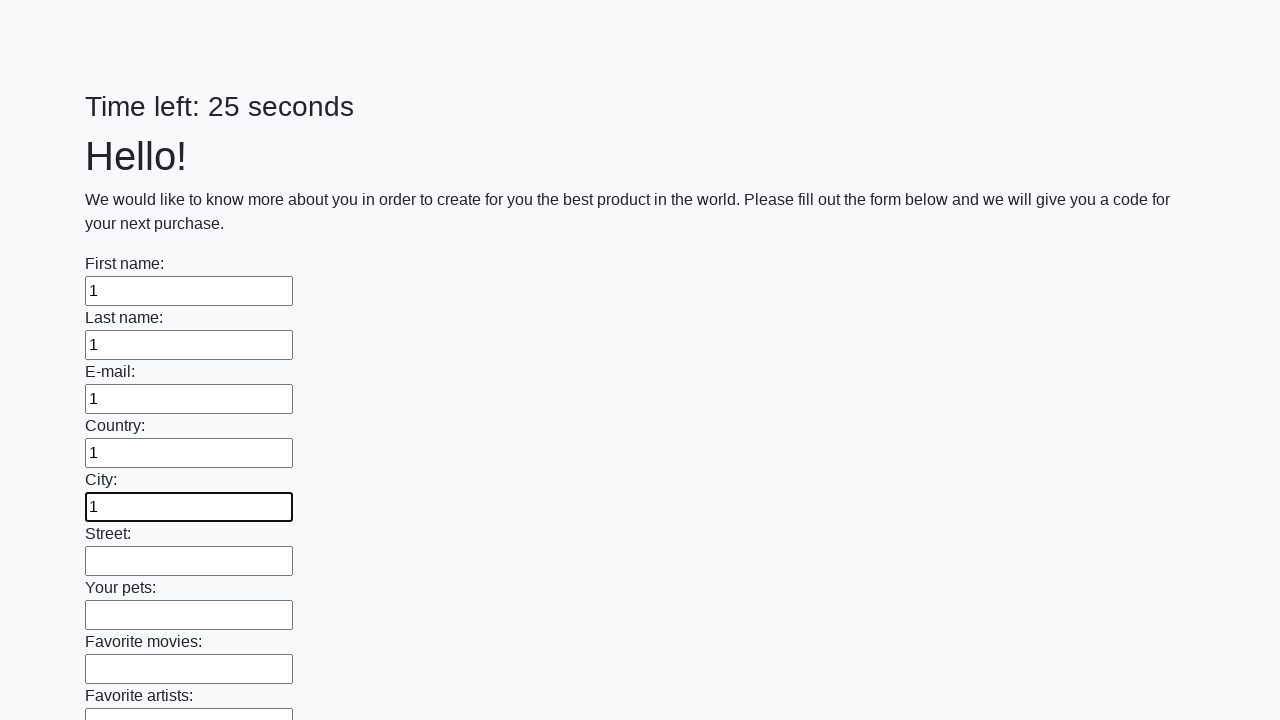

Filled input field with value '1' on input >> nth=5
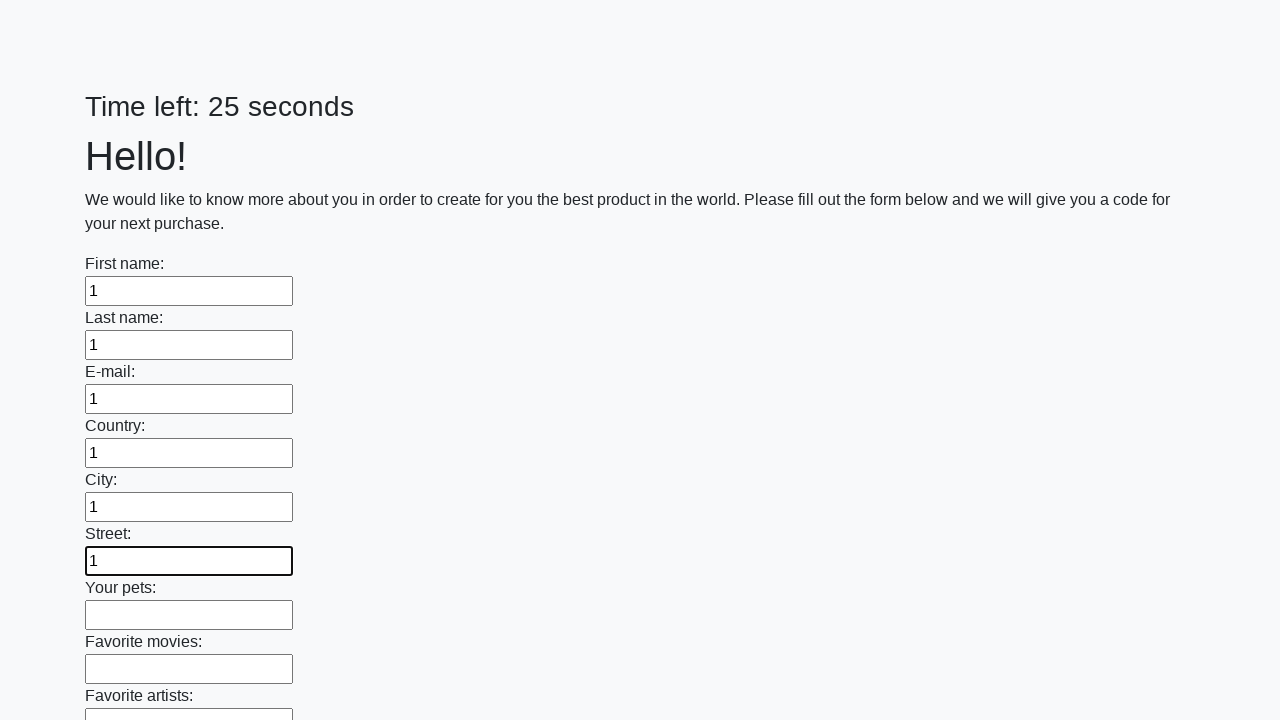

Filled input field with value '1' on input >> nth=6
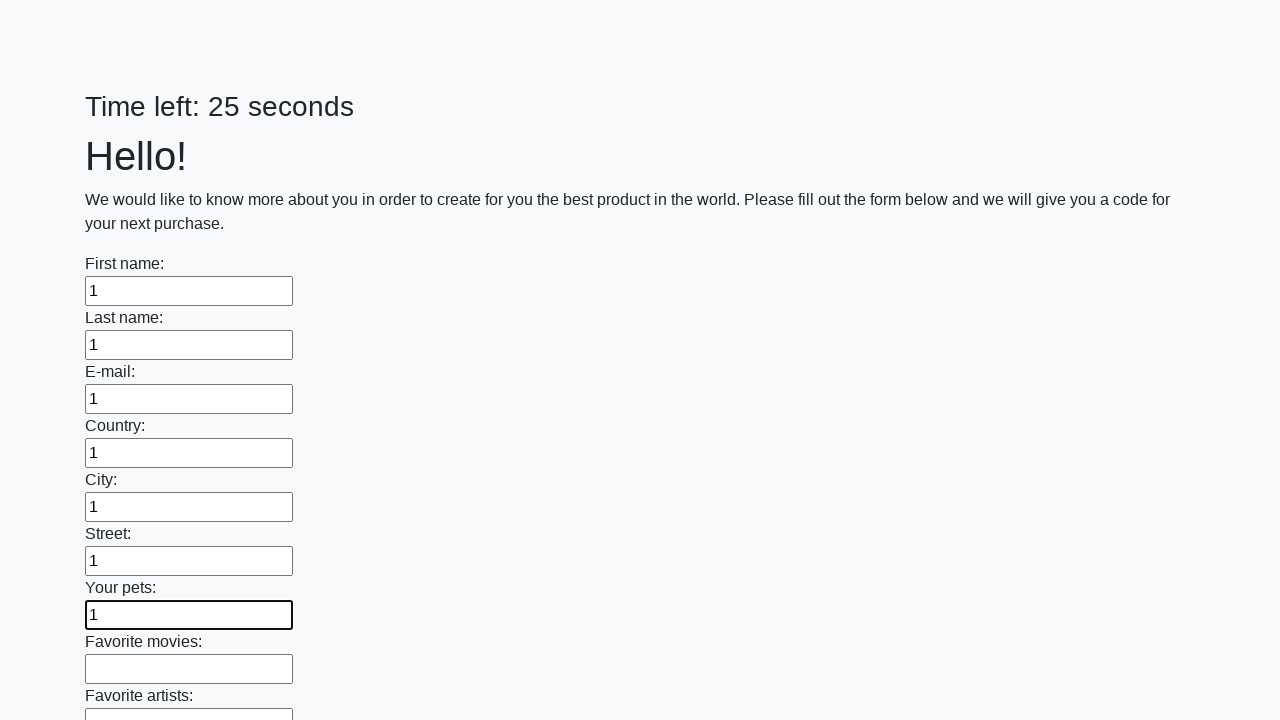

Filled input field with value '1' on input >> nth=7
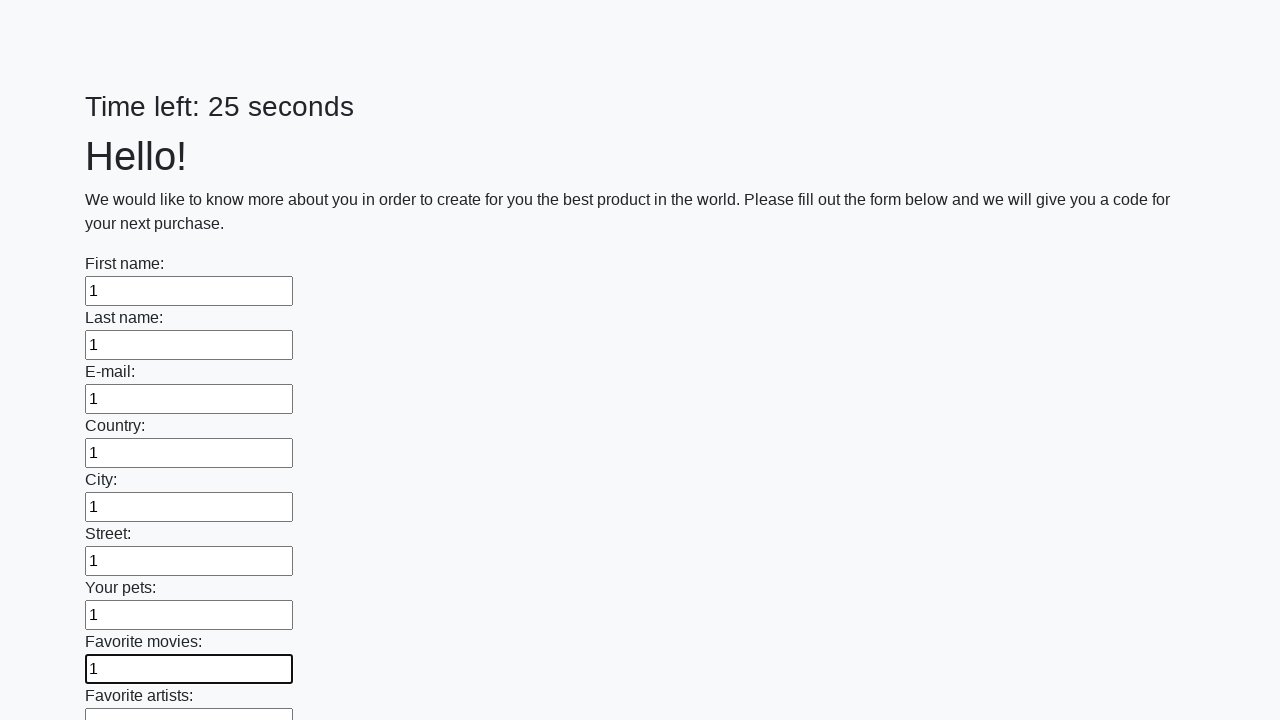

Filled input field with value '1' on input >> nth=8
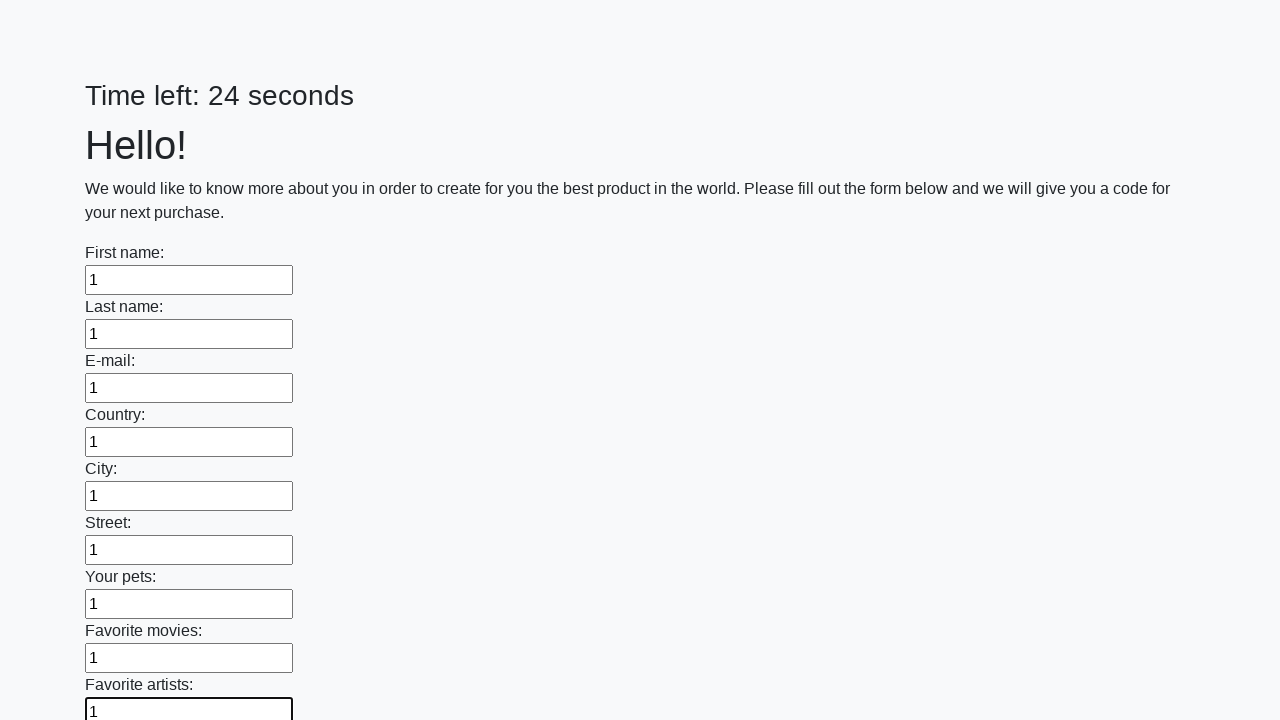

Filled input field with value '1' on input >> nth=9
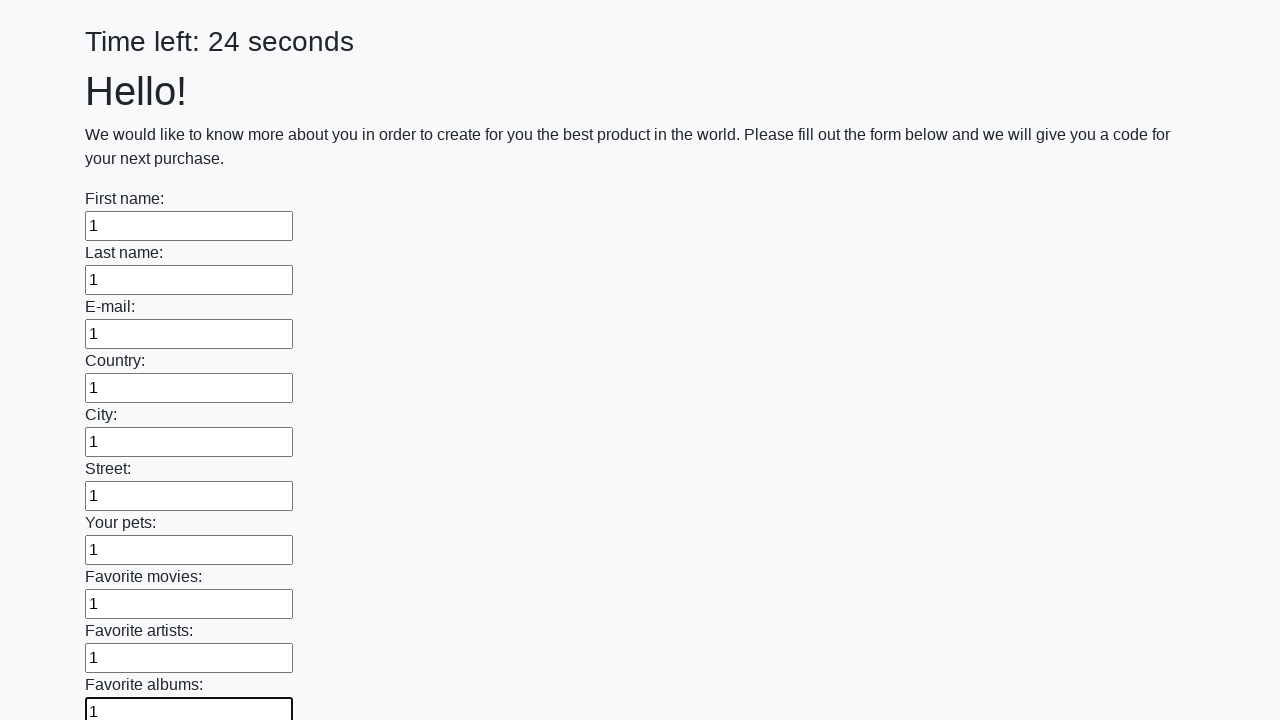

Filled input field with value '1' on input >> nth=10
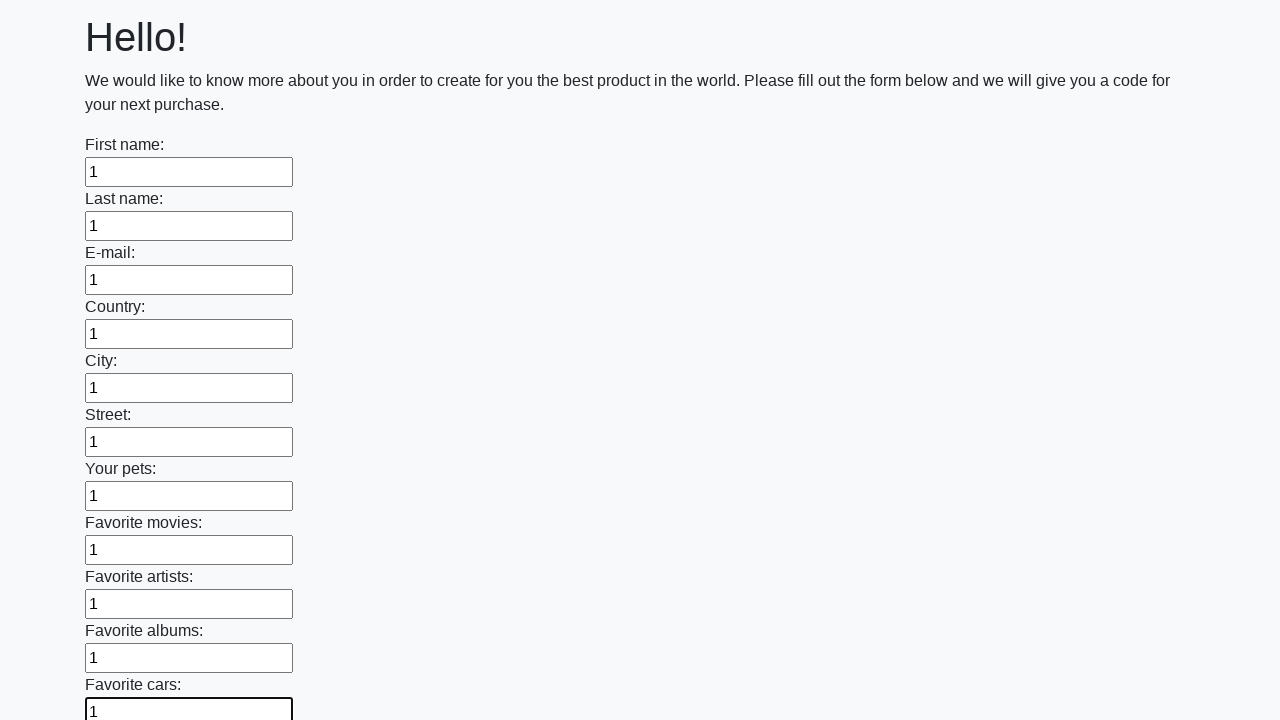

Filled input field with value '1' on input >> nth=11
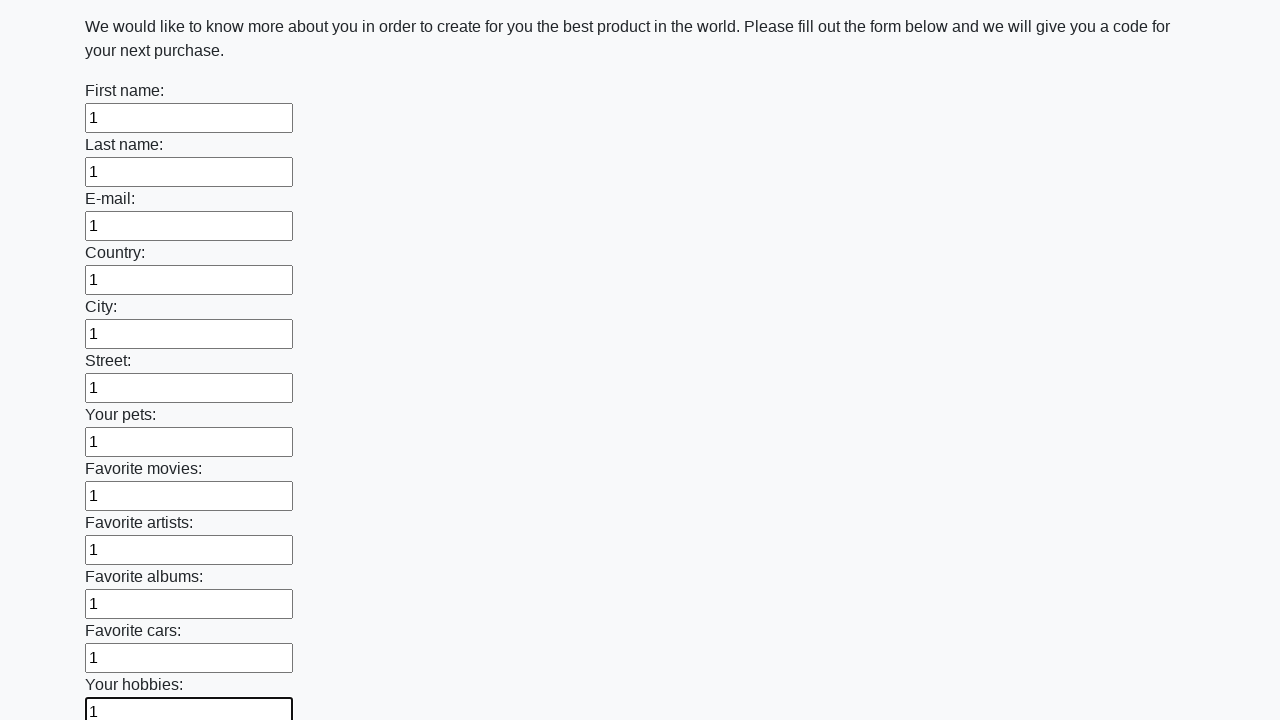

Filled input field with value '1' on input >> nth=12
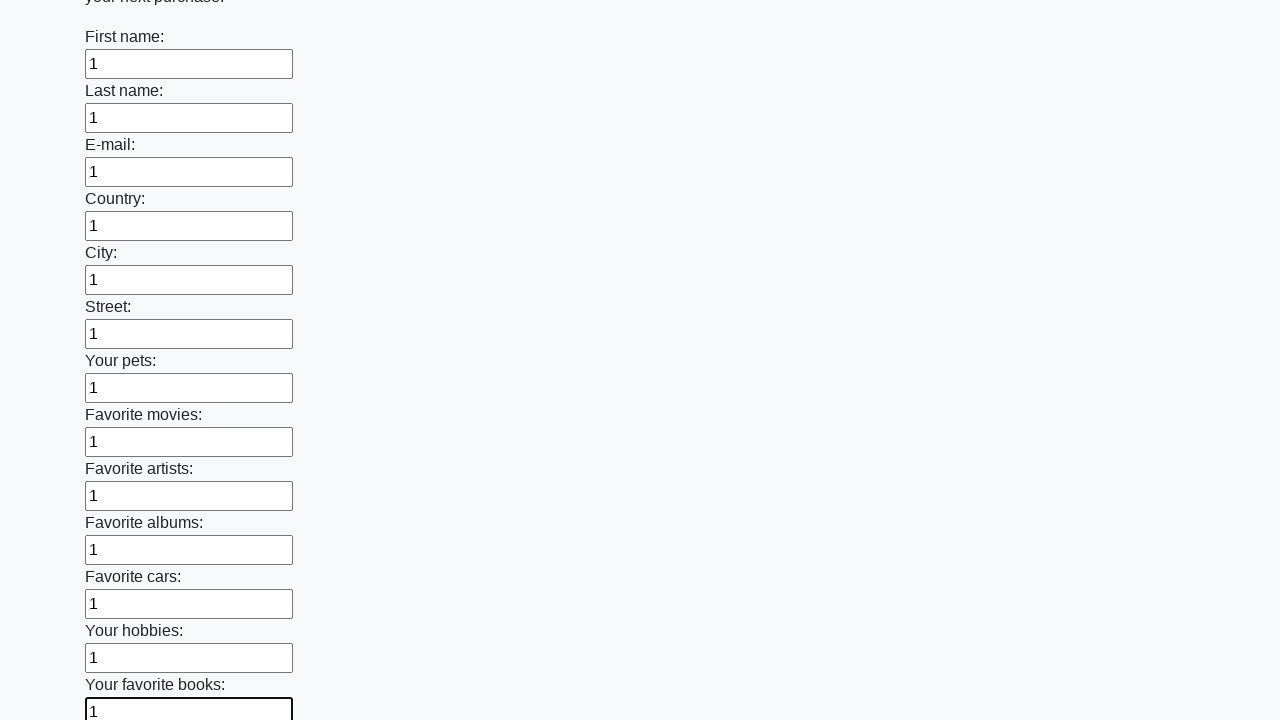

Filled input field with value '1' on input >> nth=13
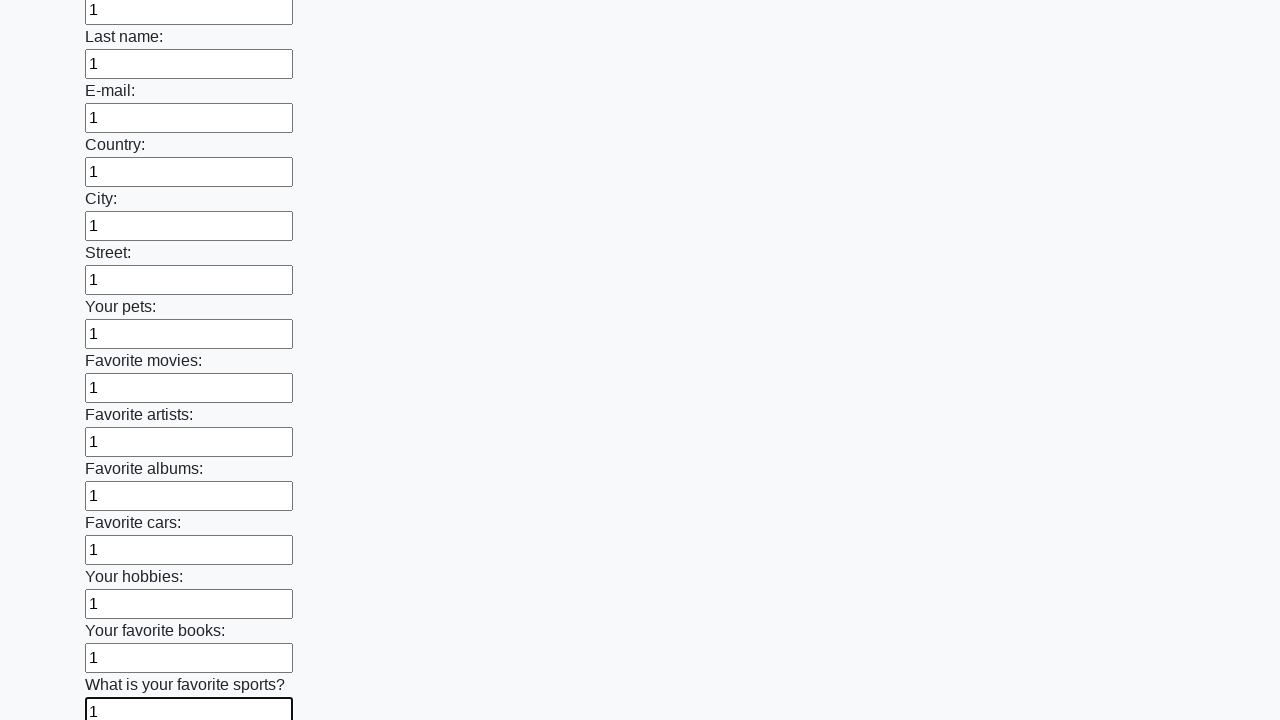

Filled input field with value '1' on input >> nth=14
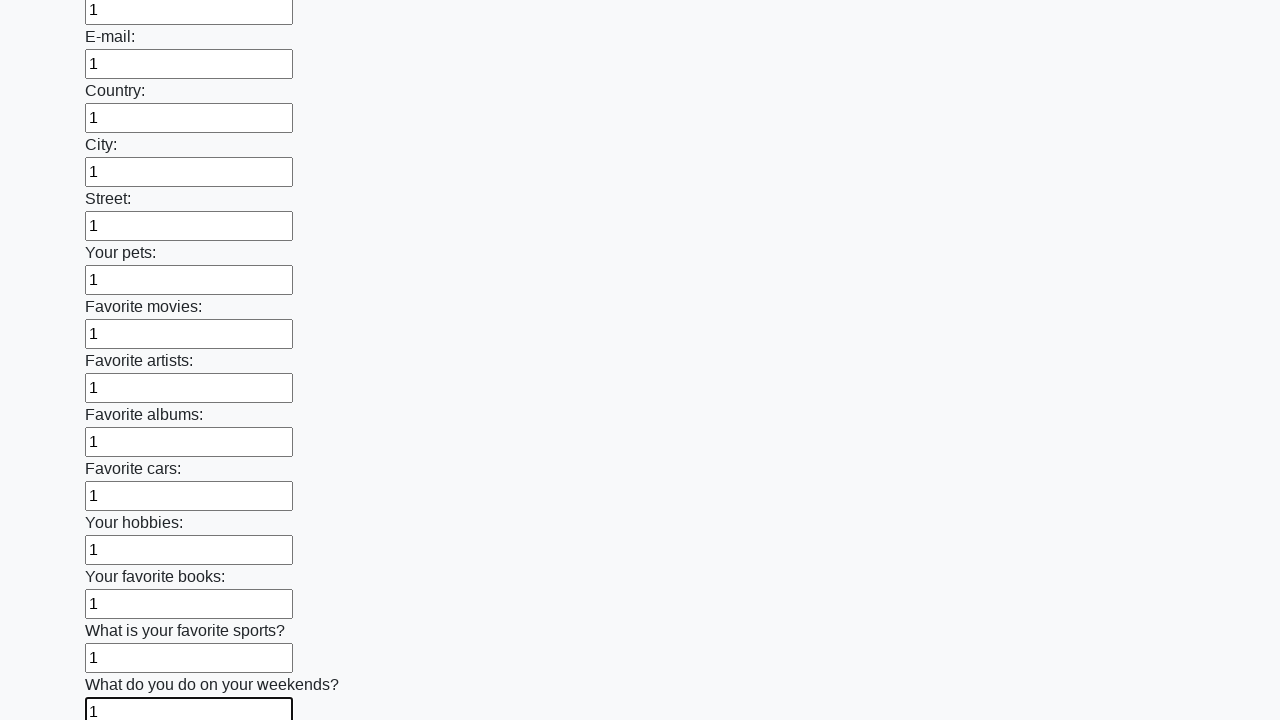

Filled input field with value '1' on input >> nth=15
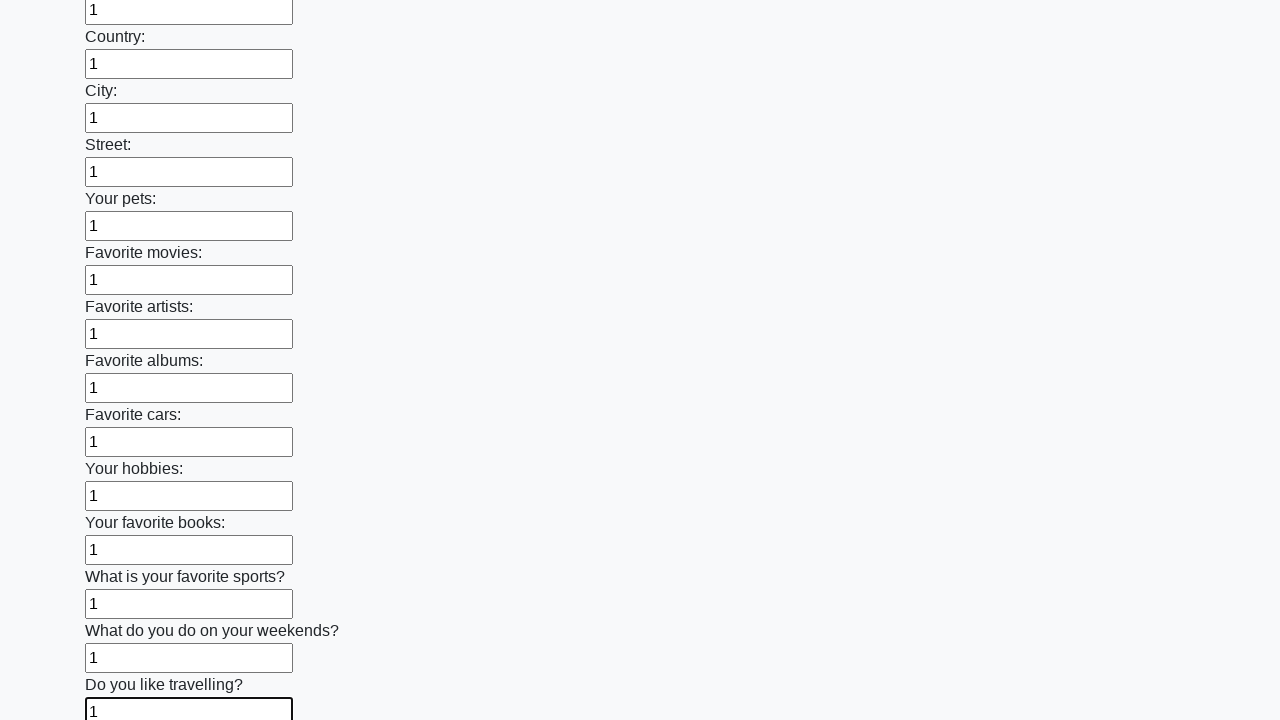

Filled input field with value '1' on input >> nth=16
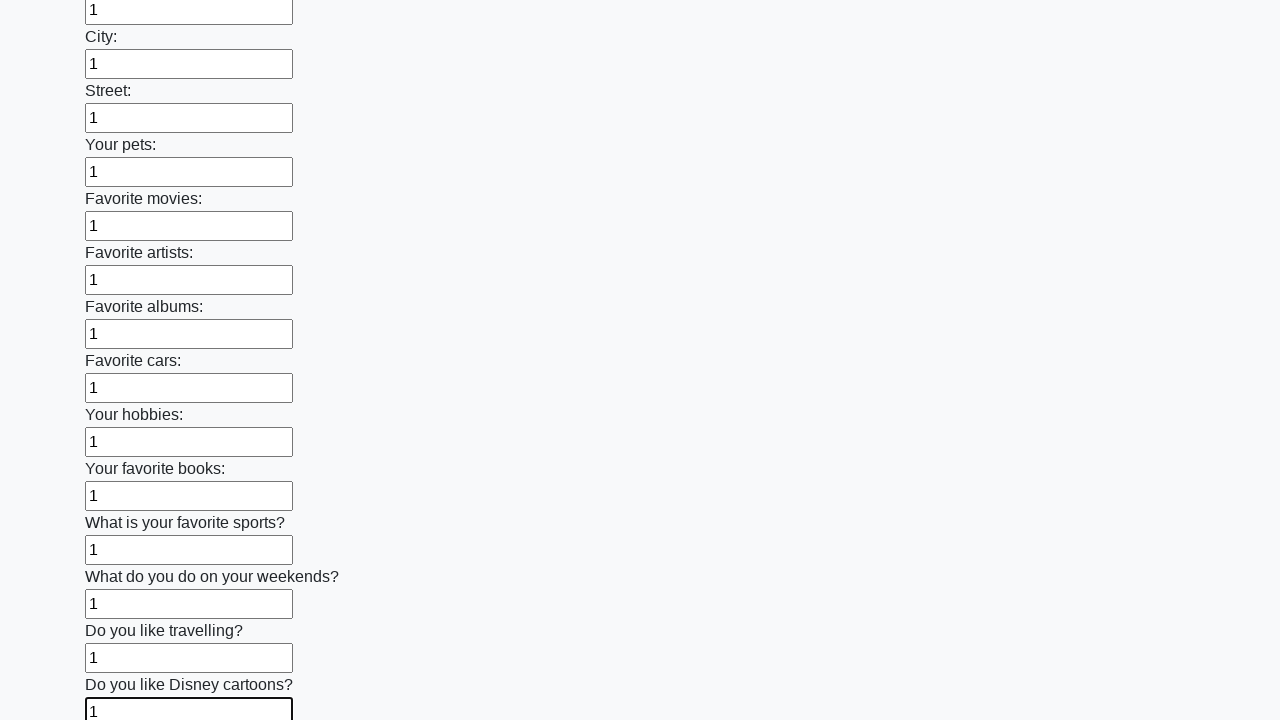

Filled input field with value '1' on input >> nth=17
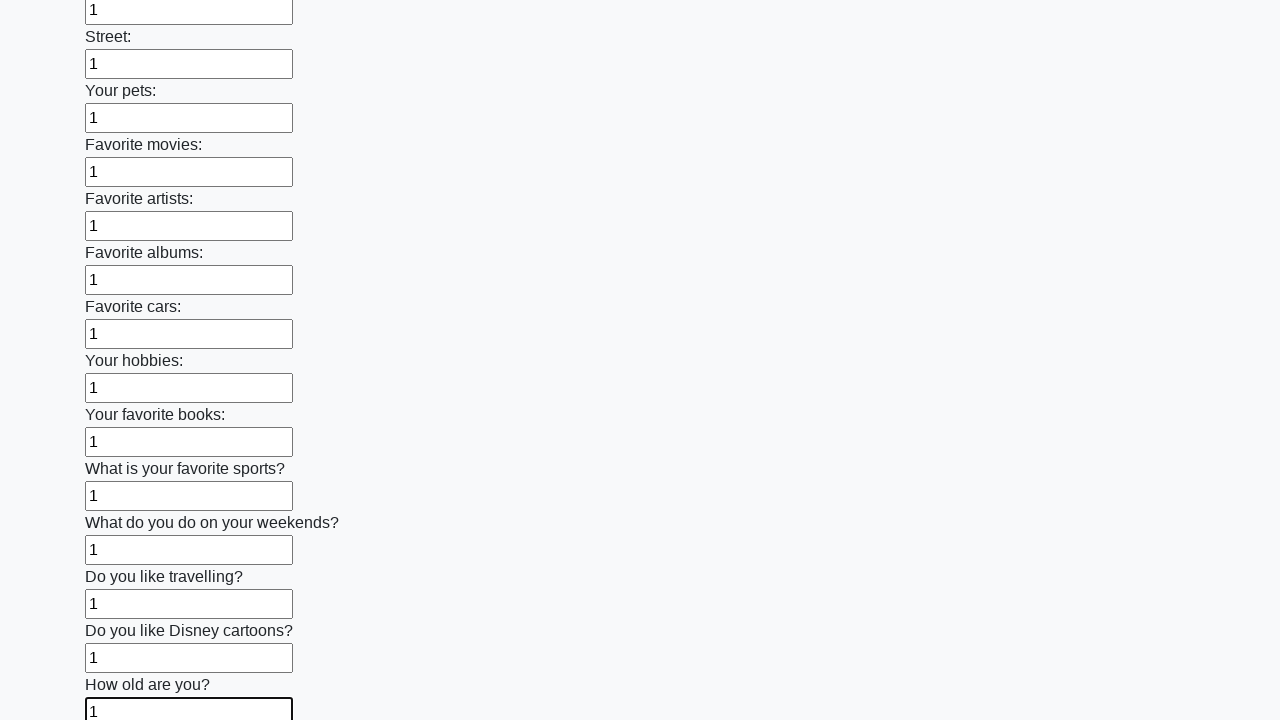

Filled input field with value '1' on input >> nth=18
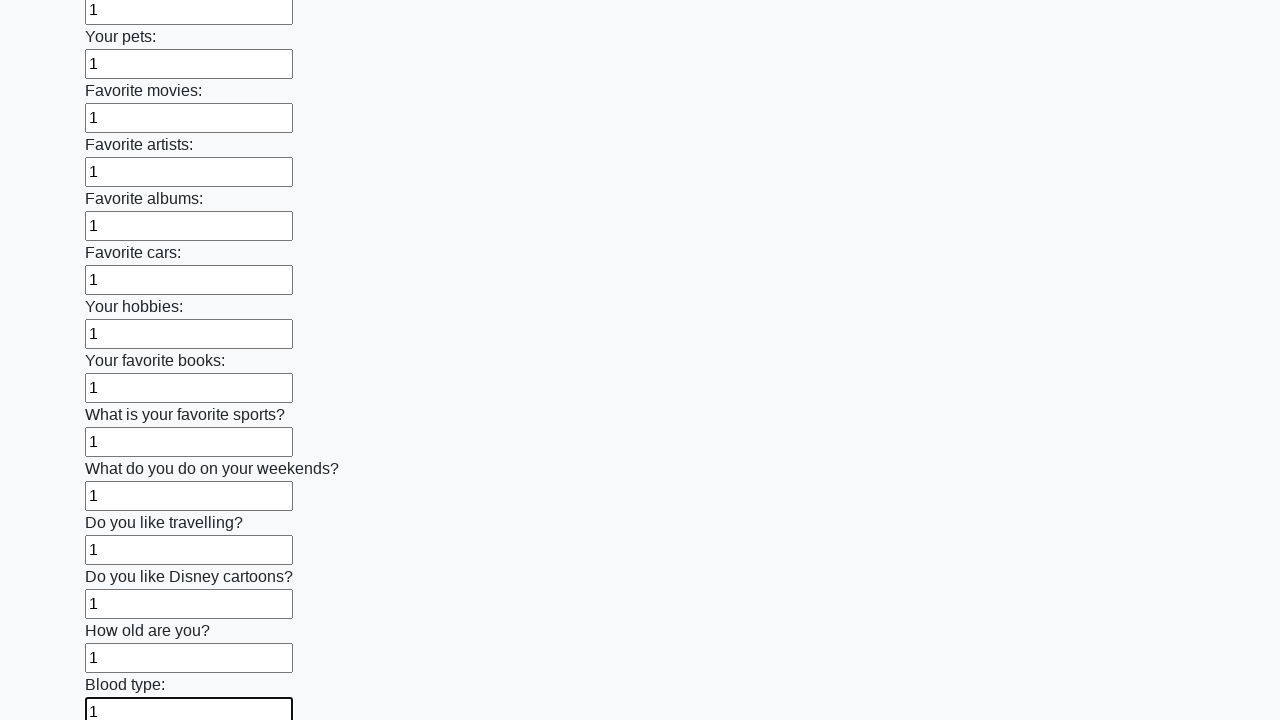

Filled input field with value '1' on input >> nth=19
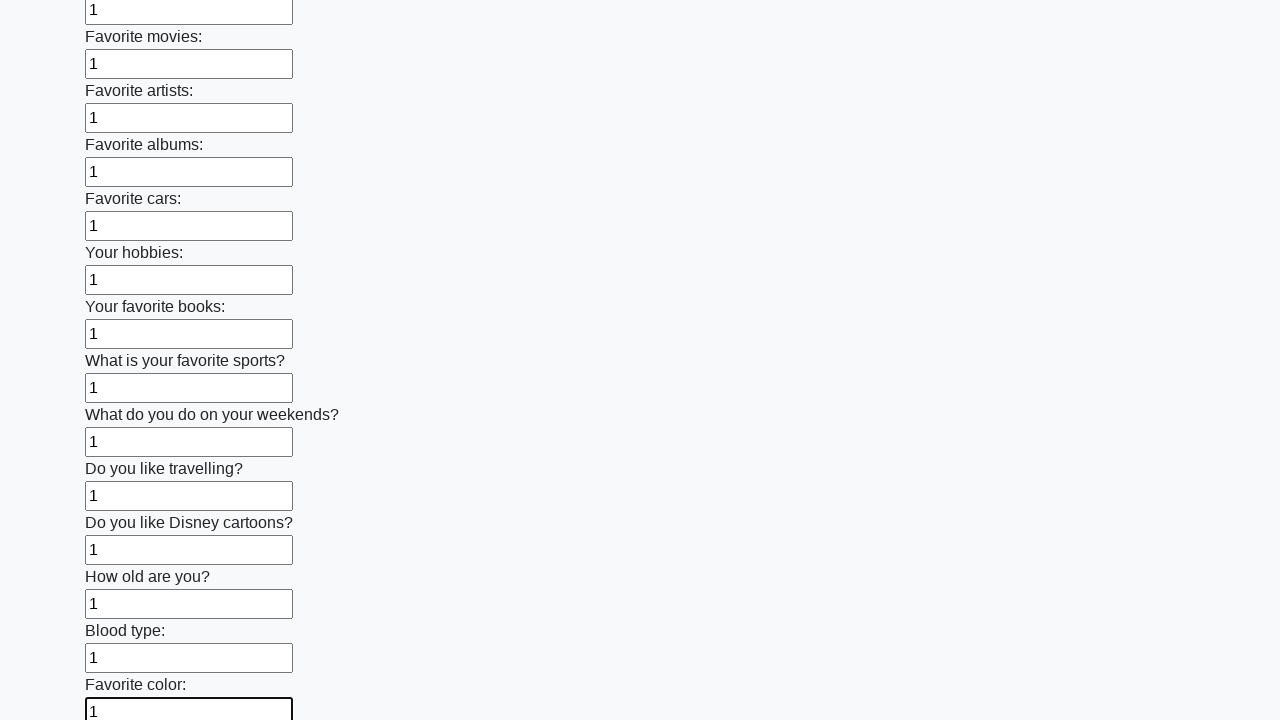

Filled input field with value '1' on input >> nth=20
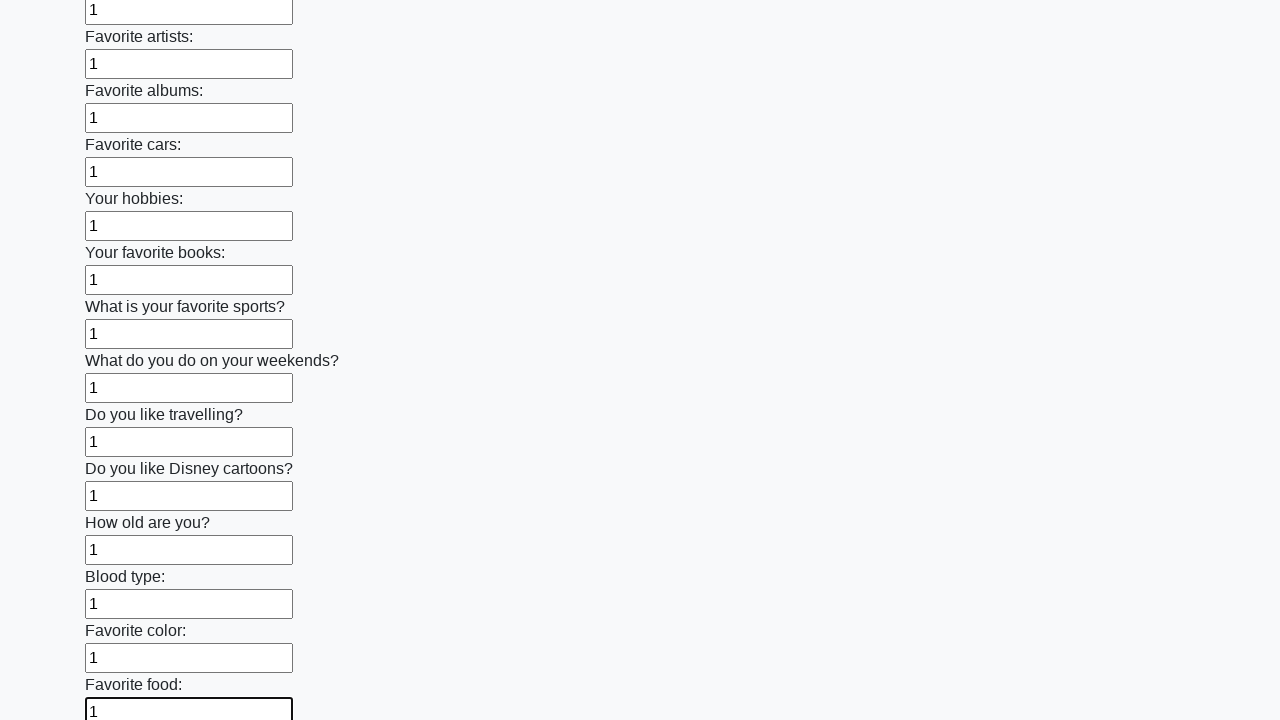

Filled input field with value '1' on input >> nth=21
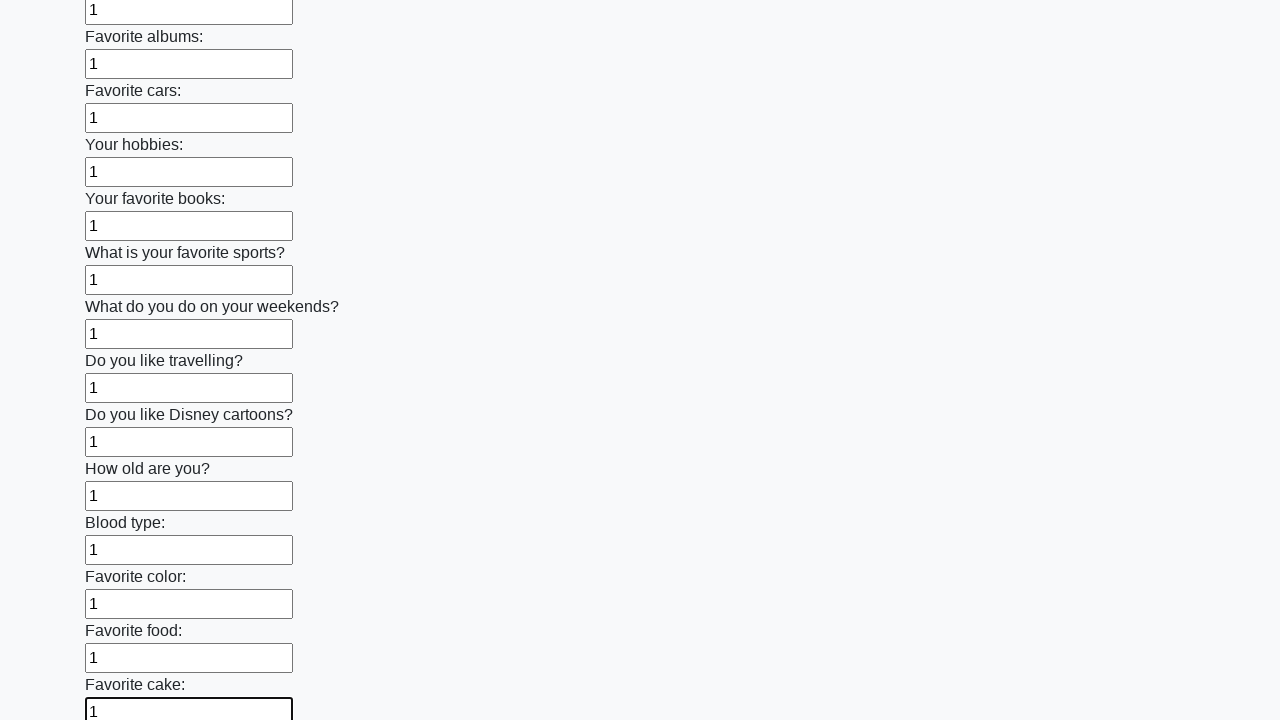

Filled input field with value '1' on input >> nth=22
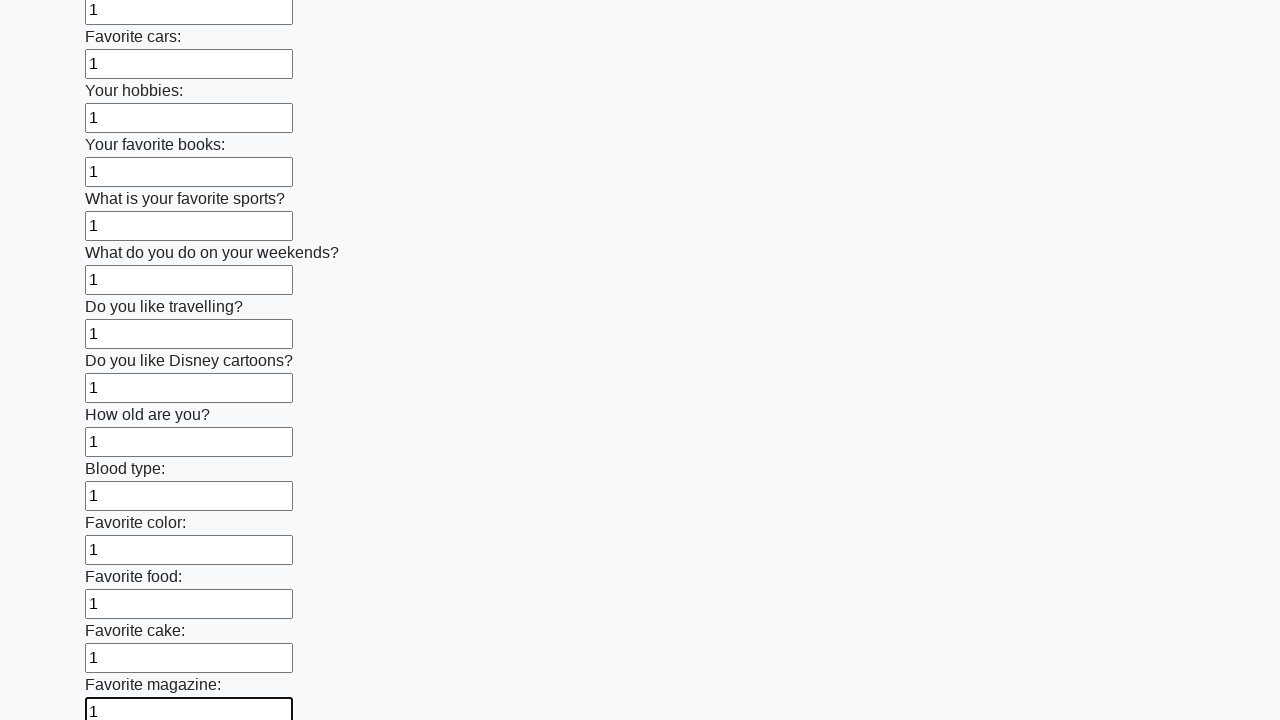

Filled input field with value '1' on input >> nth=23
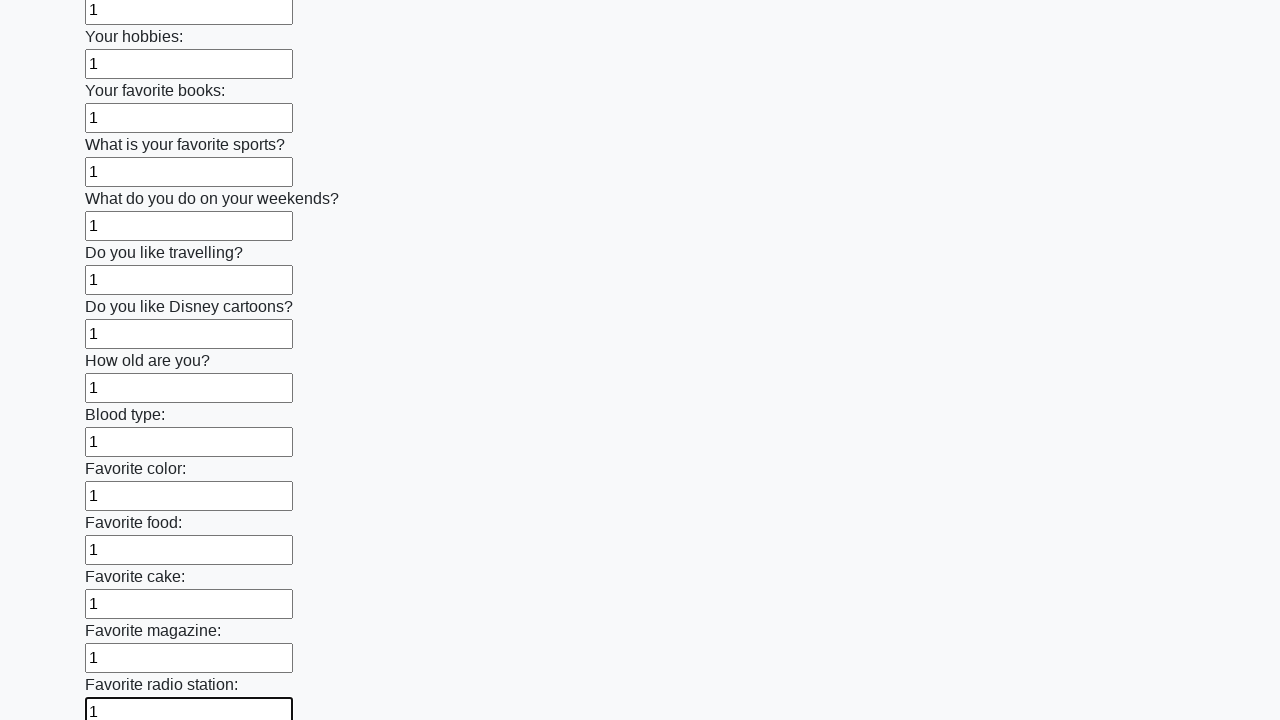

Filled input field with value '1' on input >> nth=24
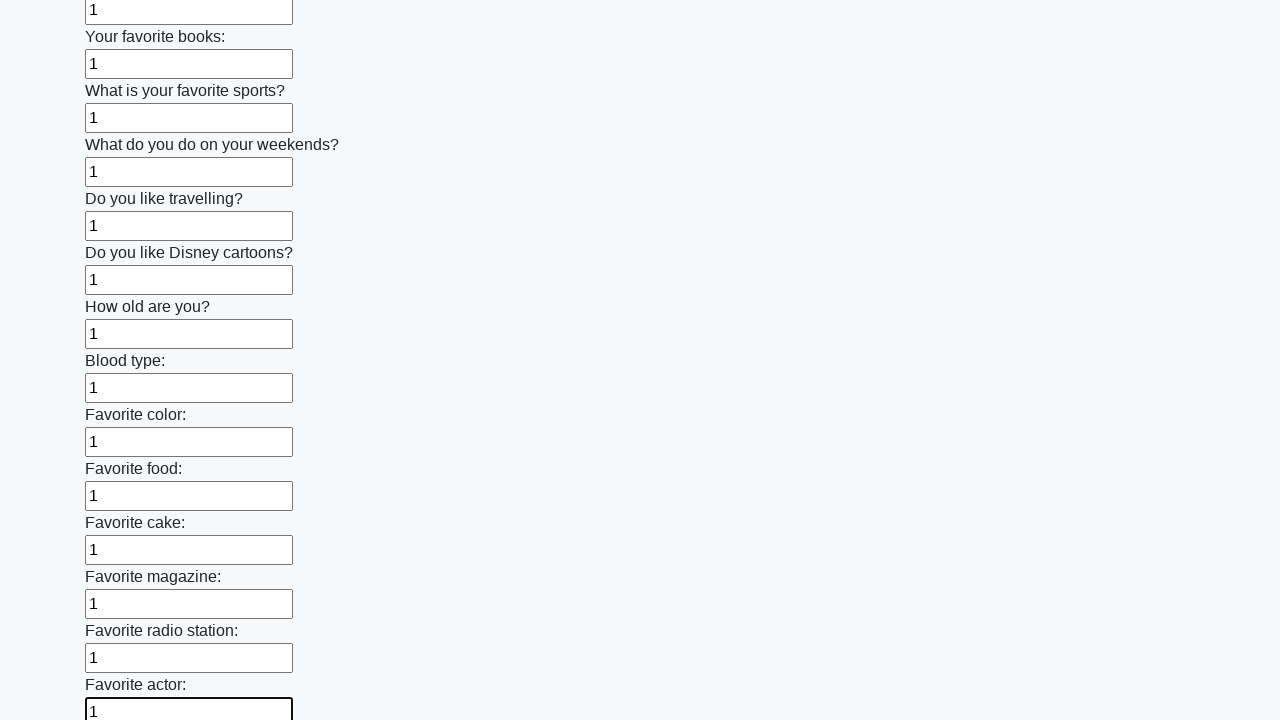

Filled input field with value '1' on input >> nth=25
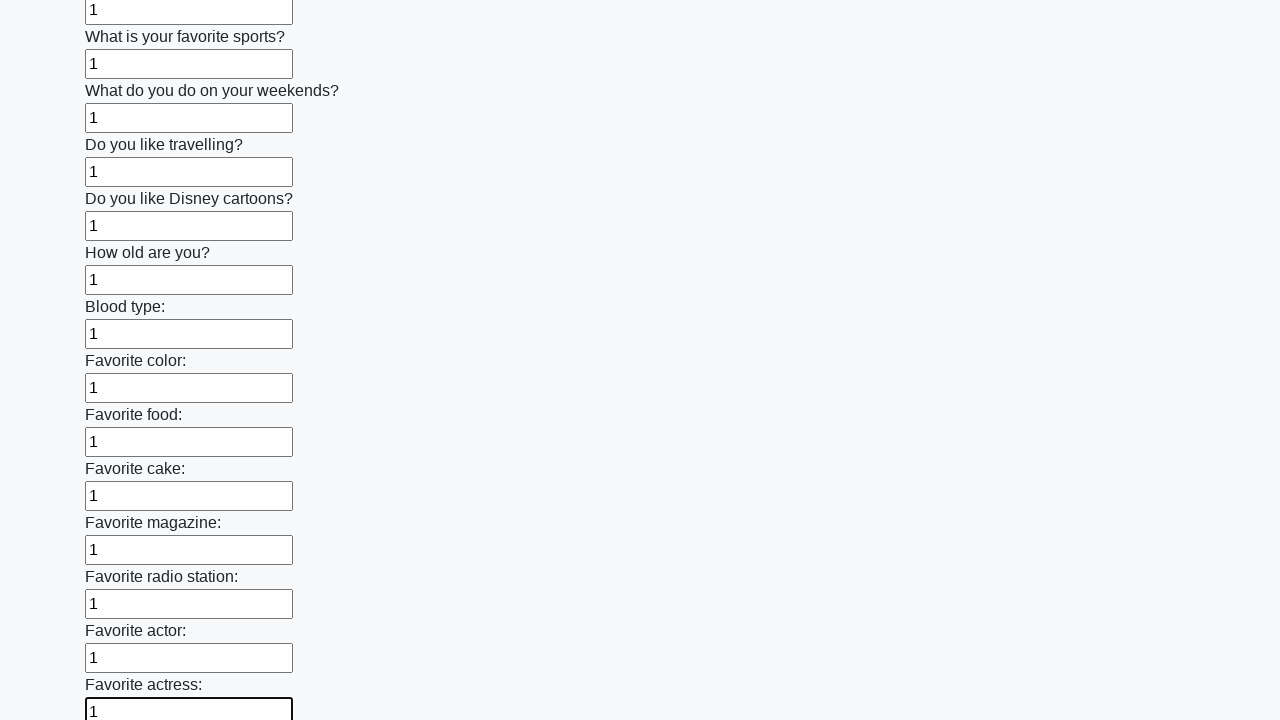

Filled input field with value '1' on input >> nth=26
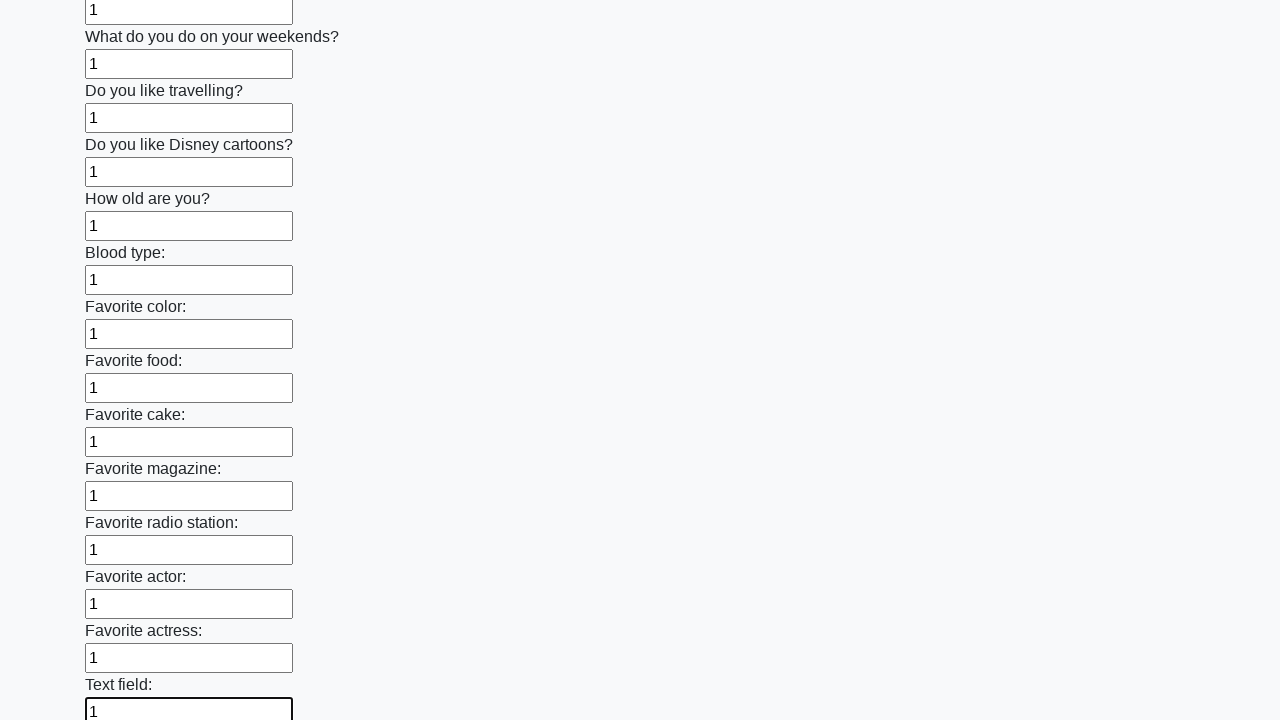

Filled input field with value '1' on input >> nth=27
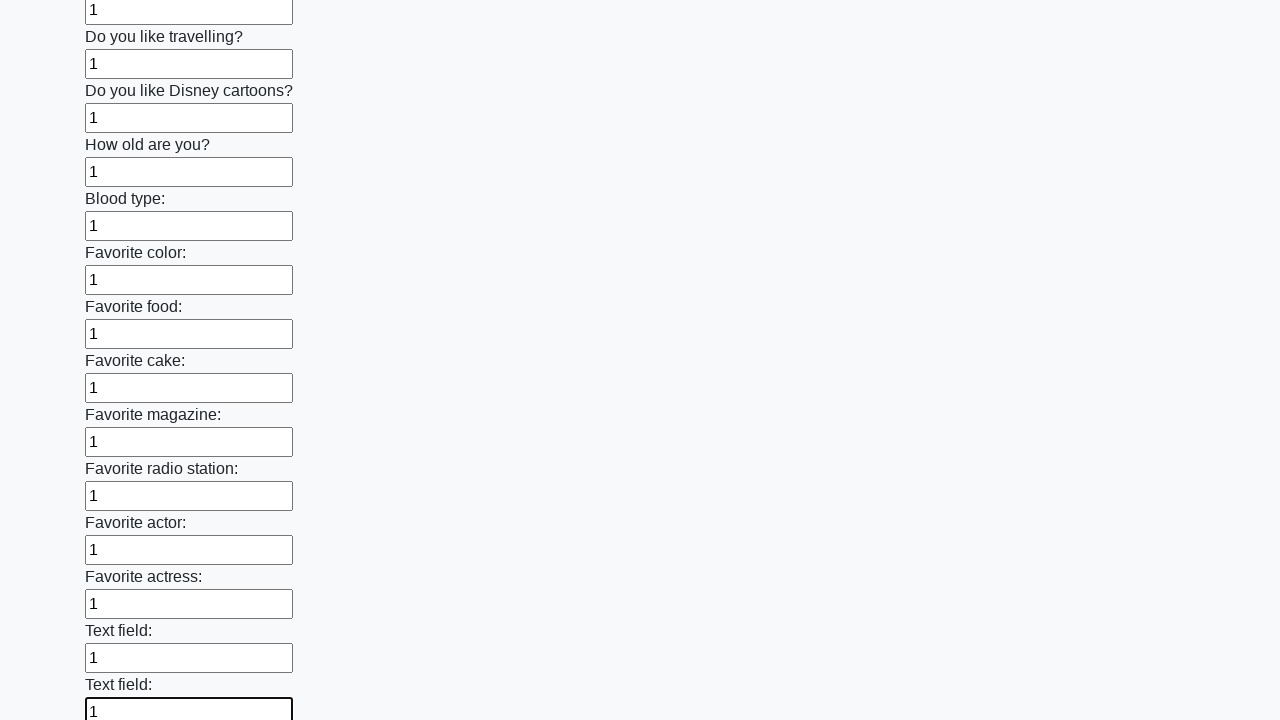

Filled input field with value '1' on input >> nth=28
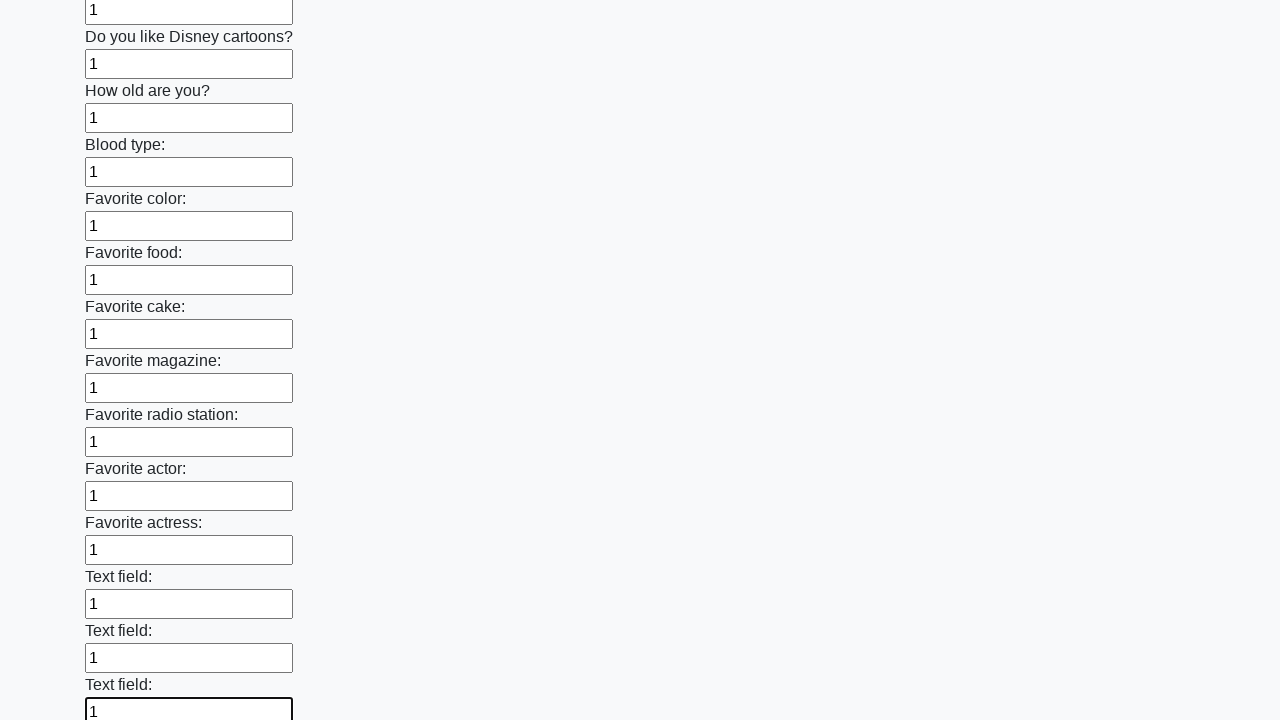

Filled input field with value '1' on input >> nth=29
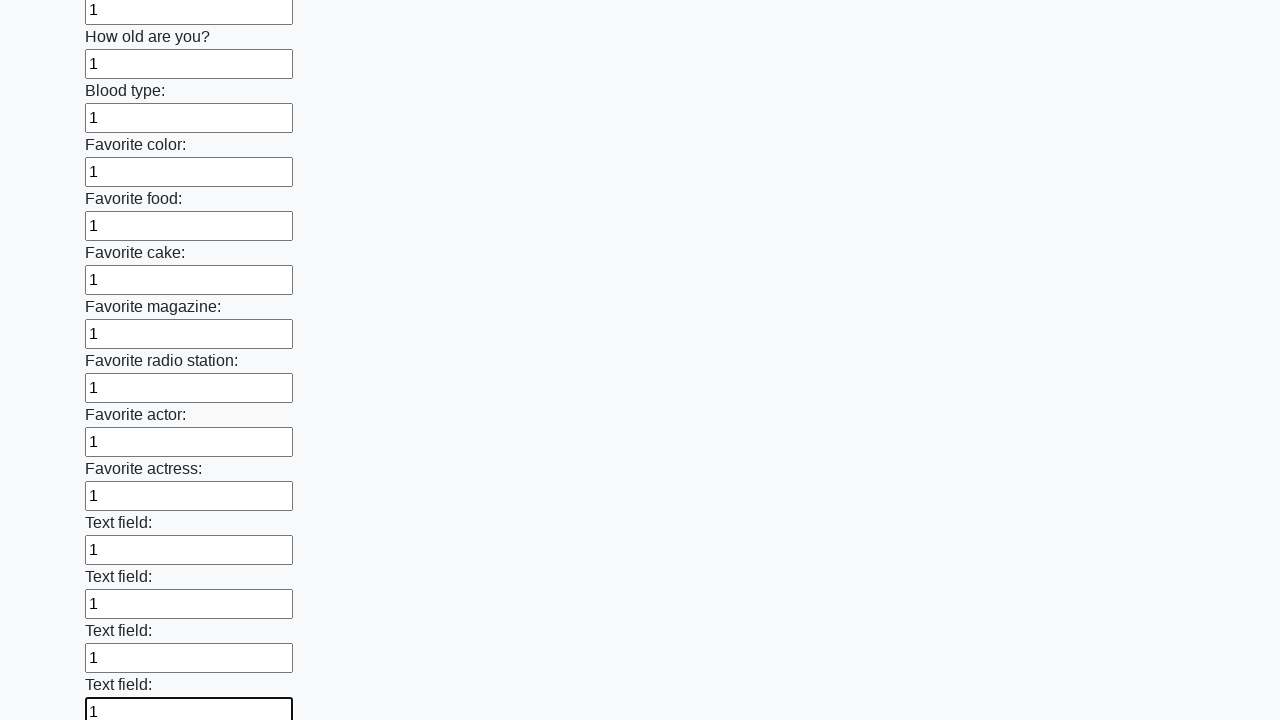

Filled input field with value '1' on input >> nth=30
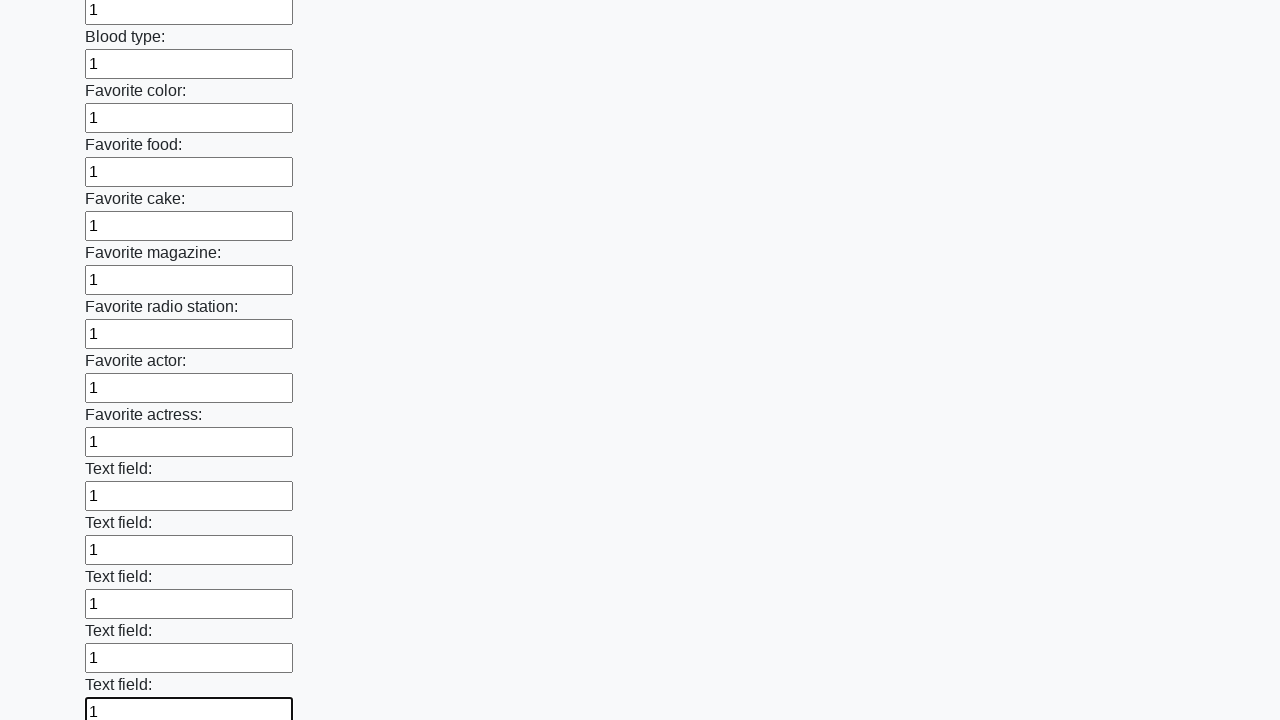

Filled input field with value '1' on input >> nth=31
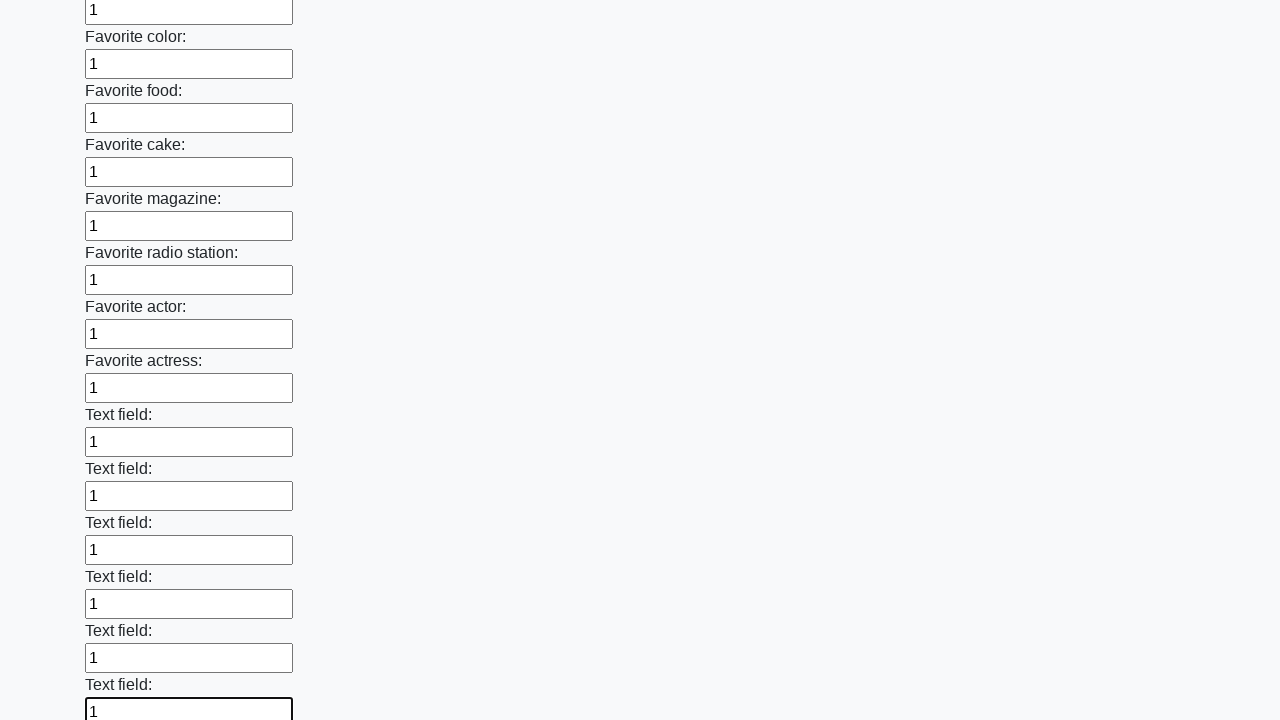

Filled input field with value '1' on input >> nth=32
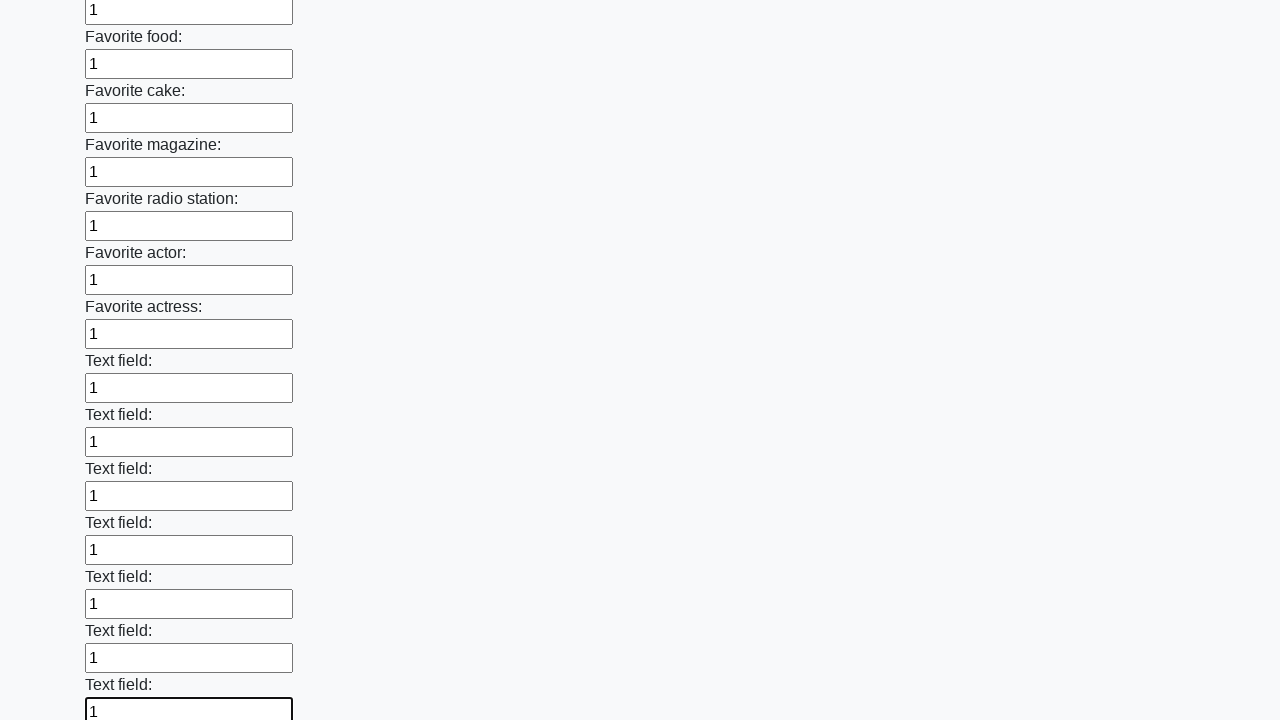

Filled input field with value '1' on input >> nth=33
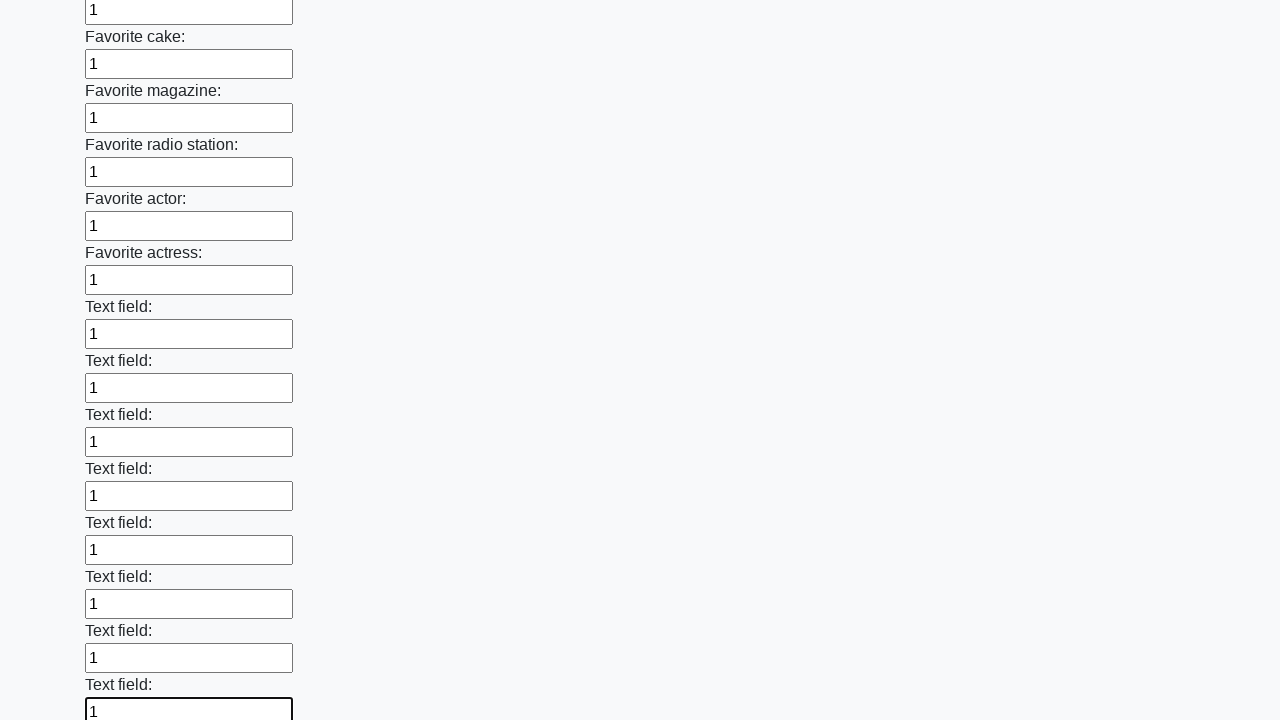

Filled input field with value '1' on input >> nth=34
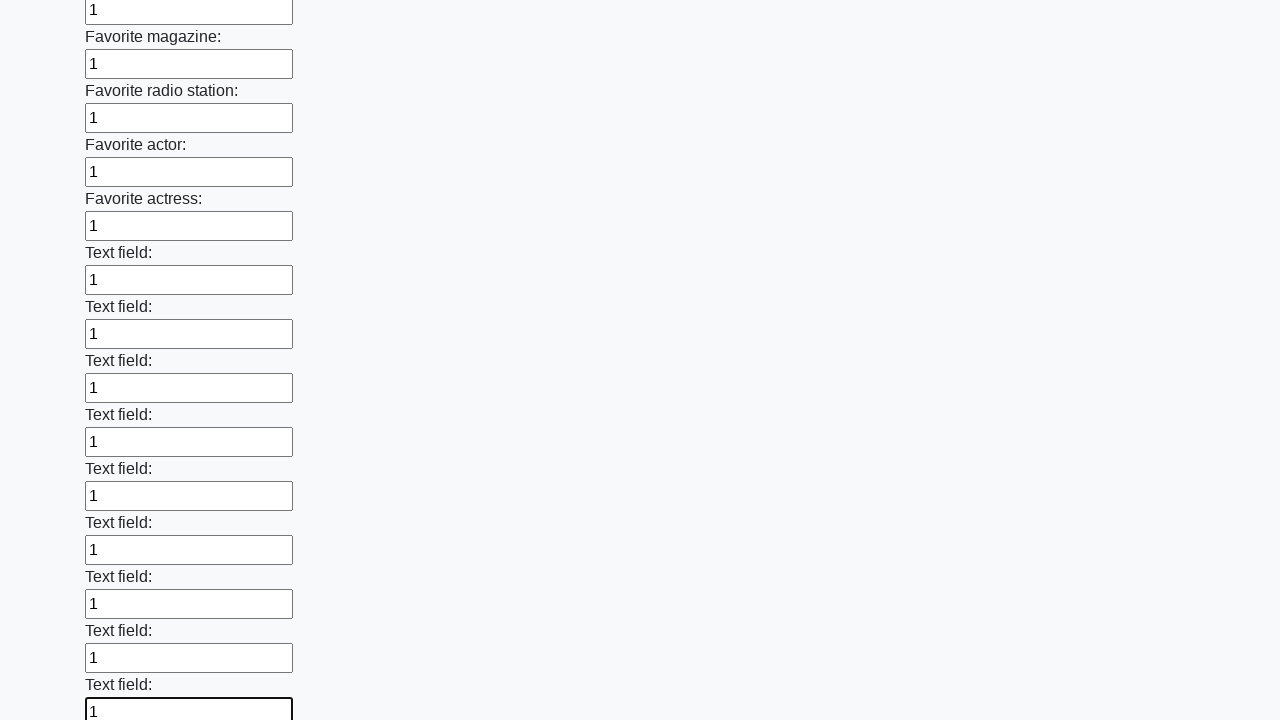

Filled input field with value '1' on input >> nth=35
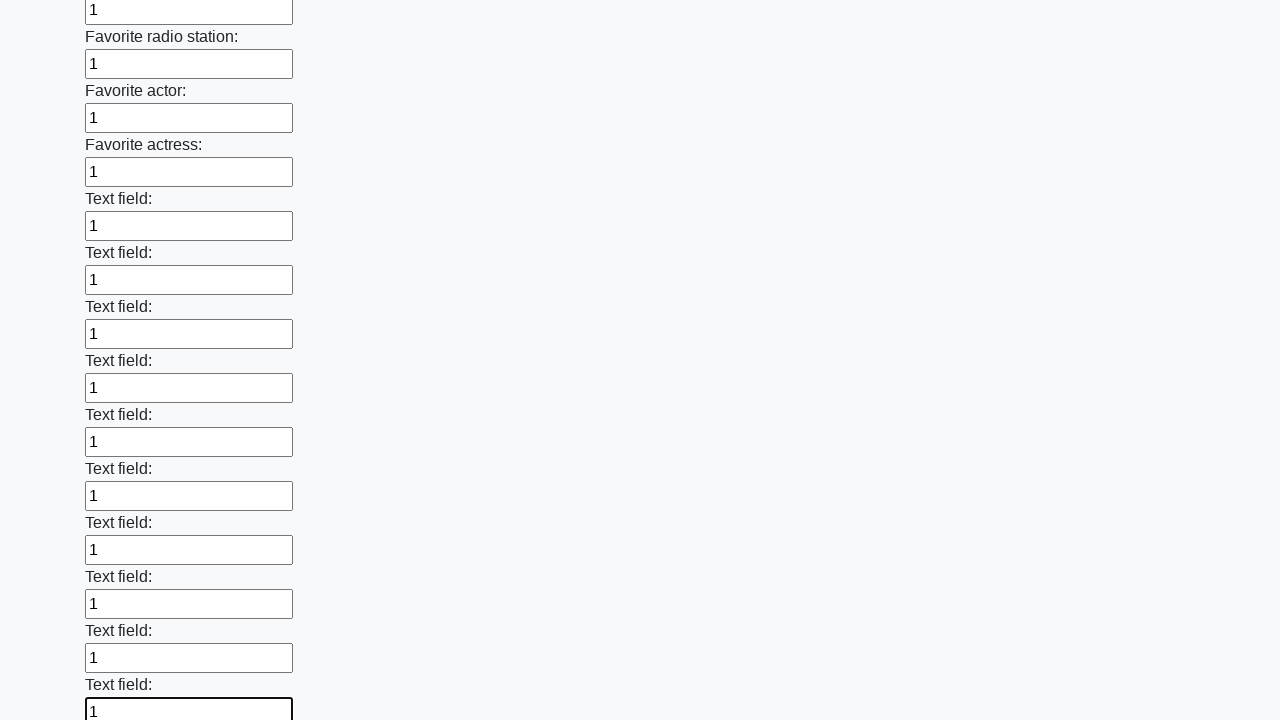

Filled input field with value '1' on input >> nth=36
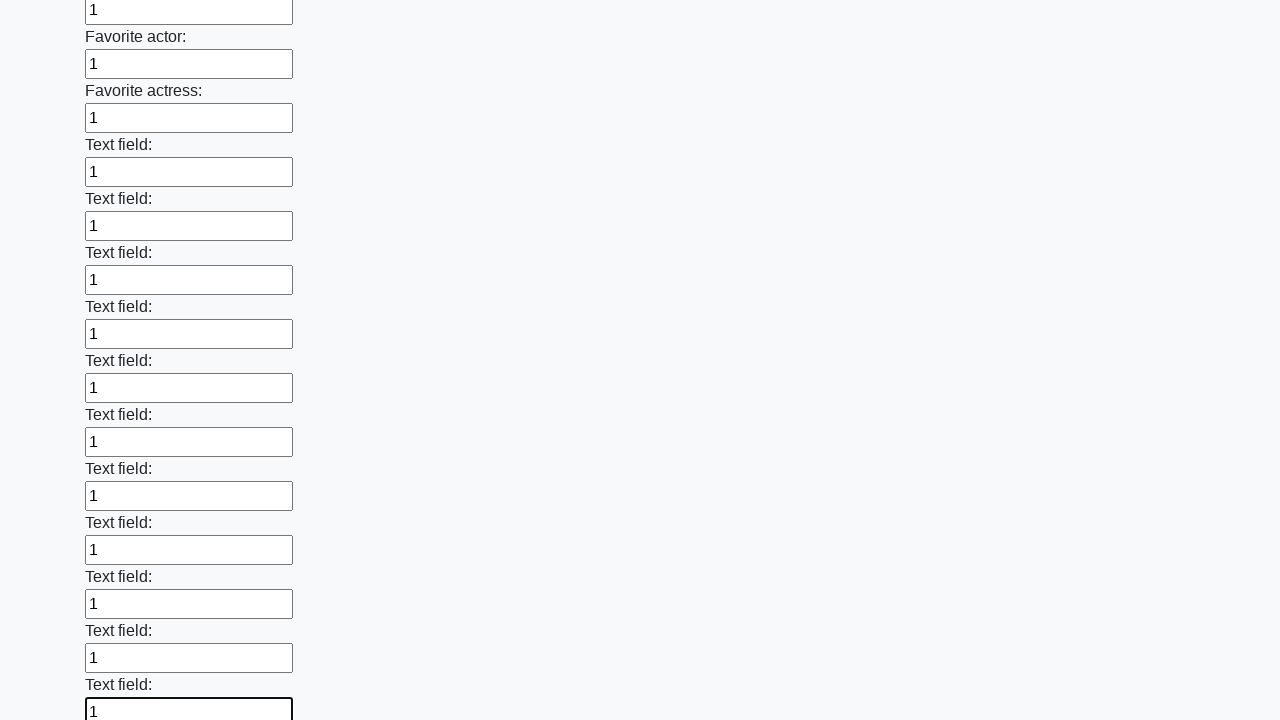

Filled input field with value '1' on input >> nth=37
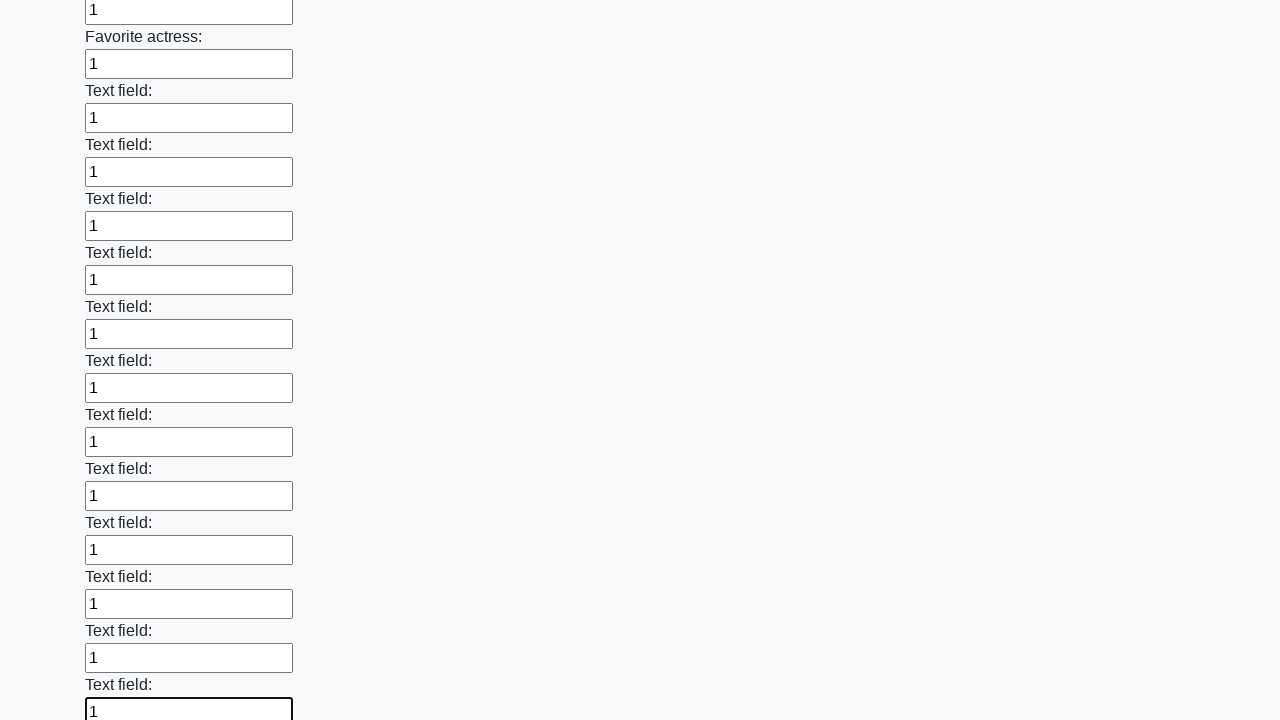

Filled input field with value '1' on input >> nth=38
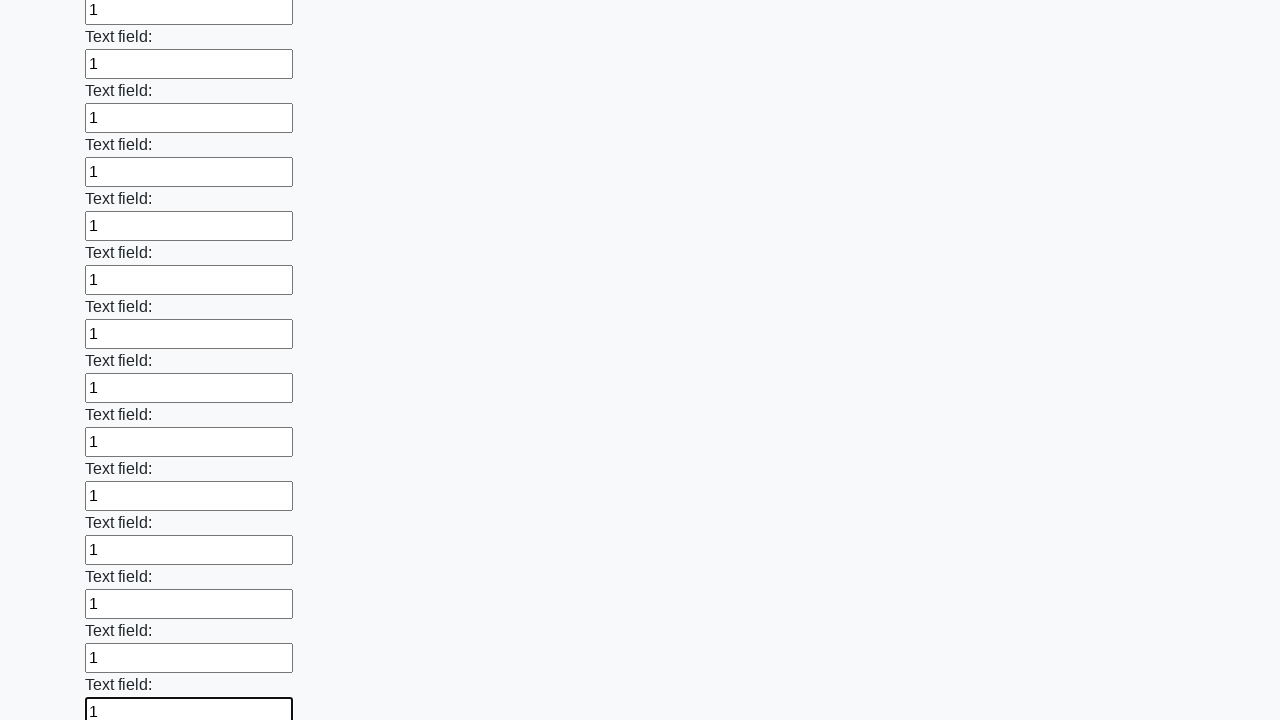

Filled input field with value '1' on input >> nth=39
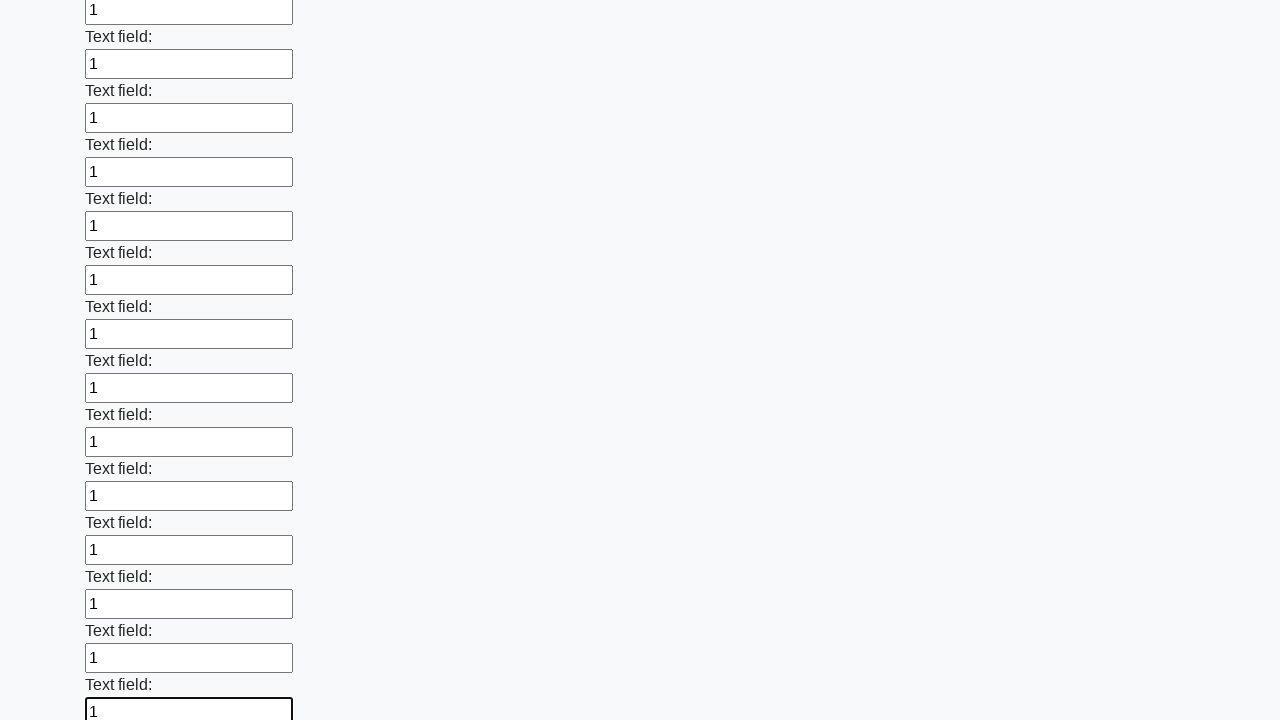

Filled input field with value '1' on input >> nth=40
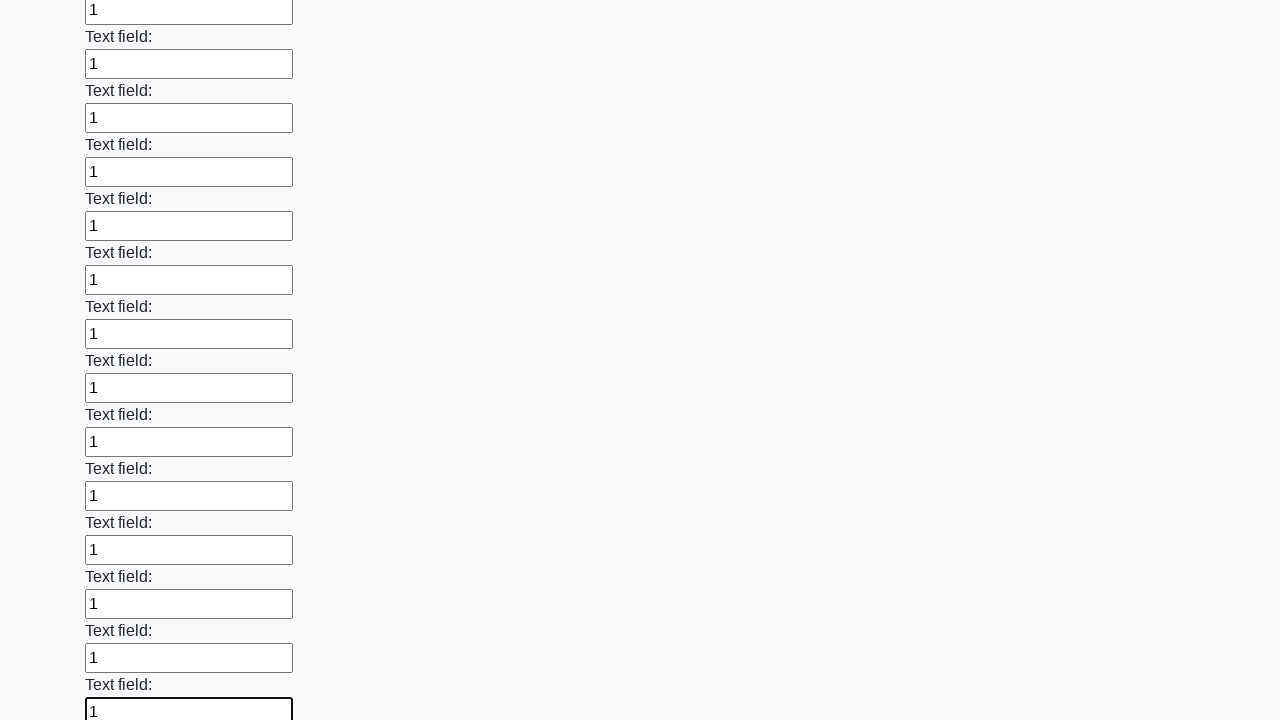

Filled input field with value '1' on input >> nth=41
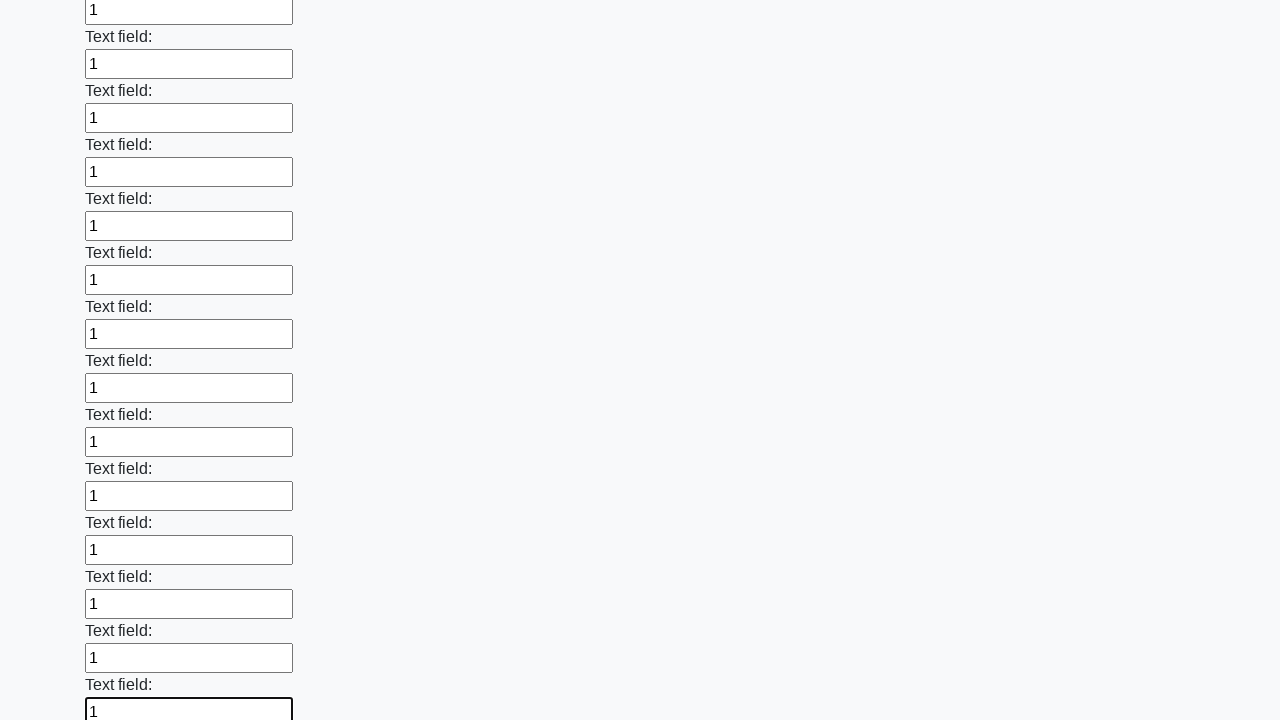

Filled input field with value '1' on input >> nth=42
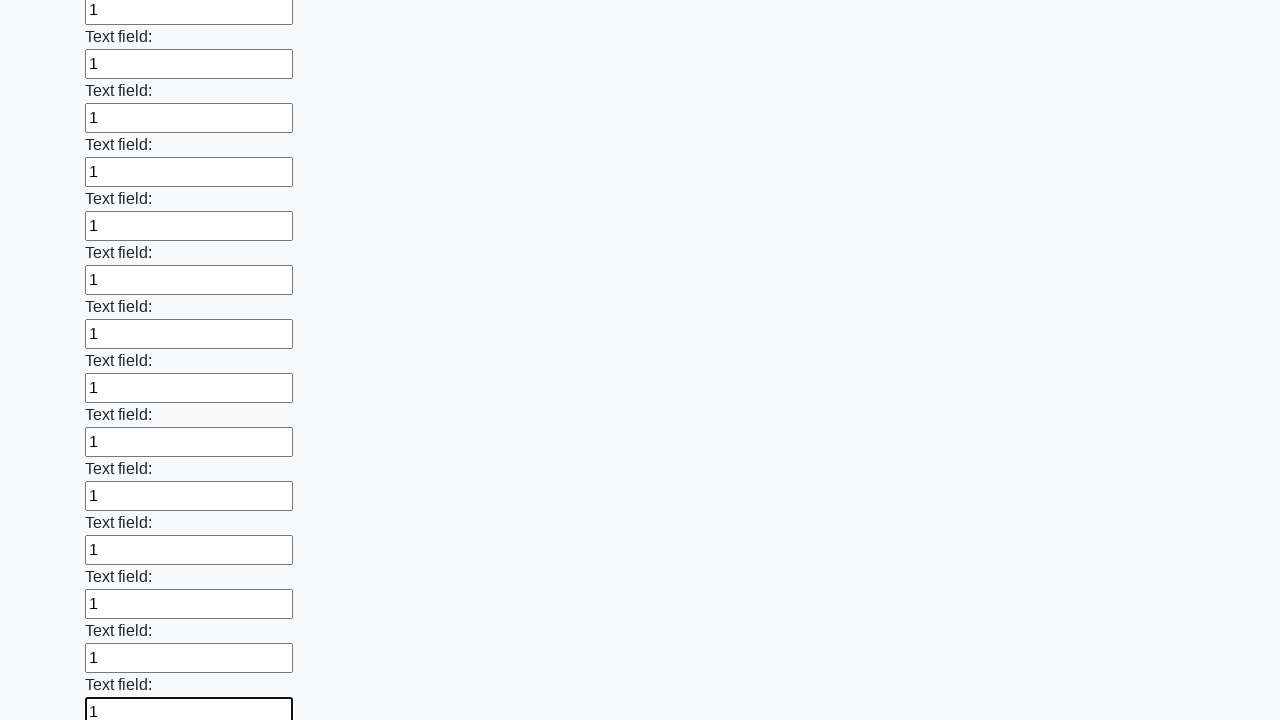

Filled input field with value '1' on input >> nth=43
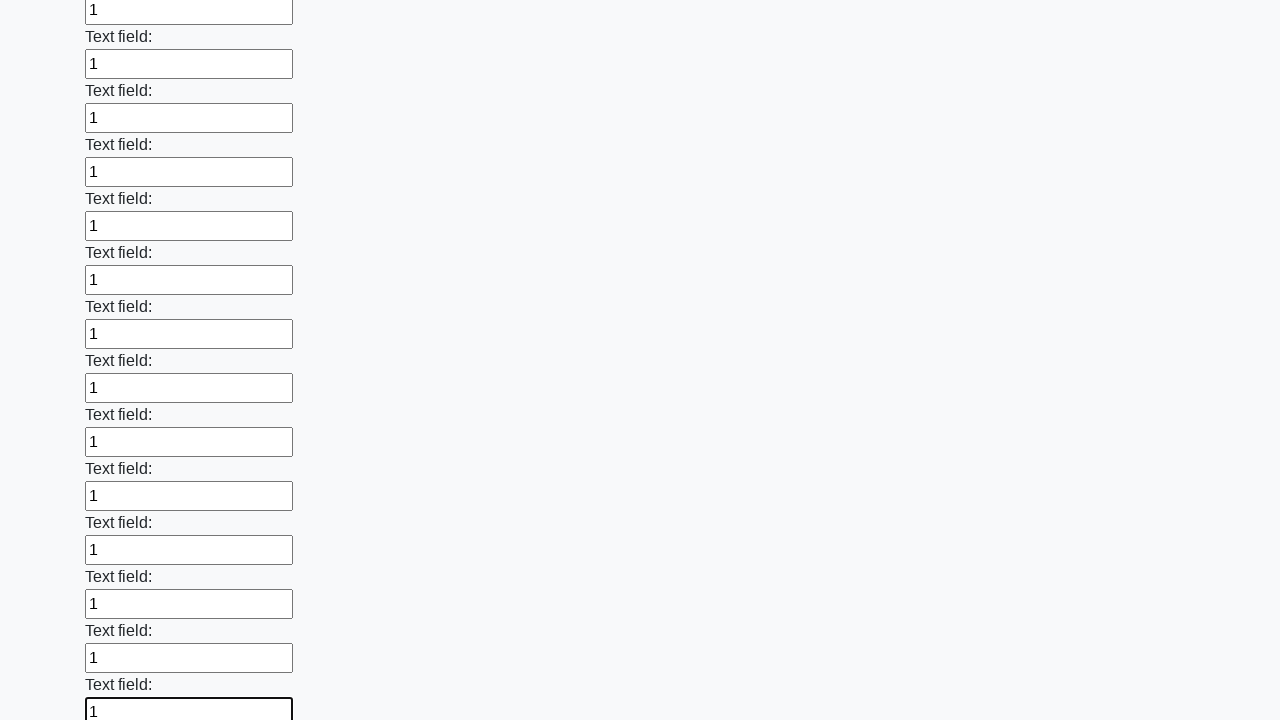

Filled input field with value '1' on input >> nth=44
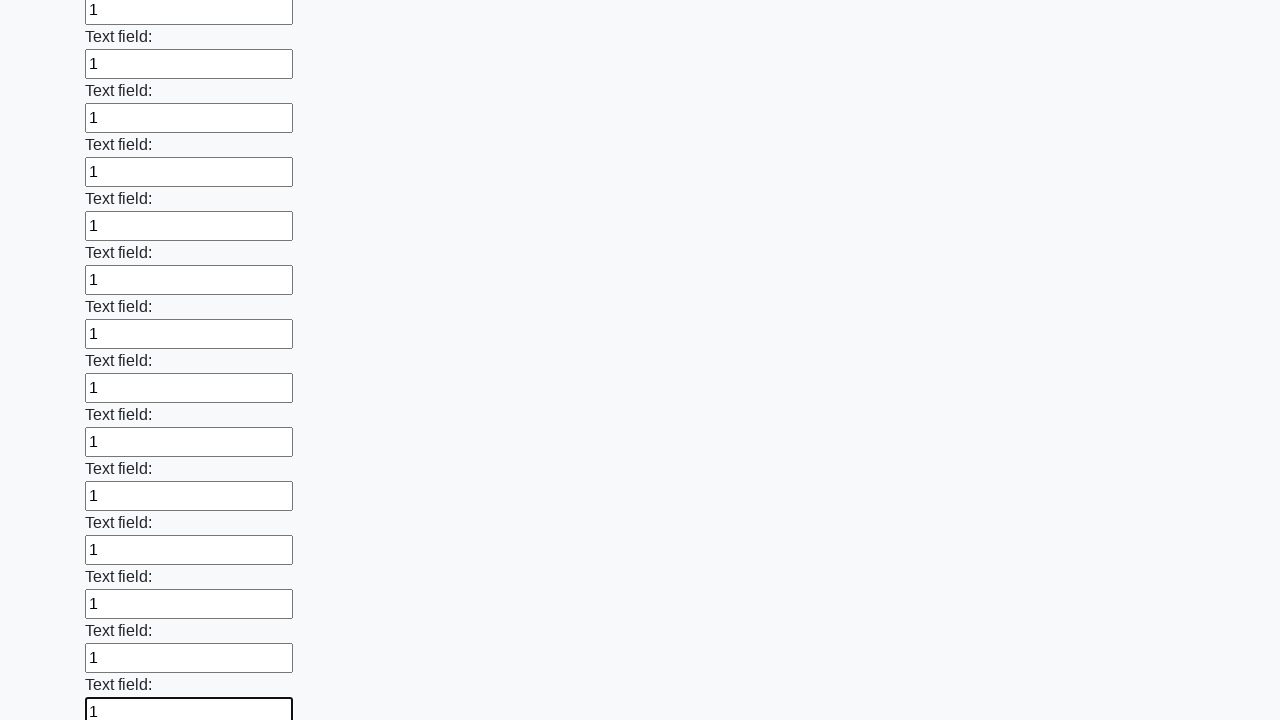

Filled input field with value '1' on input >> nth=45
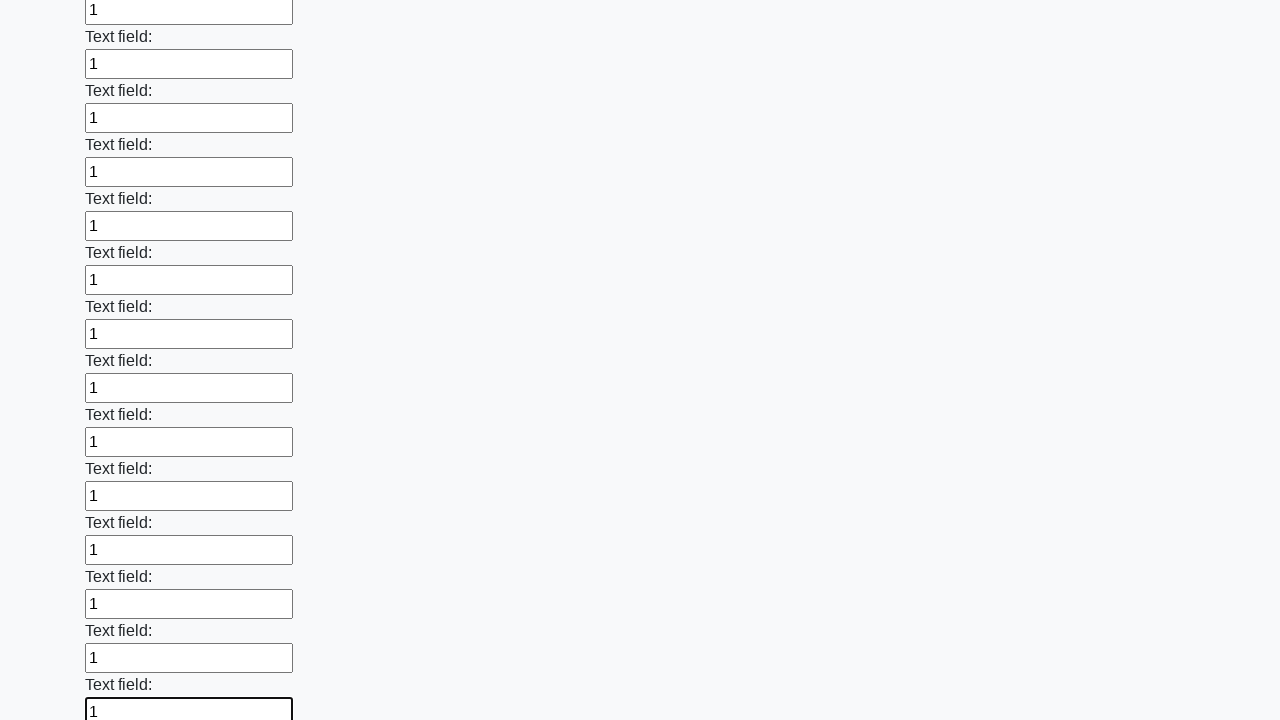

Filled input field with value '1' on input >> nth=46
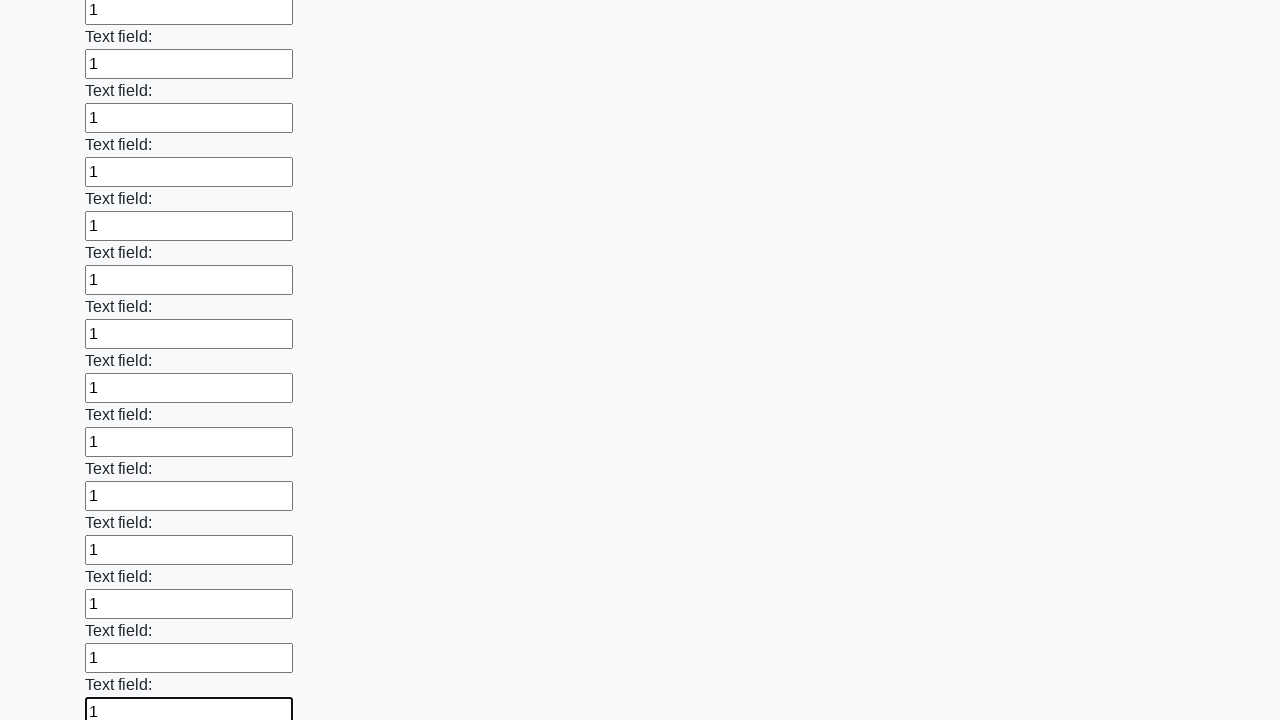

Filled input field with value '1' on input >> nth=47
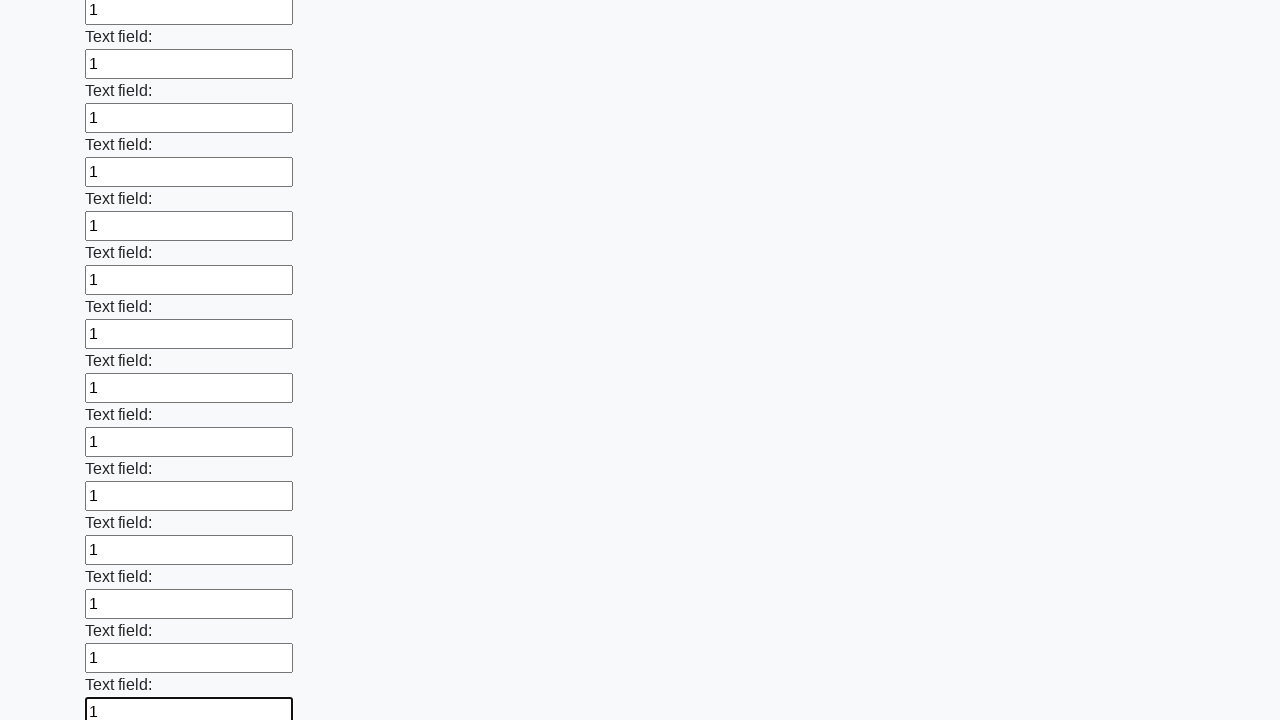

Filled input field with value '1' on input >> nth=48
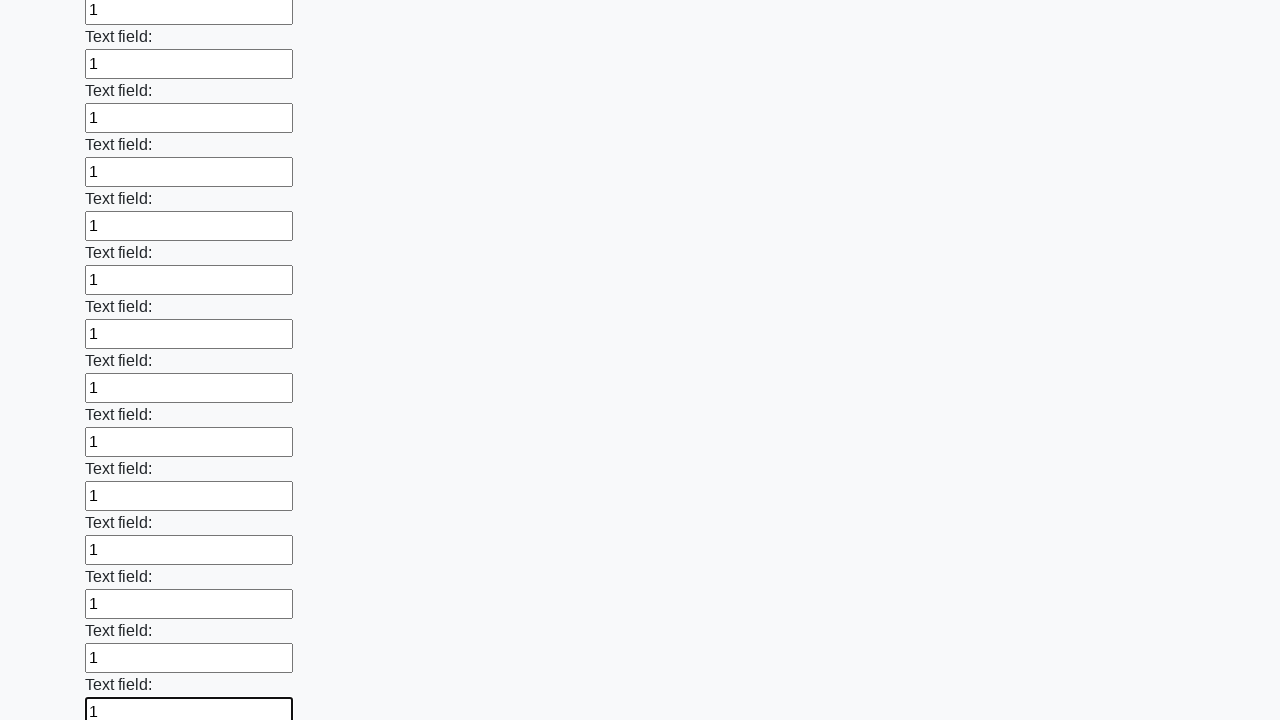

Filled input field with value '1' on input >> nth=49
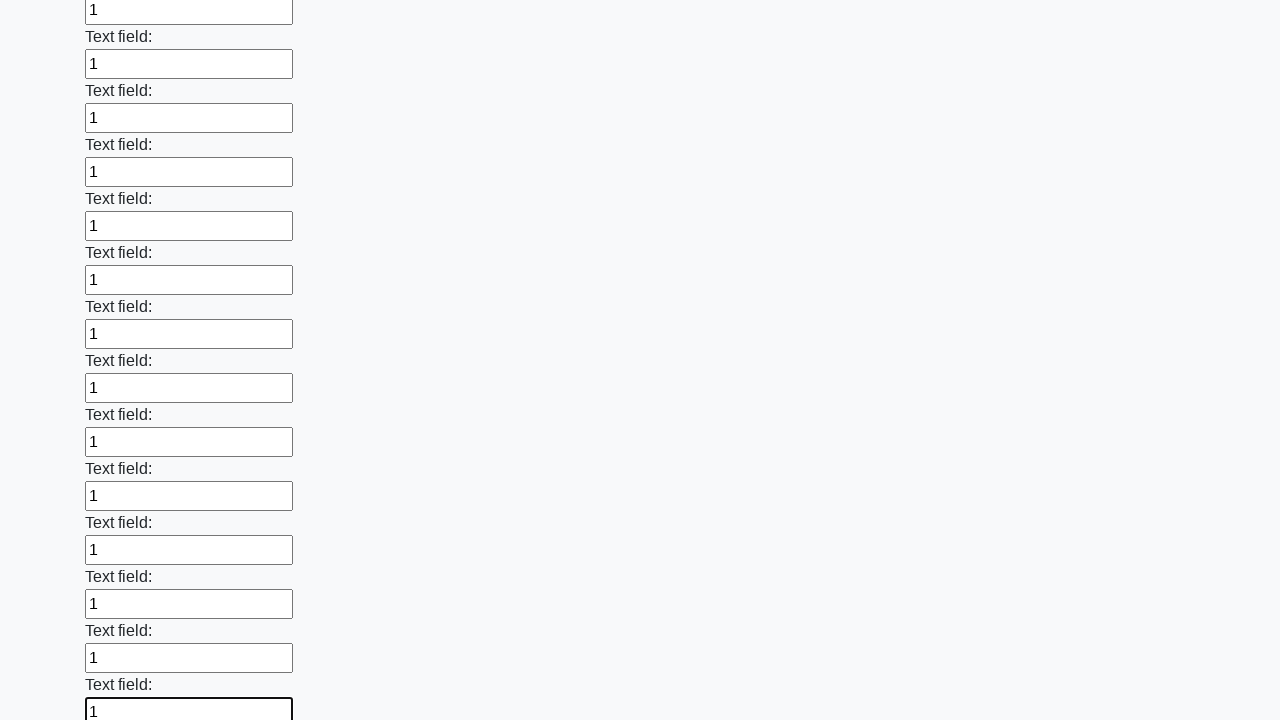

Filled input field with value '1' on input >> nth=50
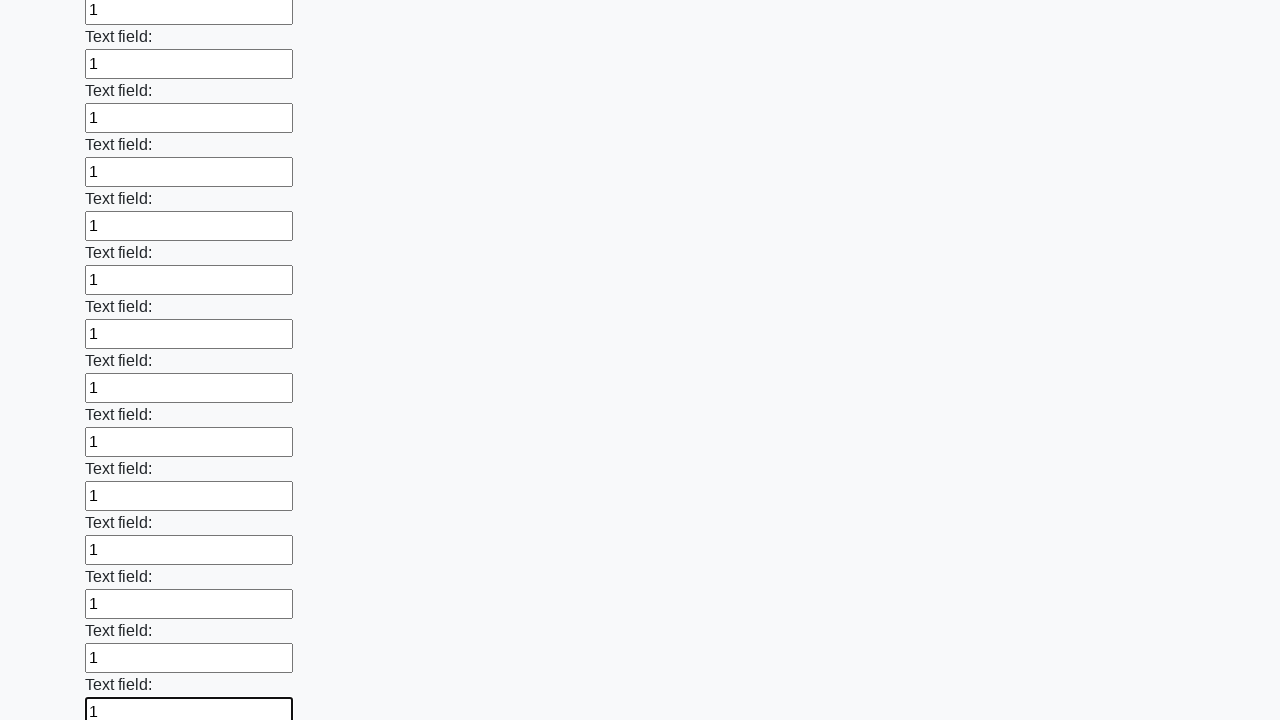

Filled input field with value '1' on input >> nth=51
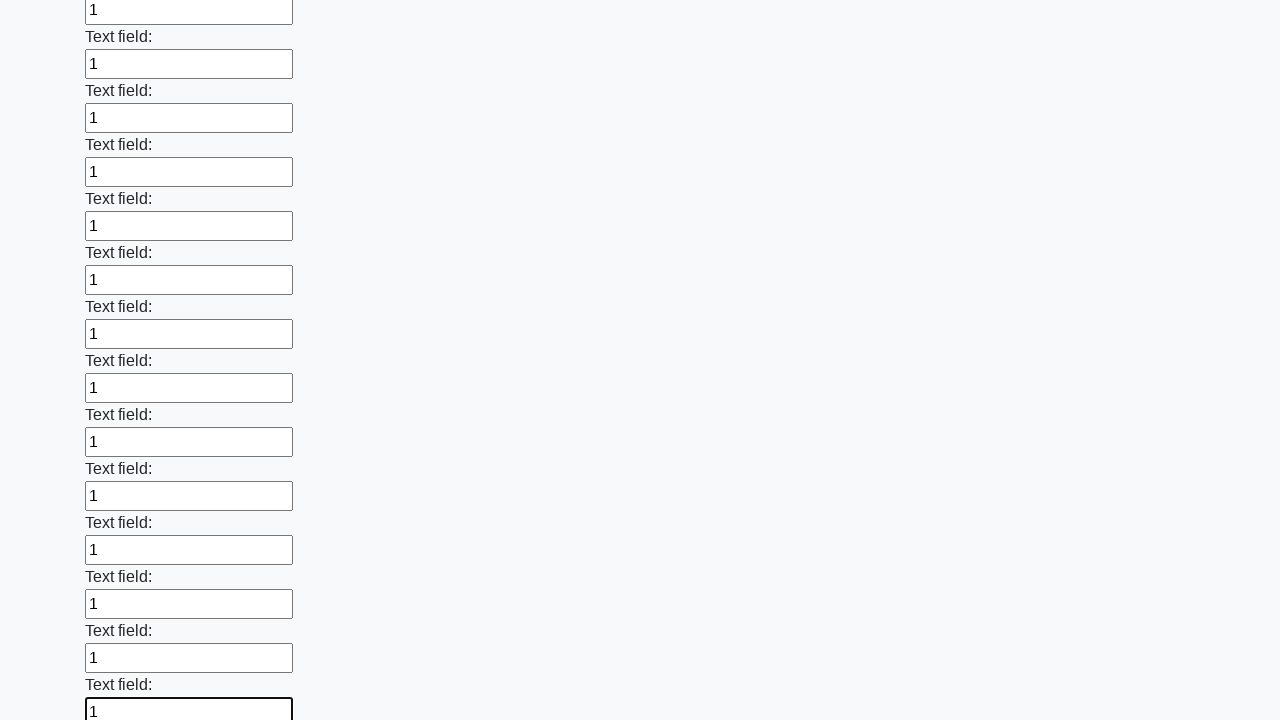

Filled input field with value '1' on input >> nth=52
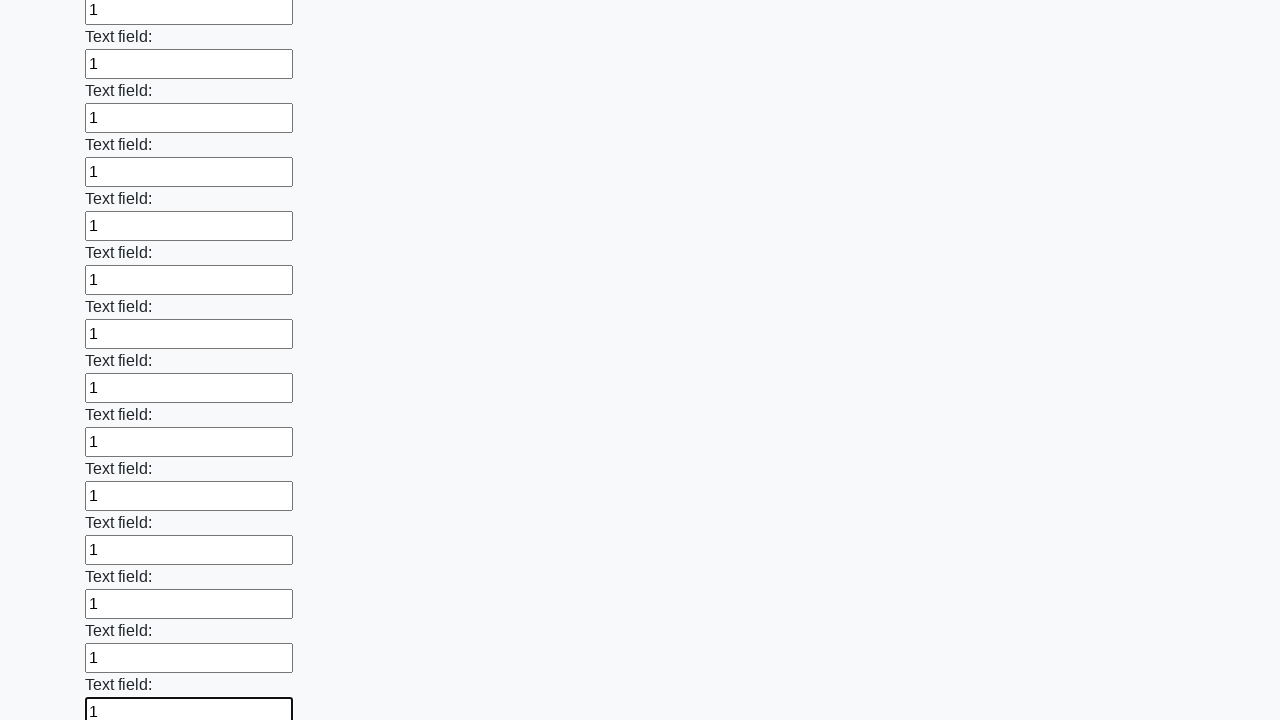

Filled input field with value '1' on input >> nth=53
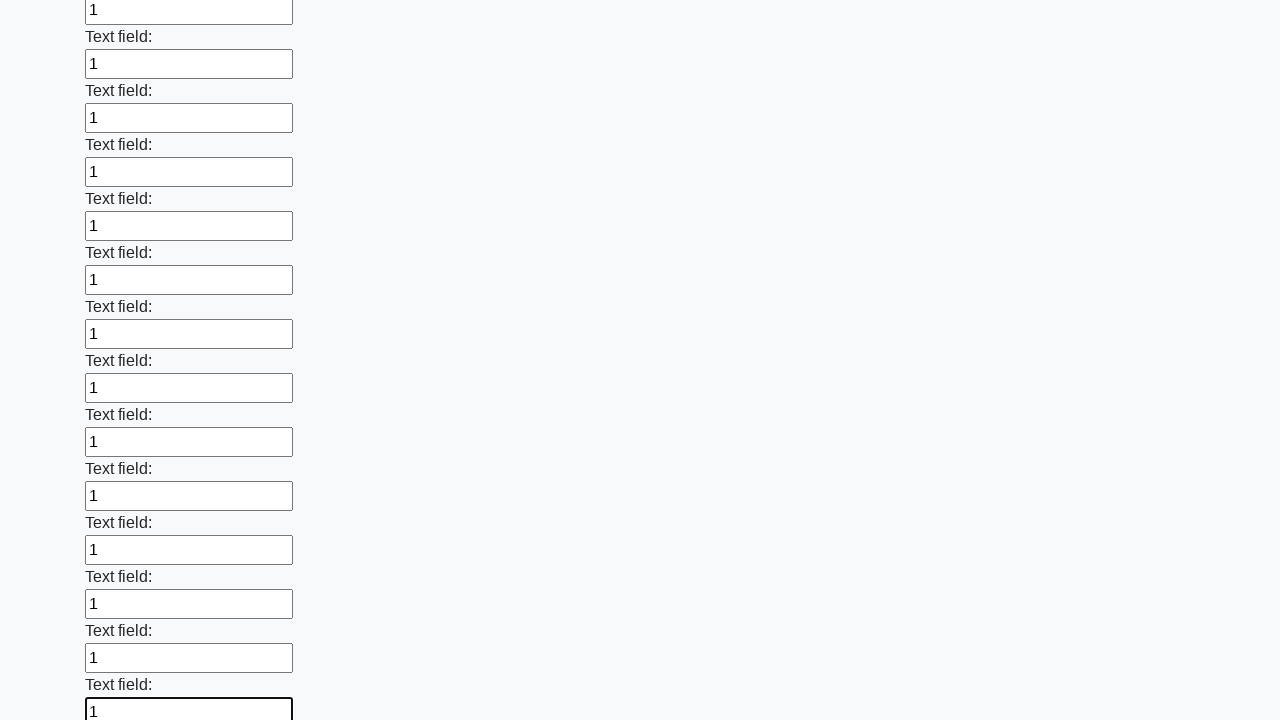

Filled input field with value '1' on input >> nth=54
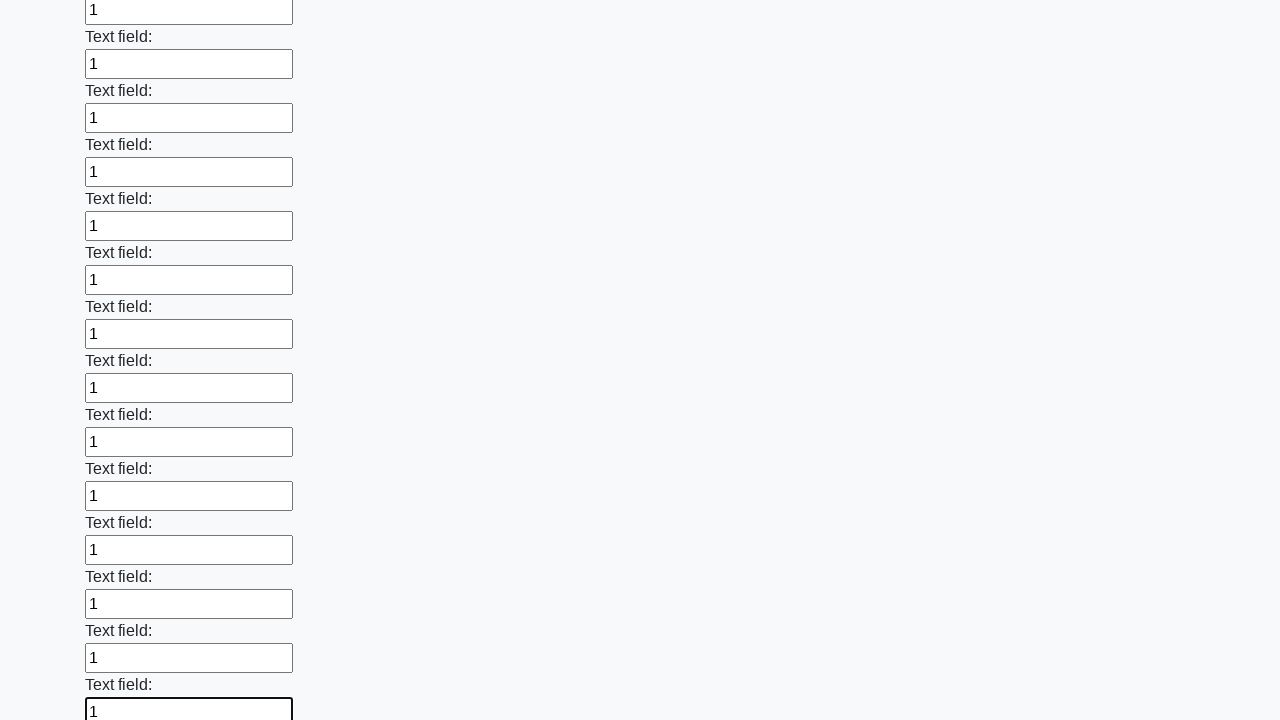

Filled input field with value '1' on input >> nth=55
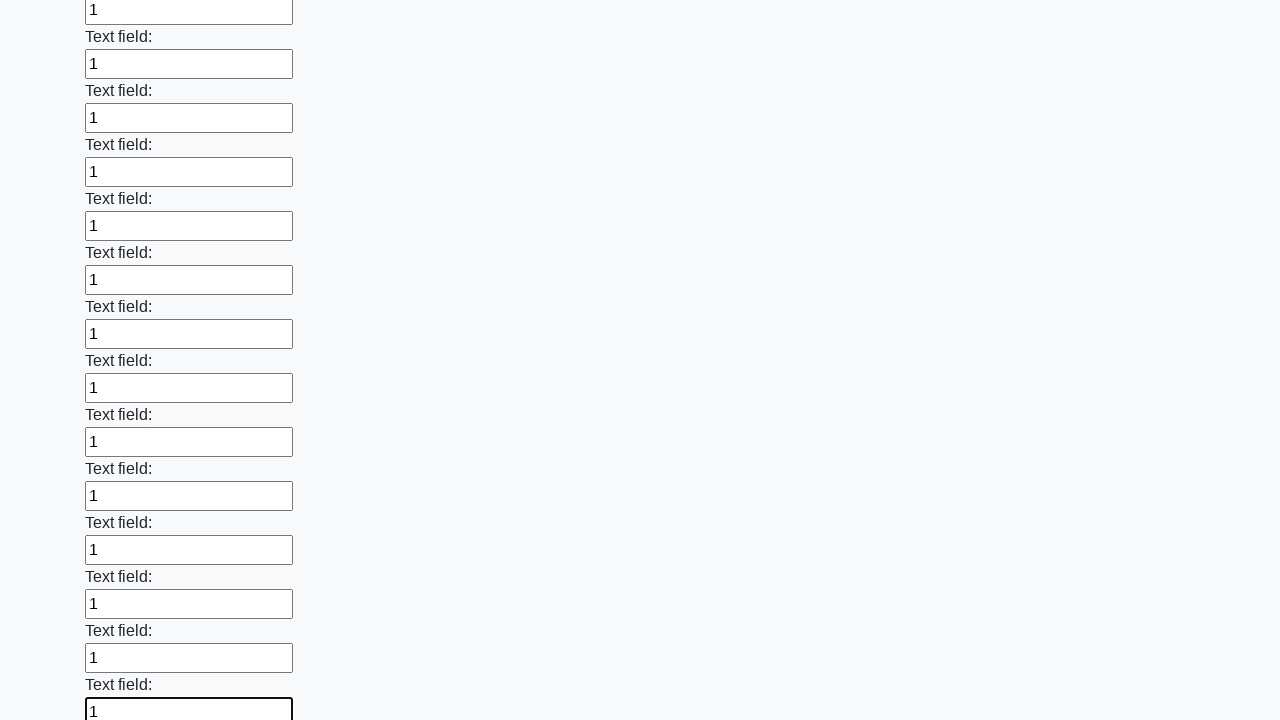

Filled input field with value '1' on input >> nth=56
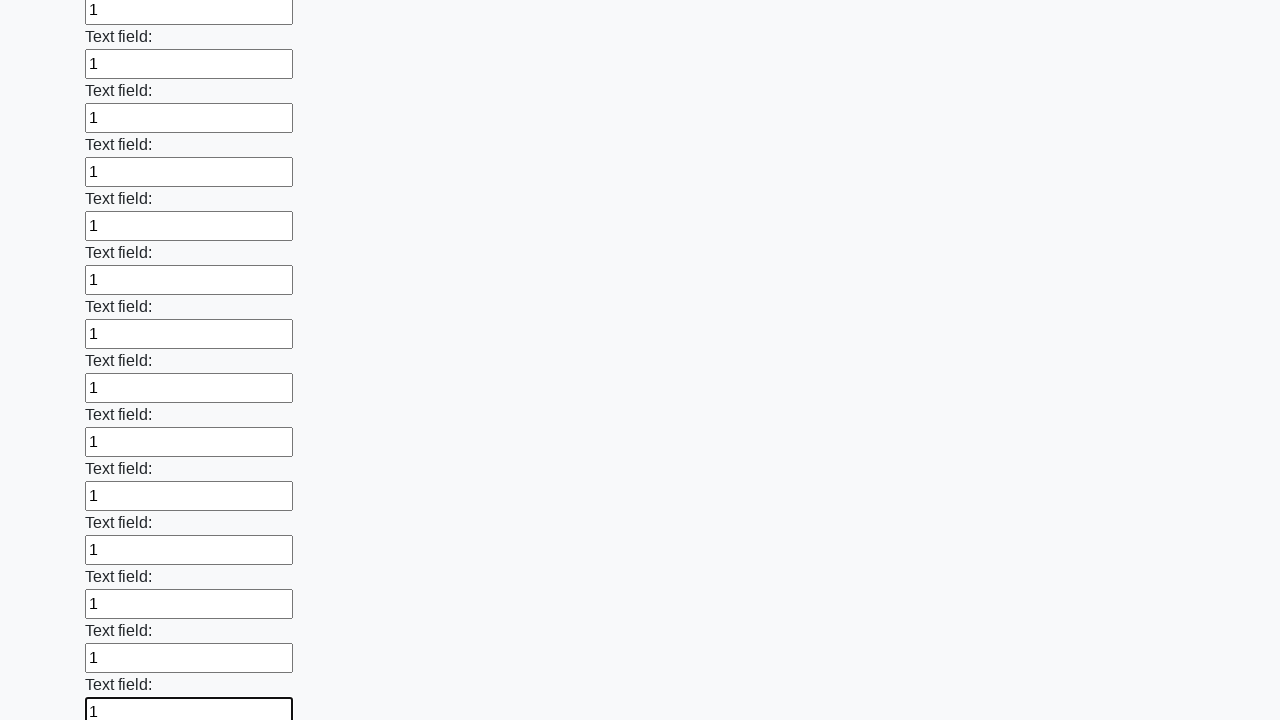

Filled input field with value '1' on input >> nth=57
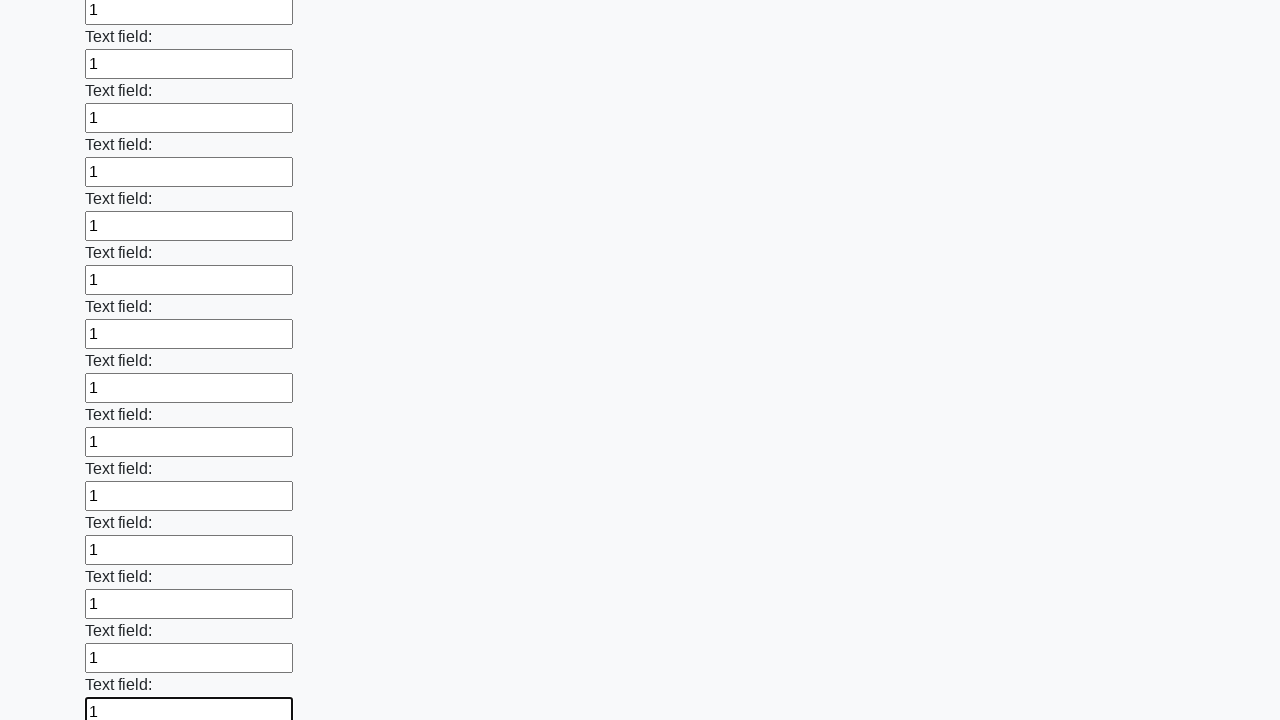

Filled input field with value '1' on input >> nth=58
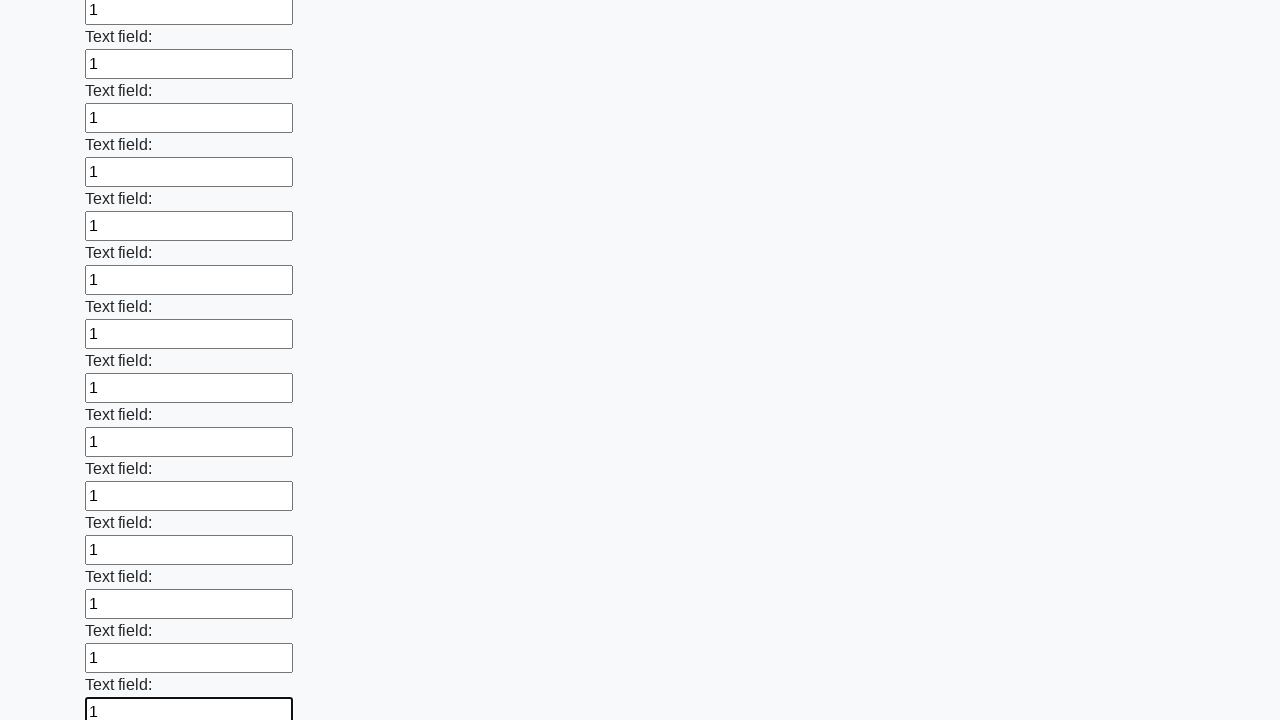

Filled input field with value '1' on input >> nth=59
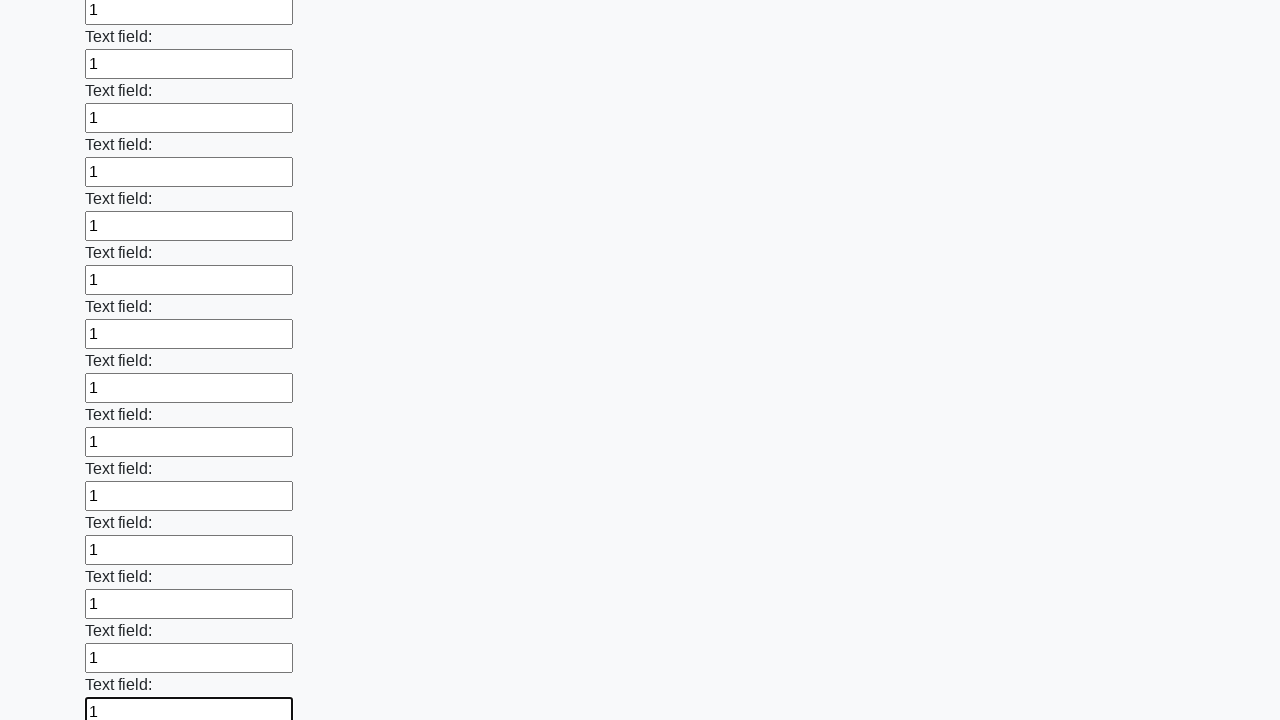

Filled input field with value '1' on input >> nth=60
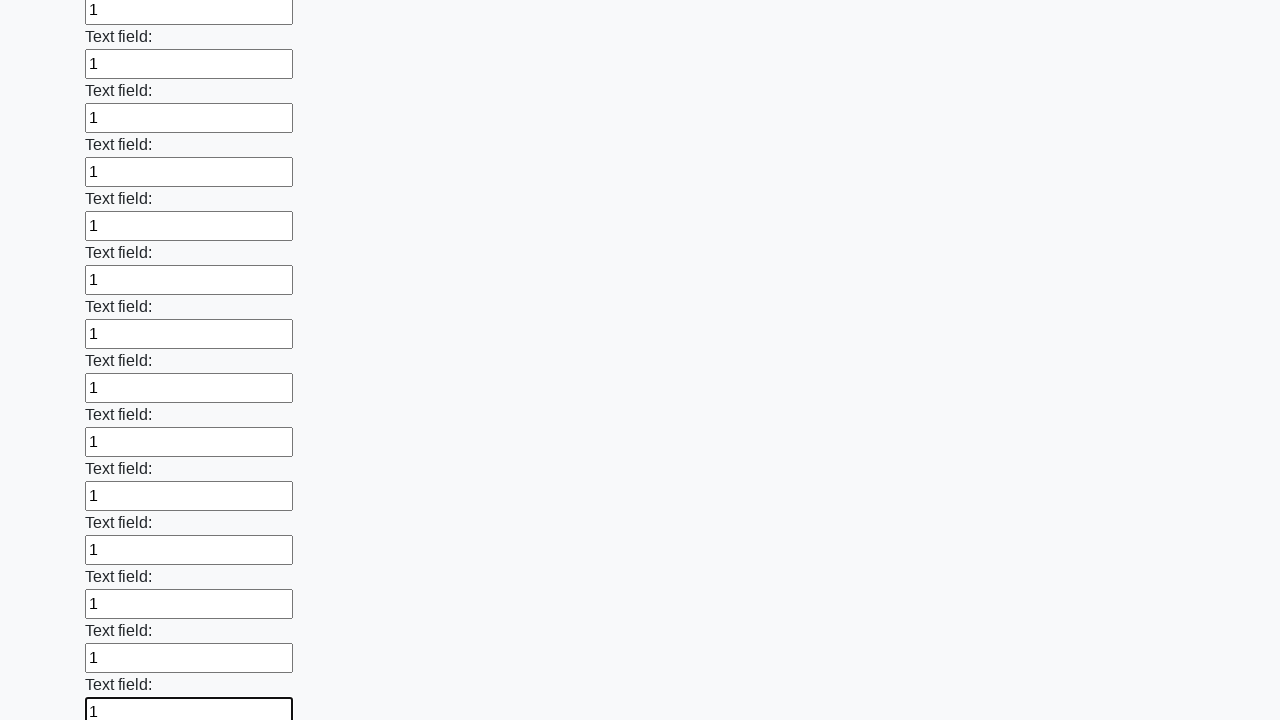

Filled input field with value '1' on input >> nth=61
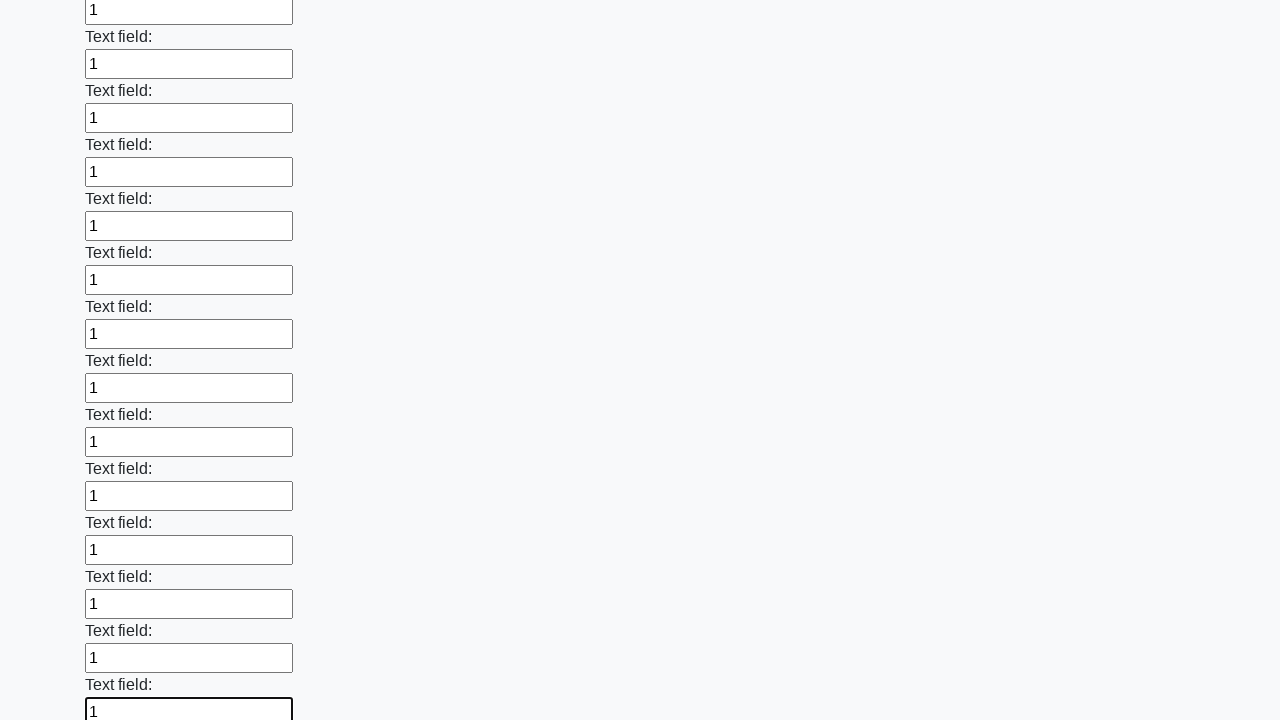

Filled input field with value '1' on input >> nth=62
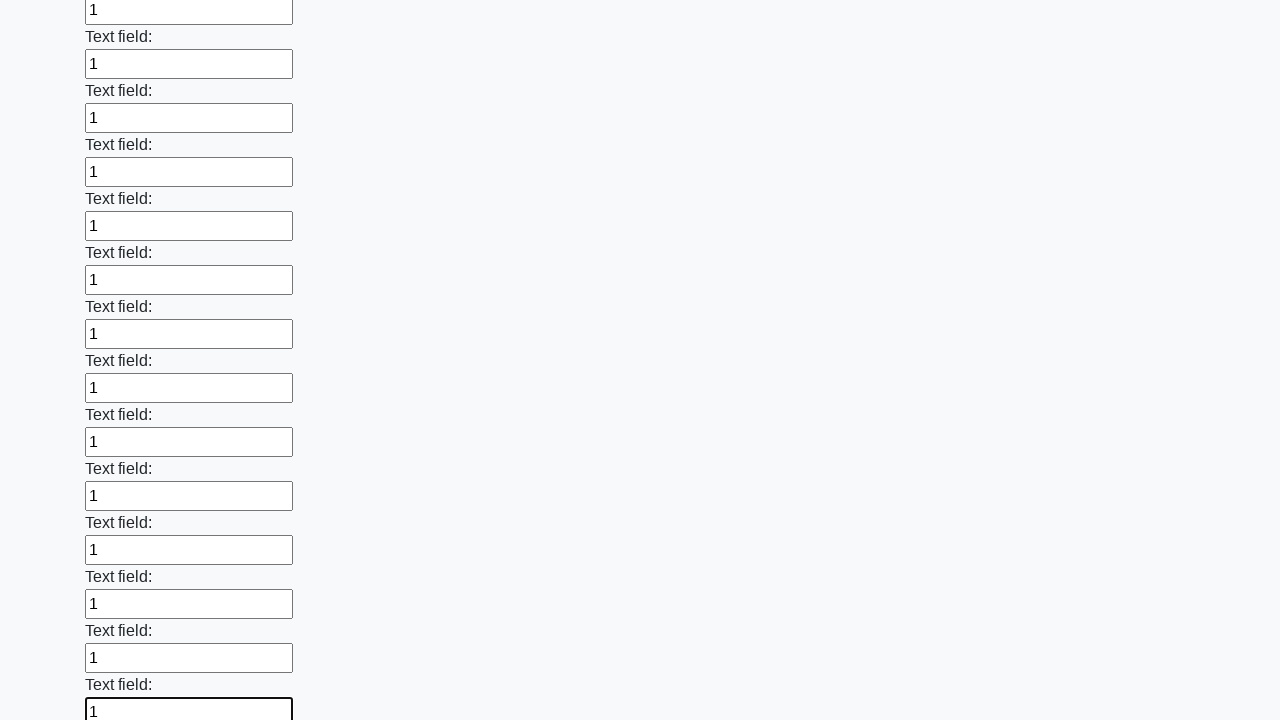

Filled input field with value '1' on input >> nth=63
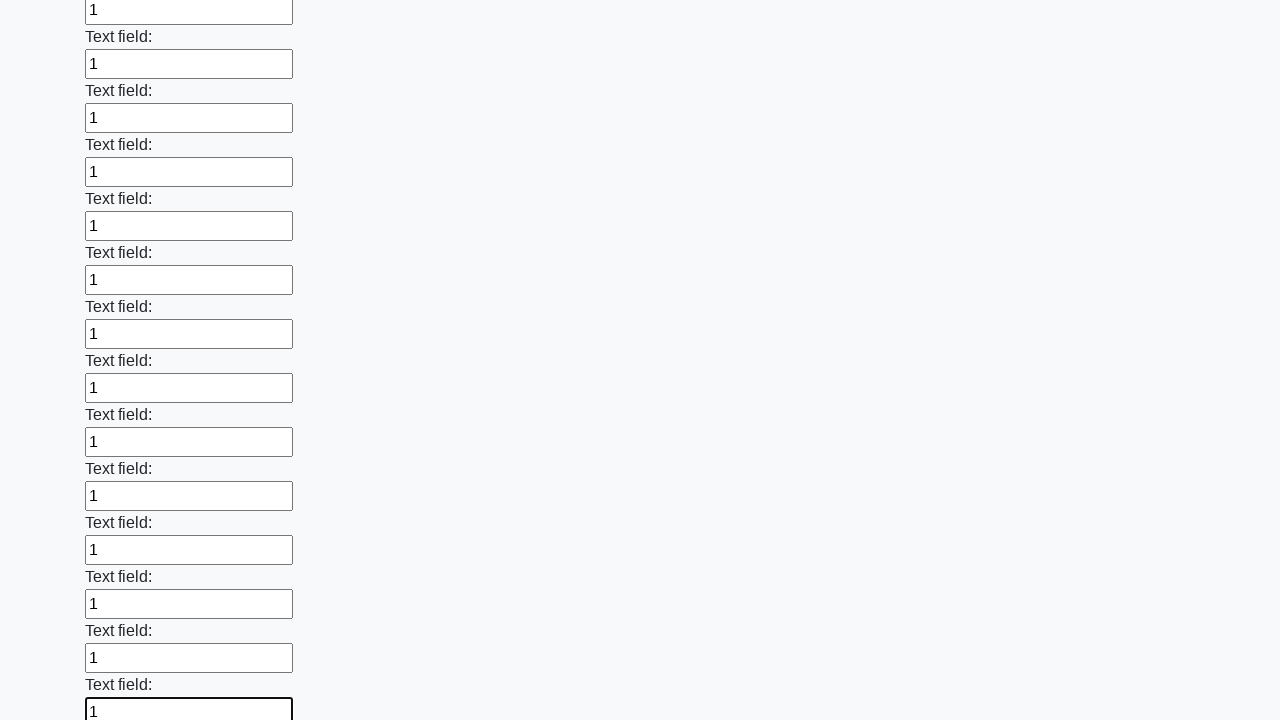

Filled input field with value '1' on input >> nth=64
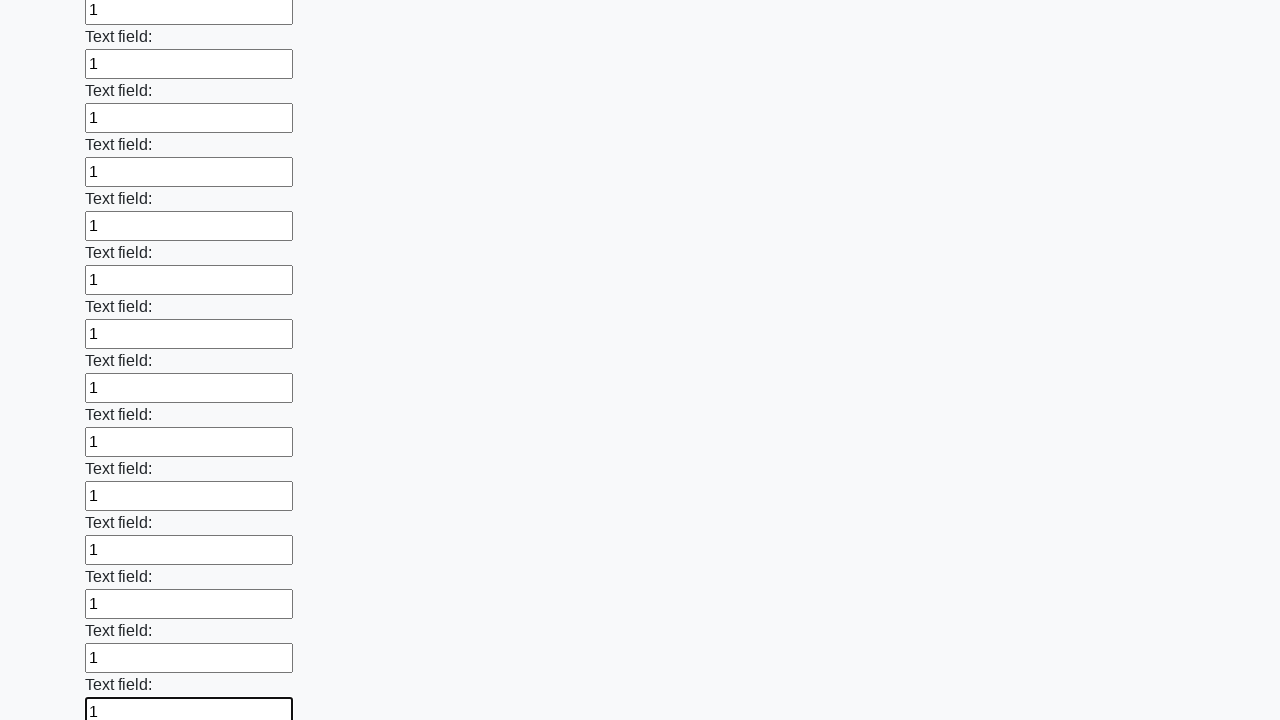

Filled input field with value '1' on input >> nth=65
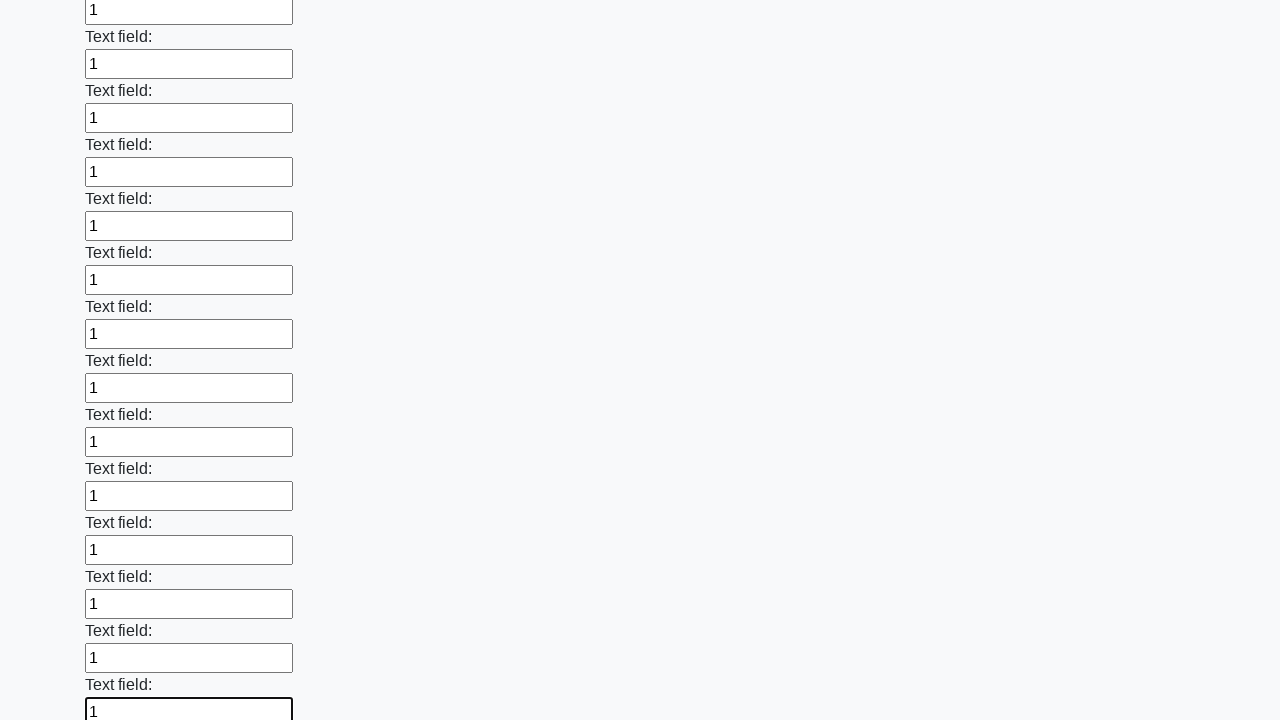

Filled input field with value '1' on input >> nth=66
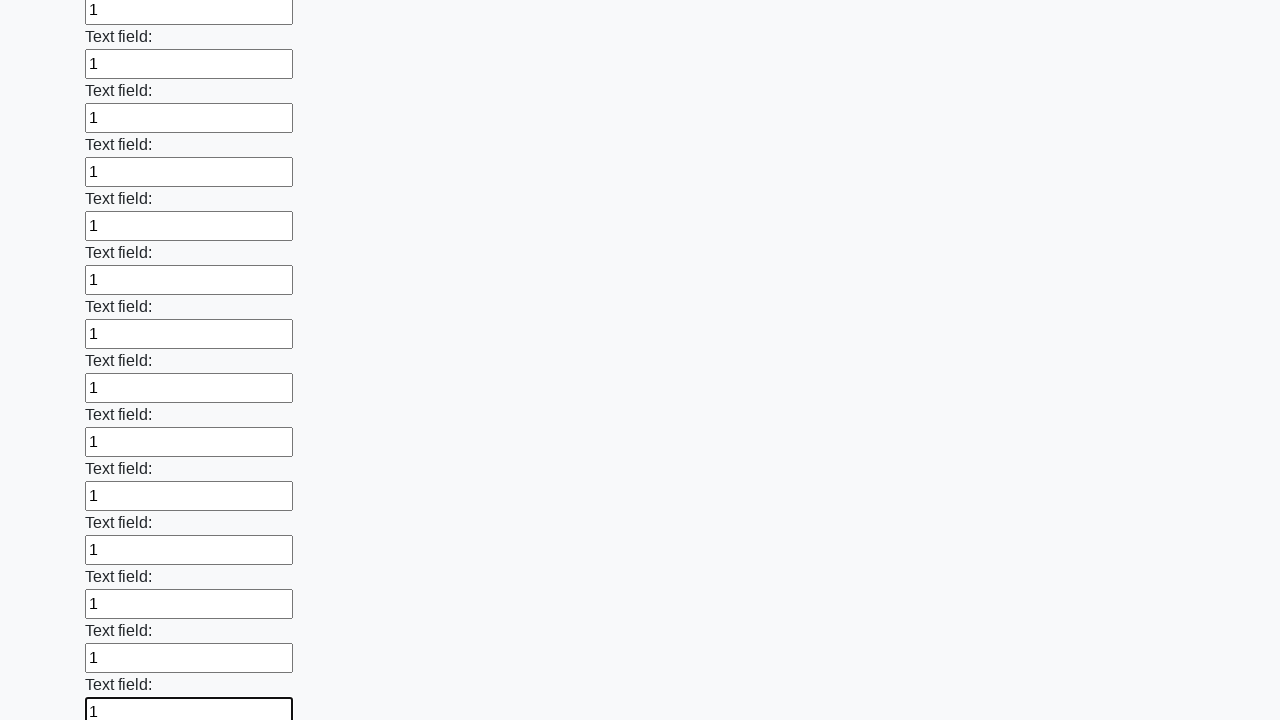

Filled input field with value '1' on input >> nth=67
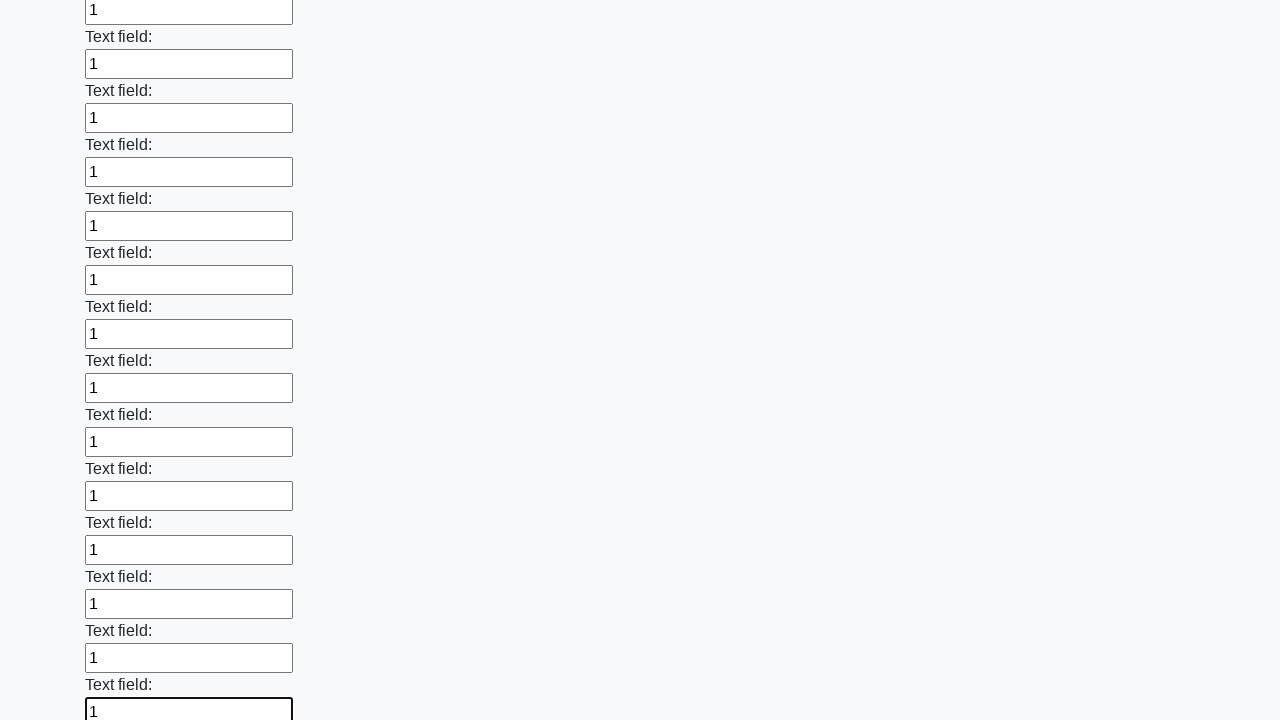

Filled input field with value '1' on input >> nth=68
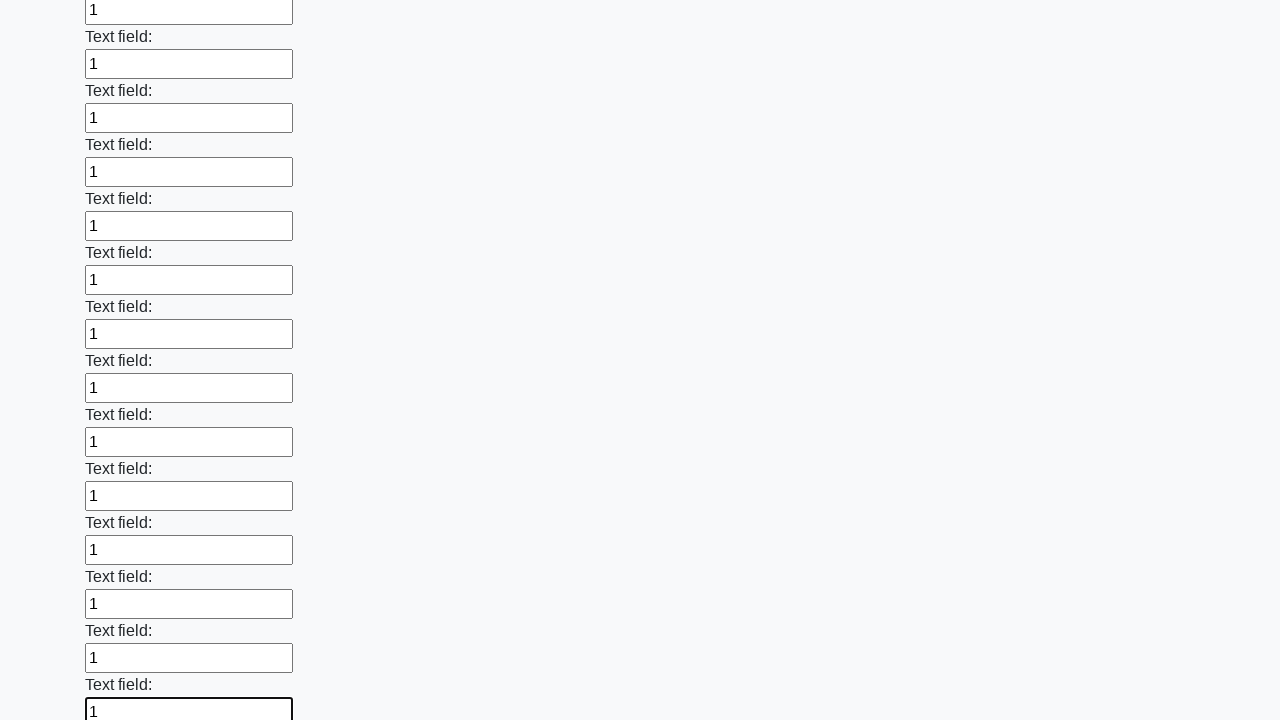

Filled input field with value '1' on input >> nth=69
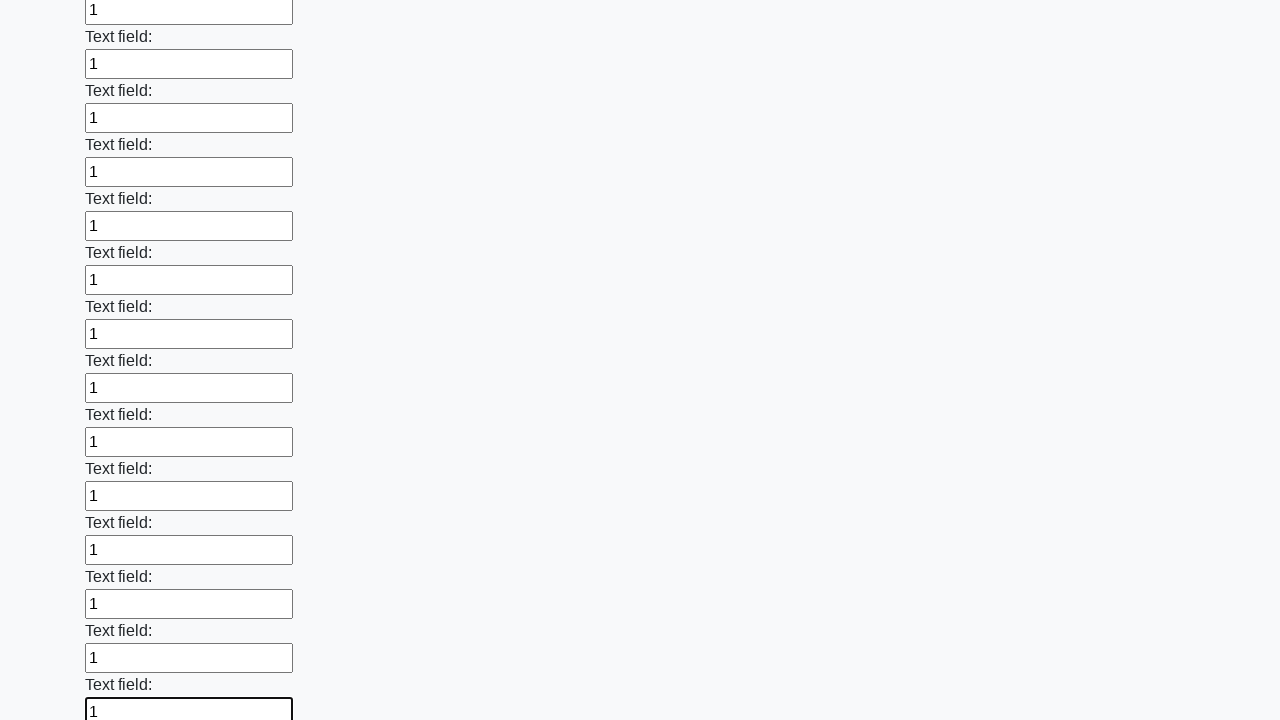

Filled input field with value '1' on input >> nth=70
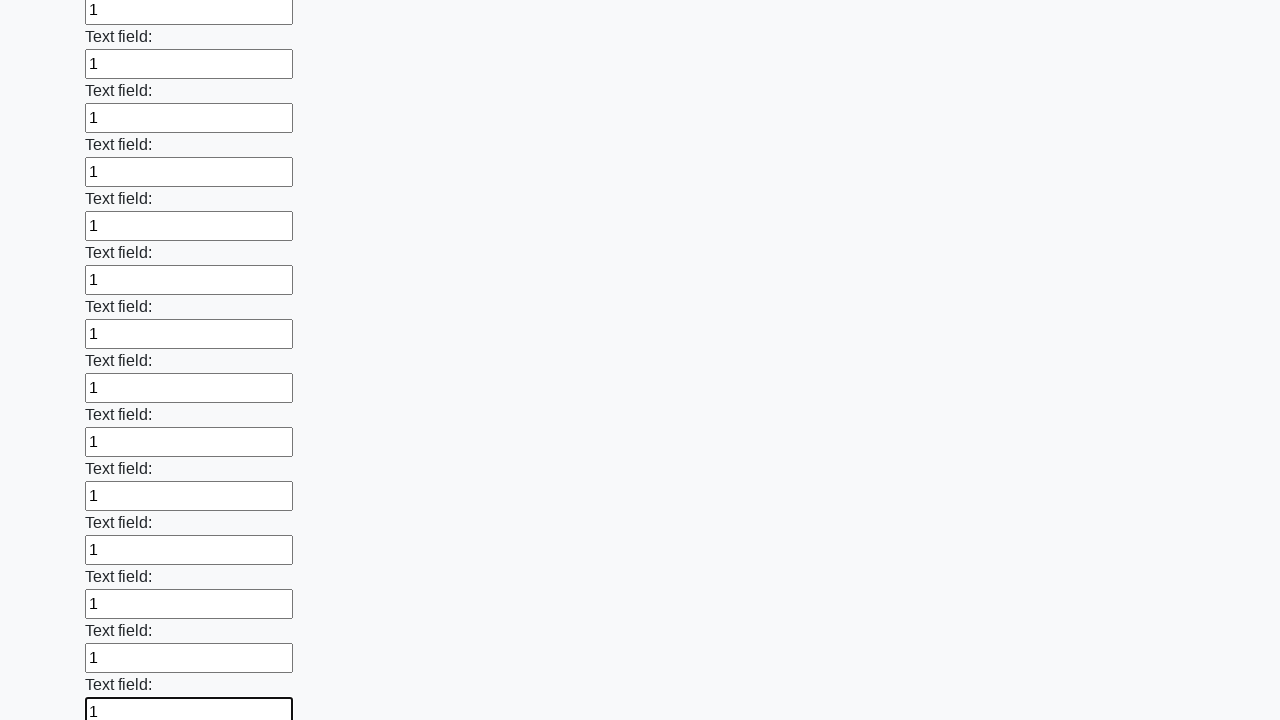

Filled input field with value '1' on input >> nth=71
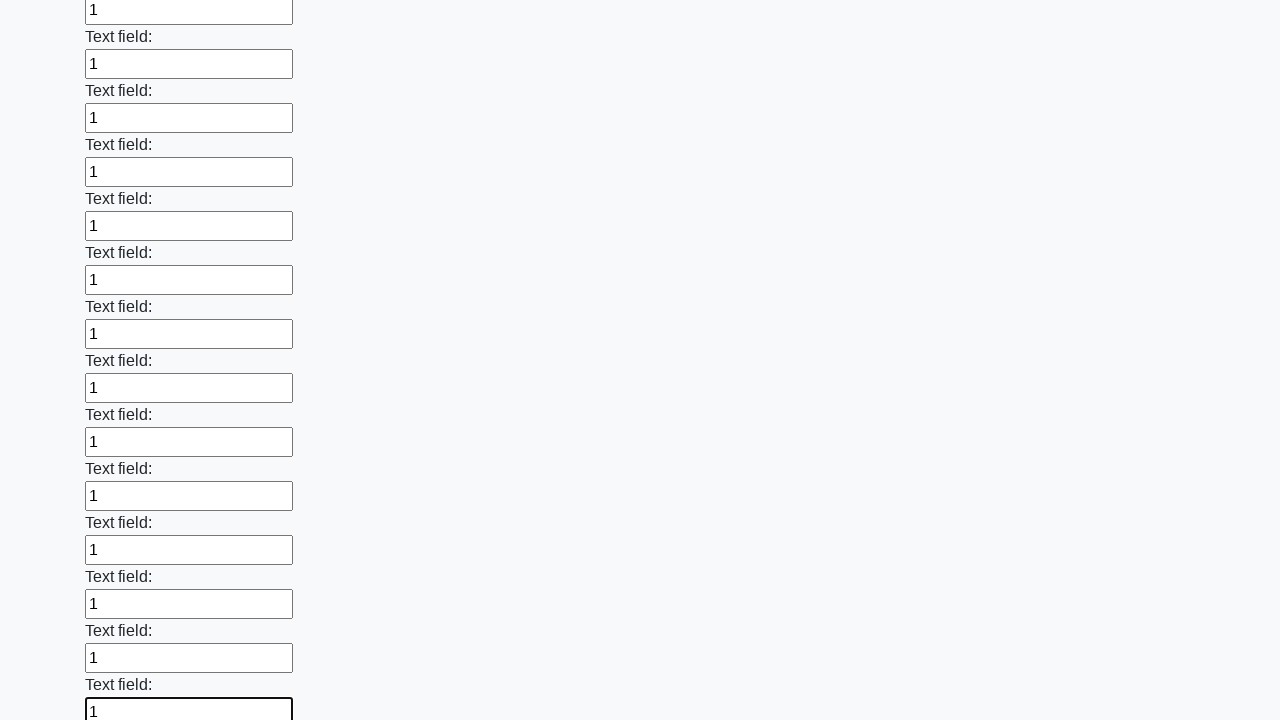

Filled input field with value '1' on input >> nth=72
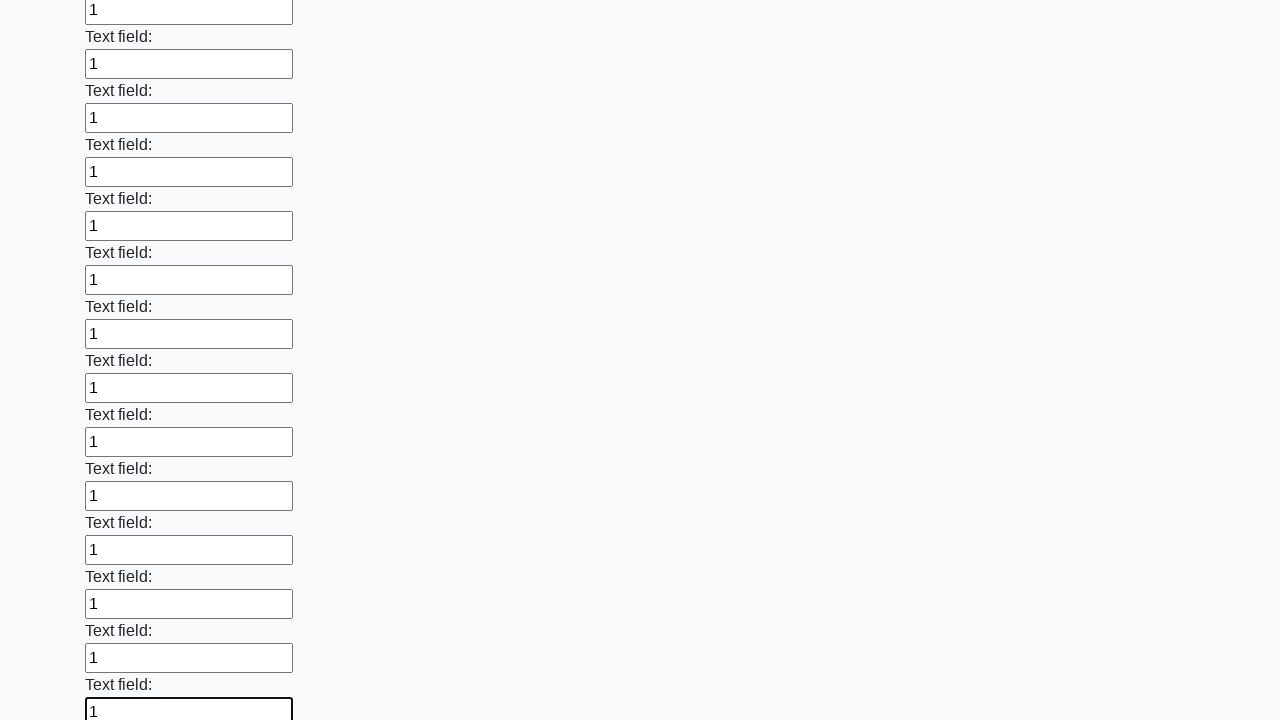

Filled input field with value '1' on input >> nth=73
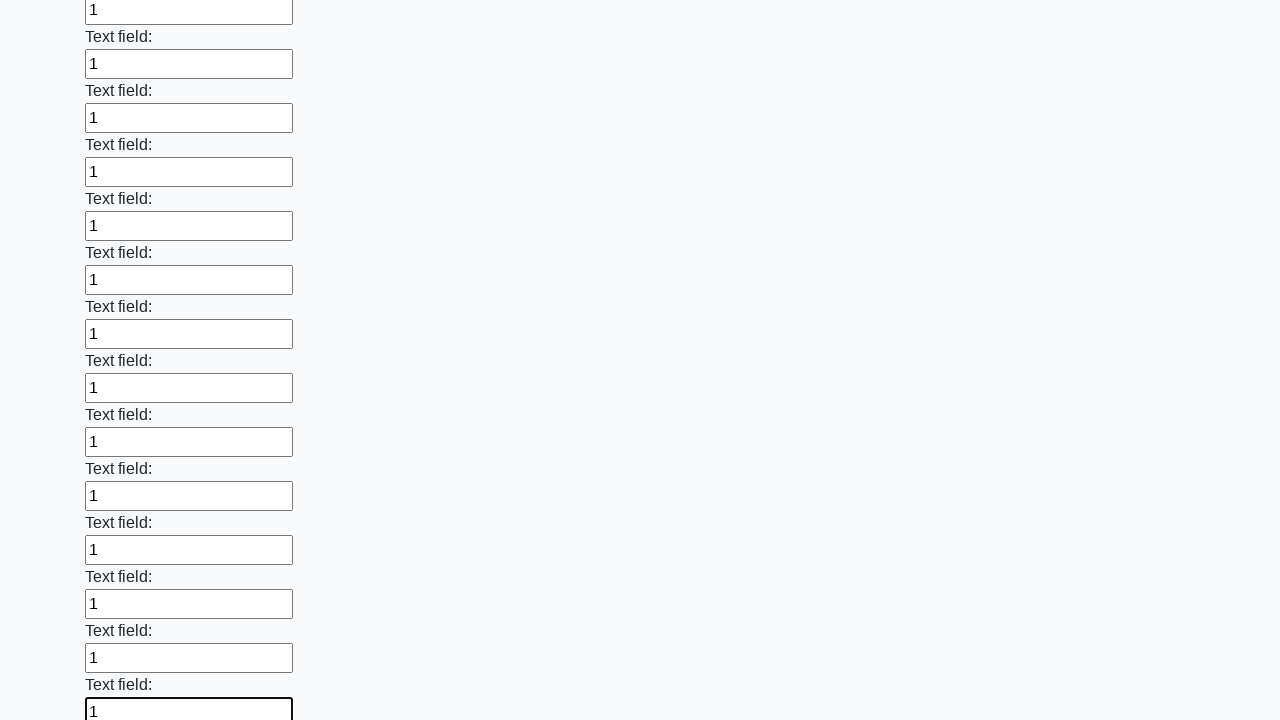

Filled input field with value '1' on input >> nth=74
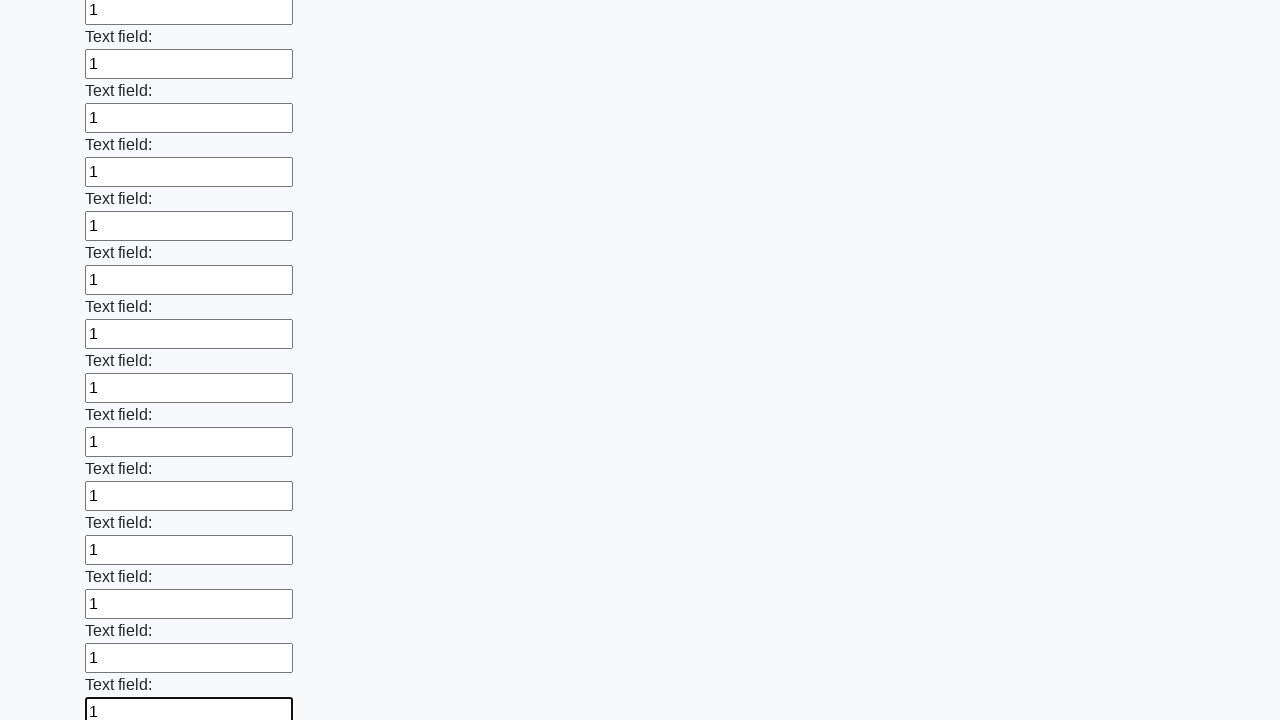

Filled input field with value '1' on input >> nth=75
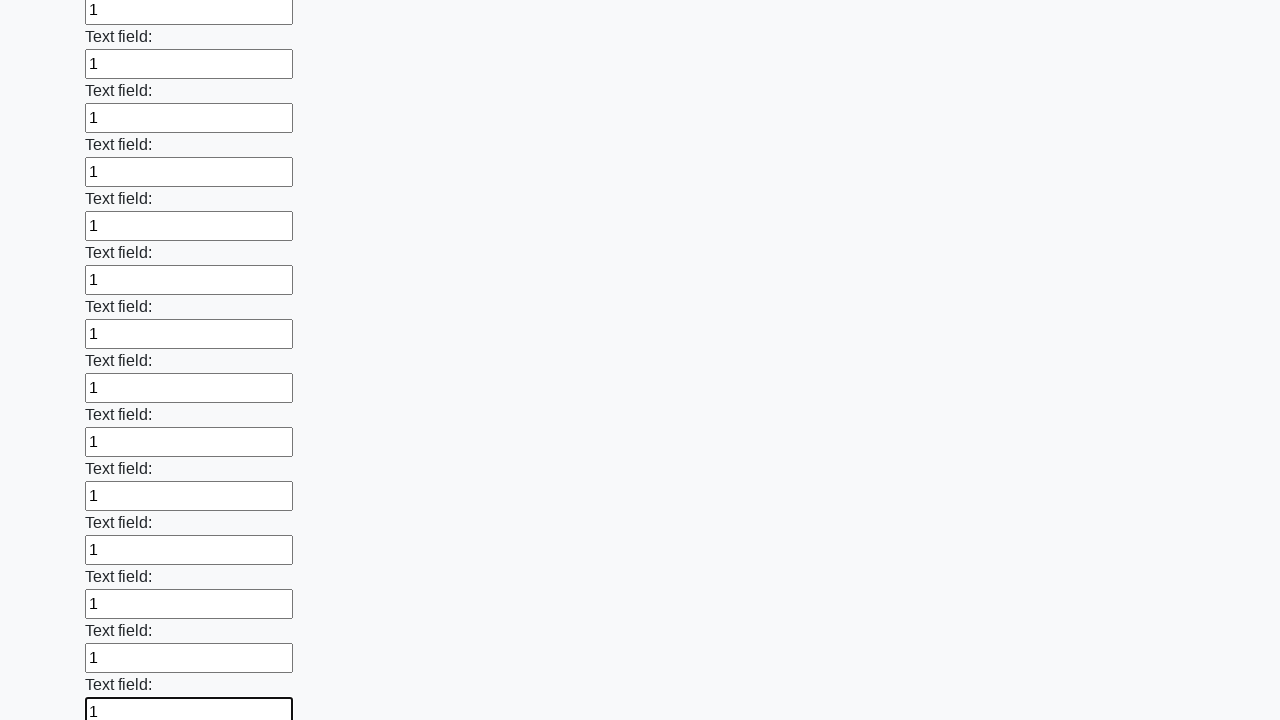

Filled input field with value '1' on input >> nth=76
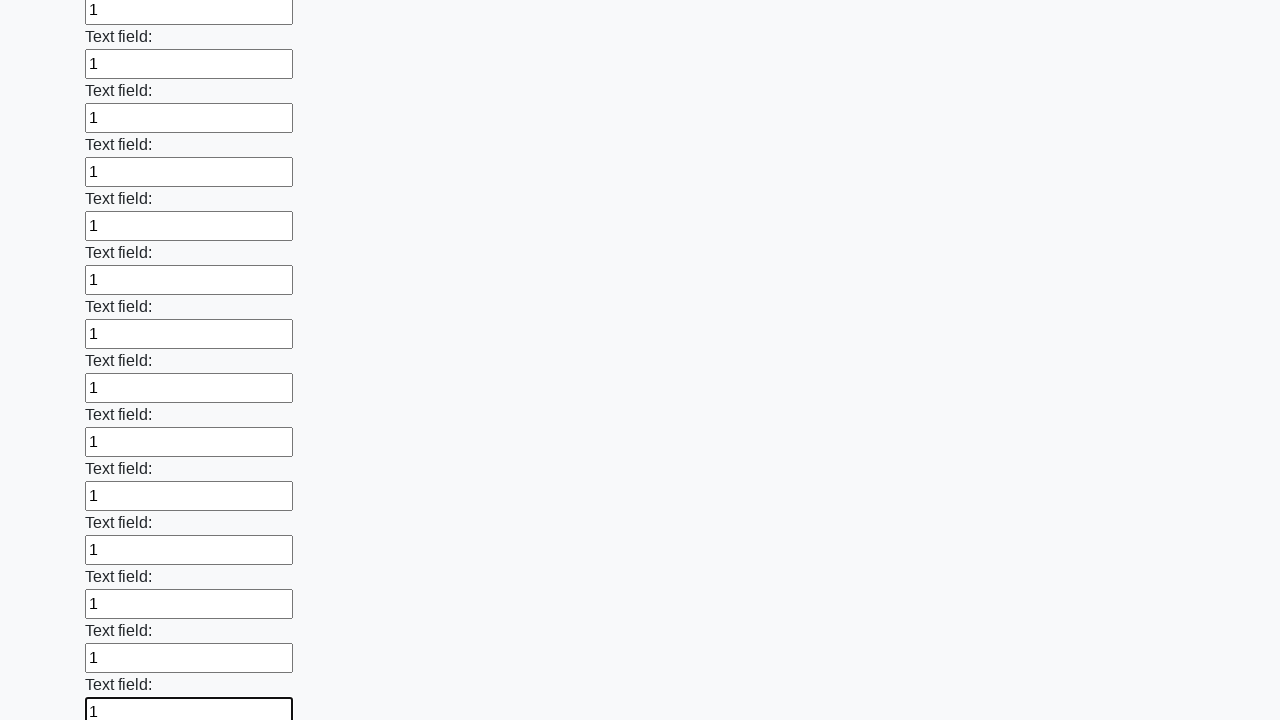

Filled input field with value '1' on input >> nth=77
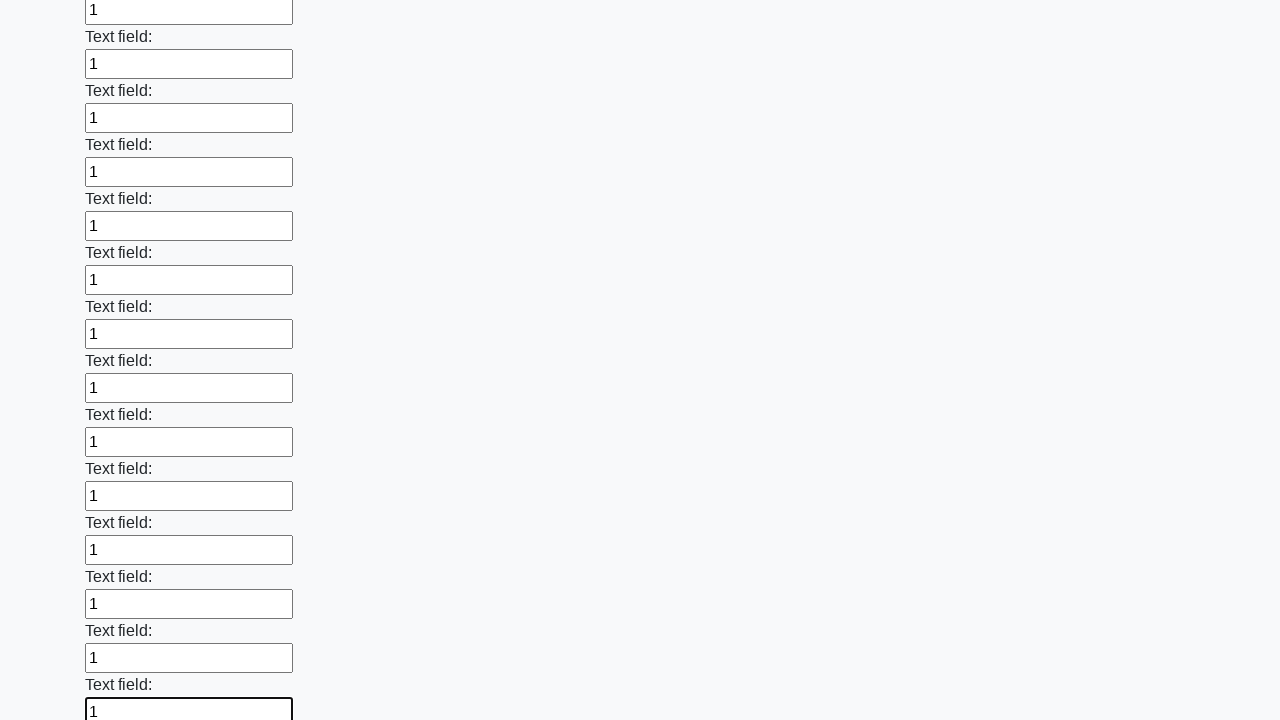

Filled input field with value '1' on input >> nth=78
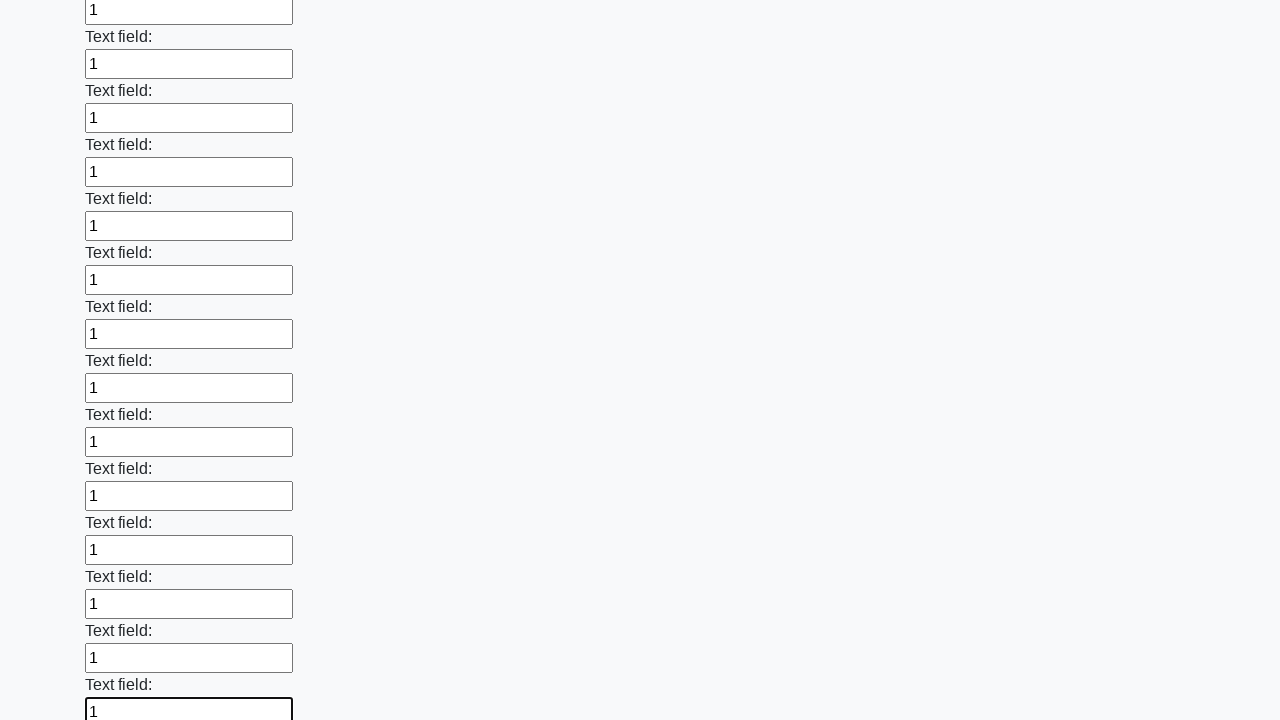

Filled input field with value '1' on input >> nth=79
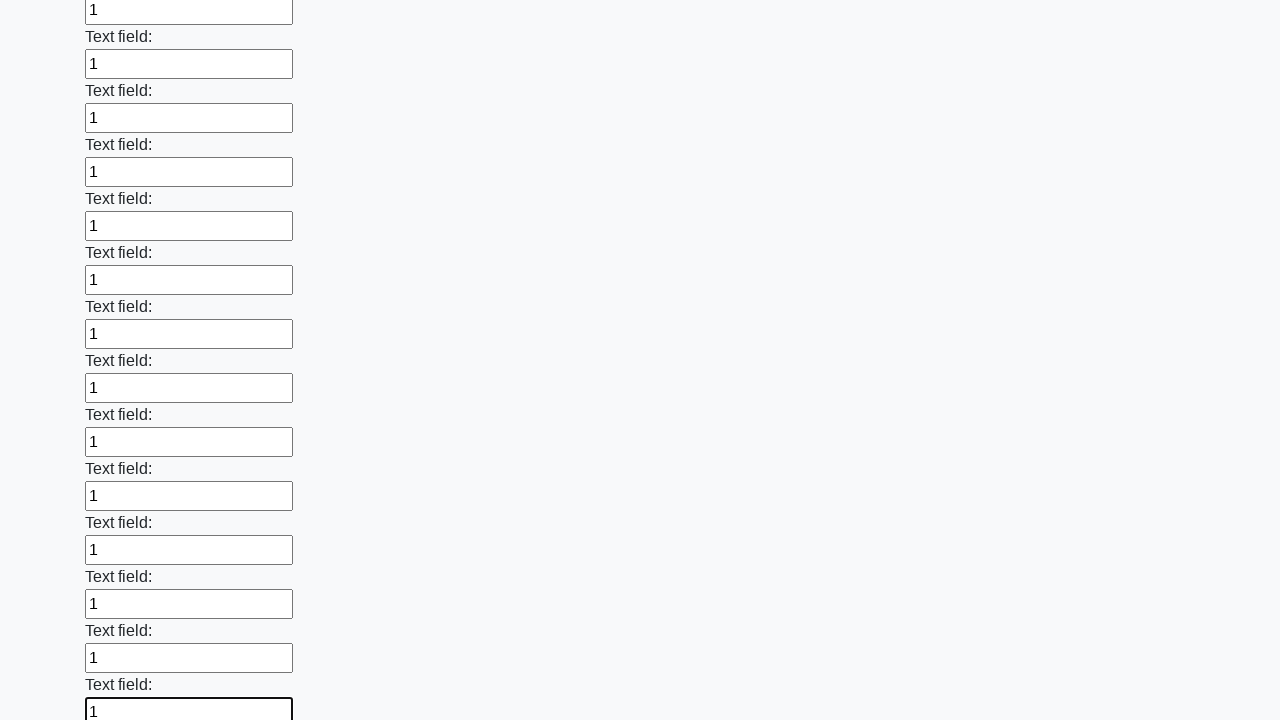

Filled input field with value '1' on input >> nth=80
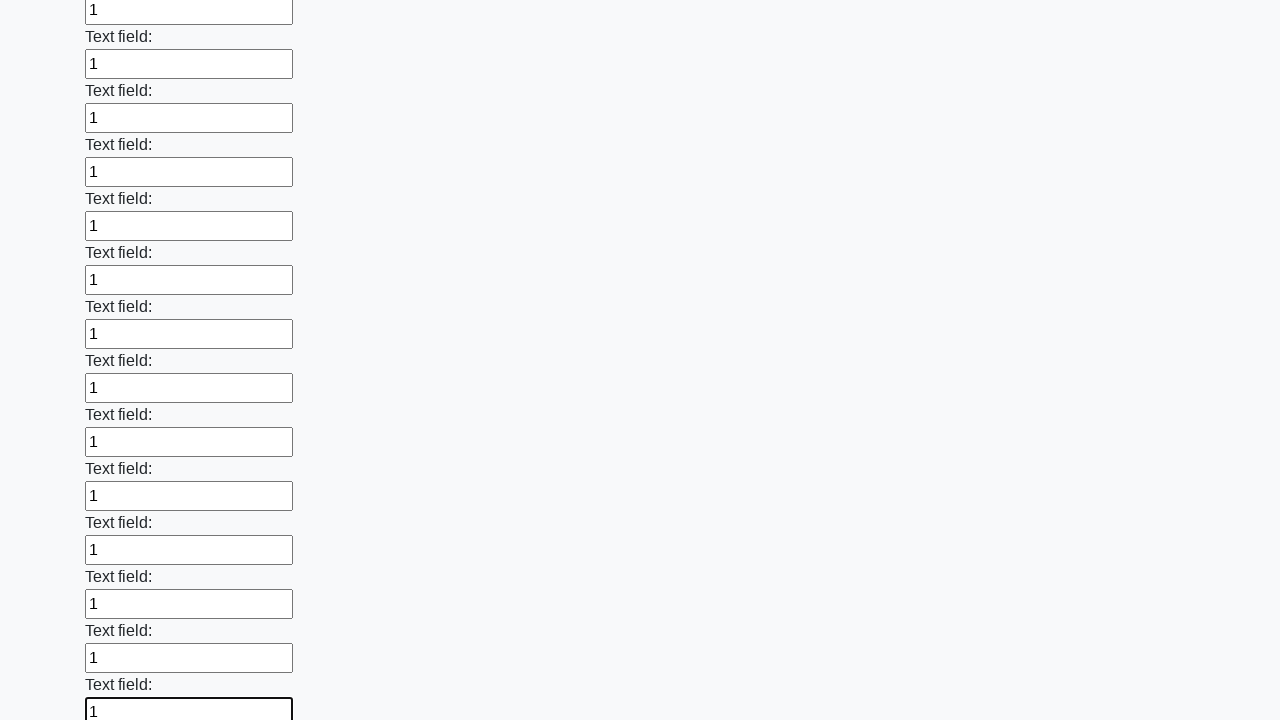

Filled input field with value '1' on input >> nth=81
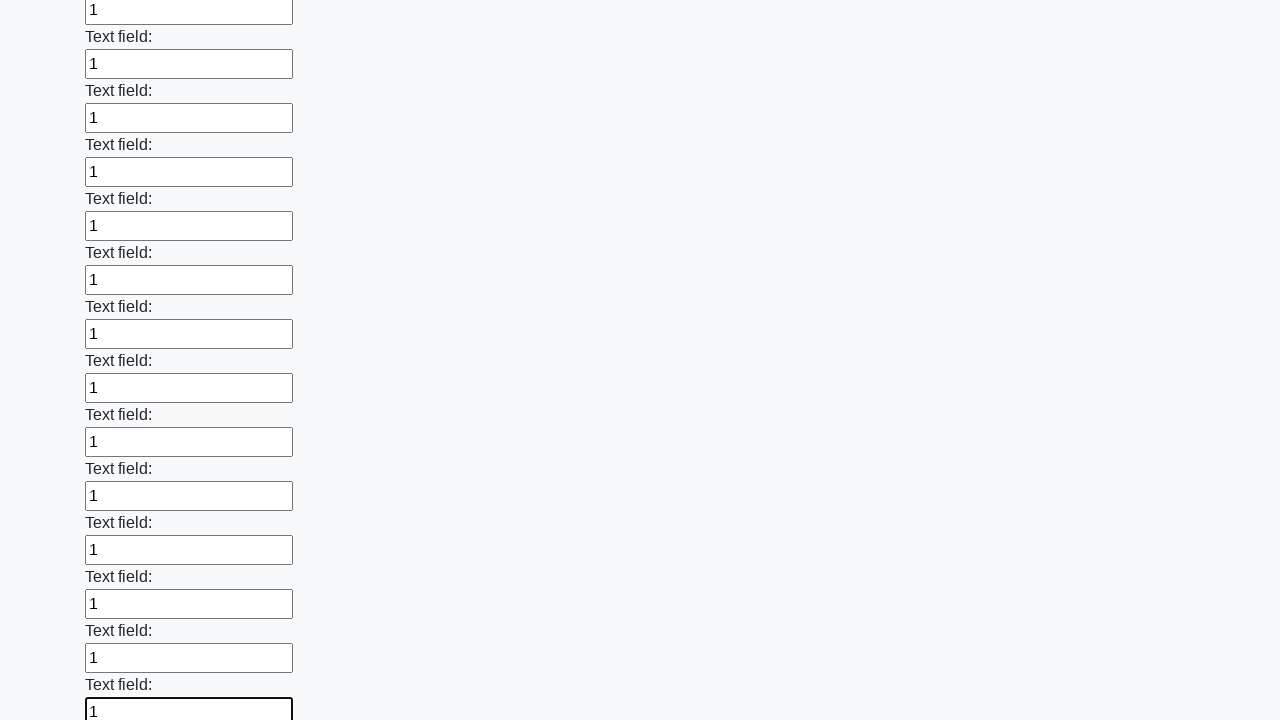

Filled input field with value '1' on input >> nth=82
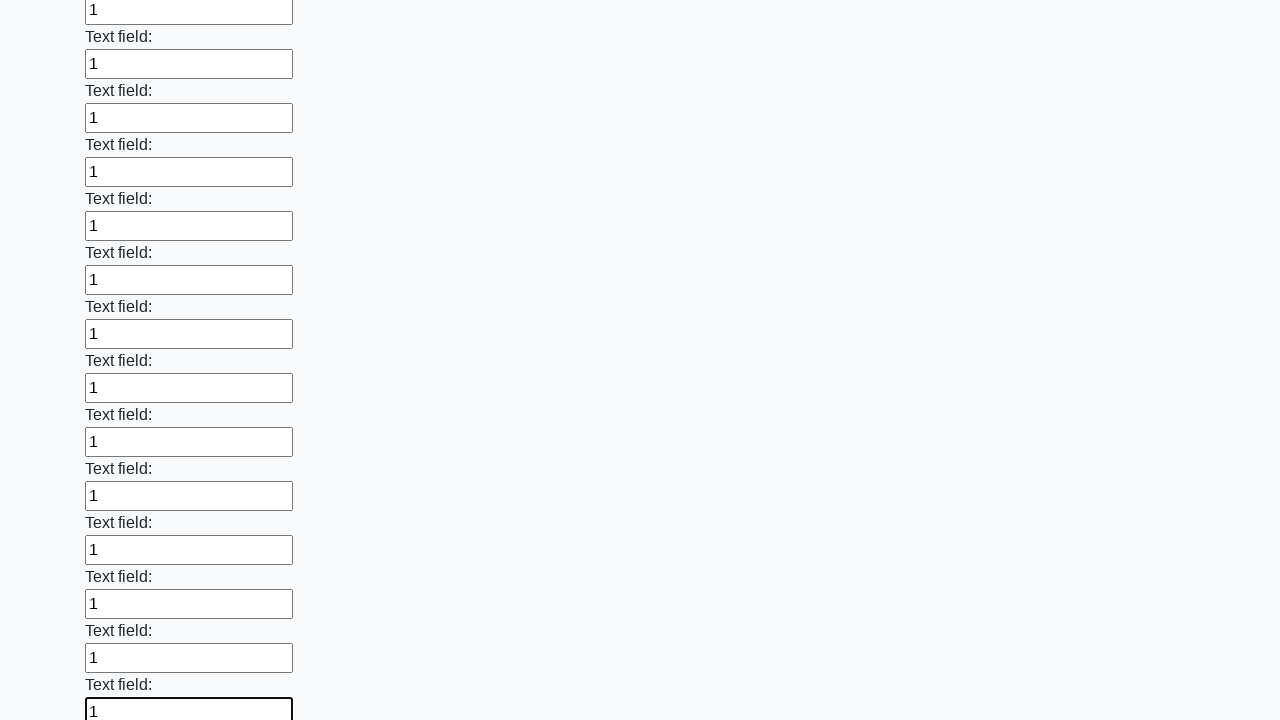

Filled input field with value '1' on input >> nth=83
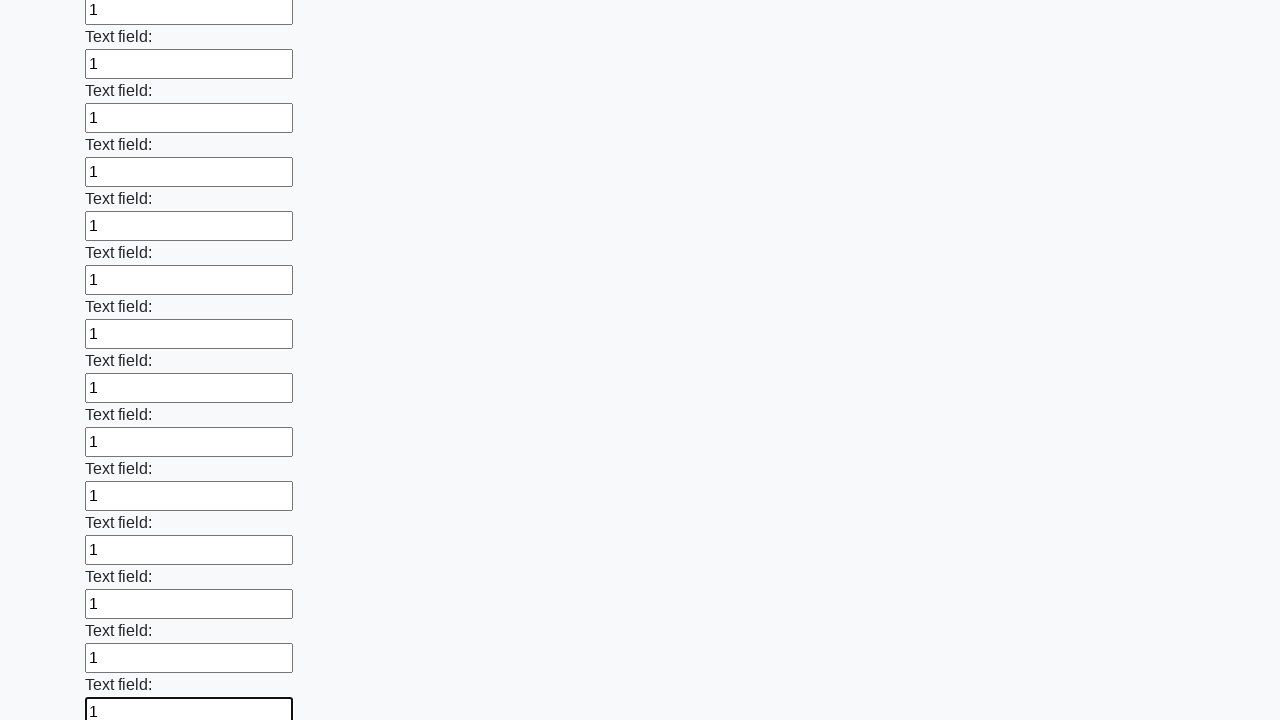

Filled input field with value '1' on input >> nth=84
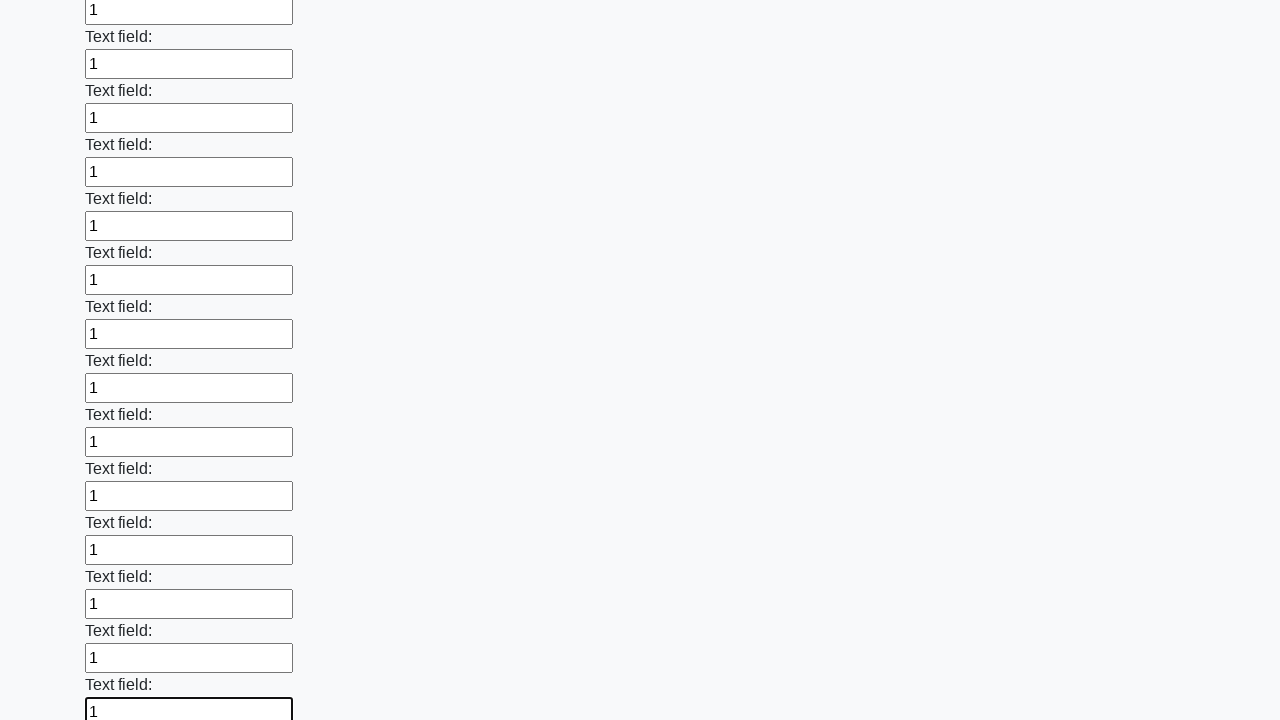

Filled input field with value '1' on input >> nth=85
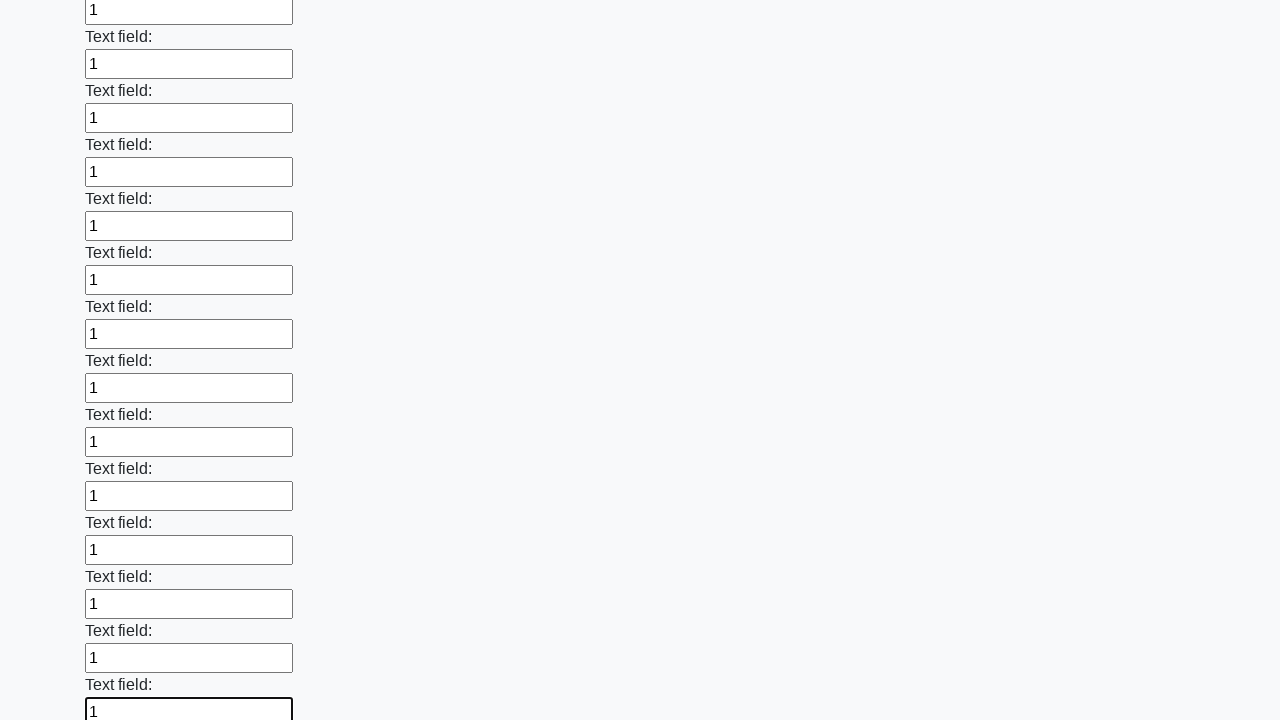

Filled input field with value '1' on input >> nth=86
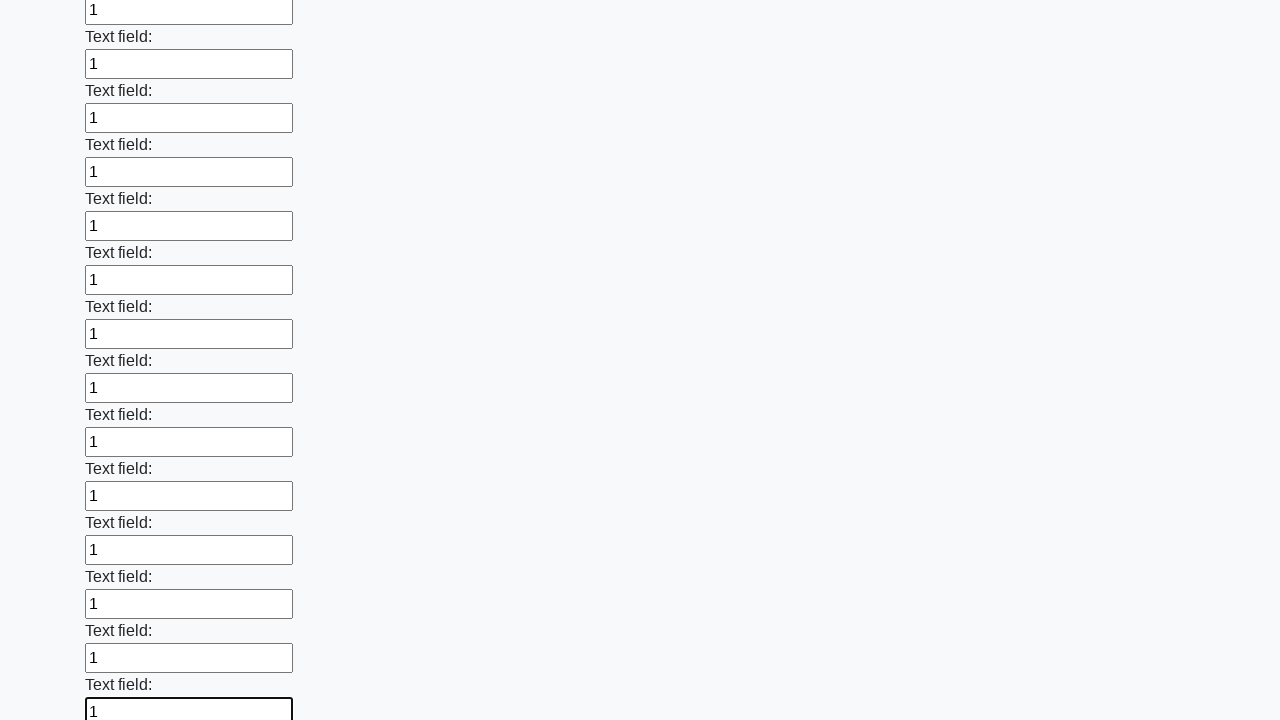

Filled input field with value '1' on input >> nth=87
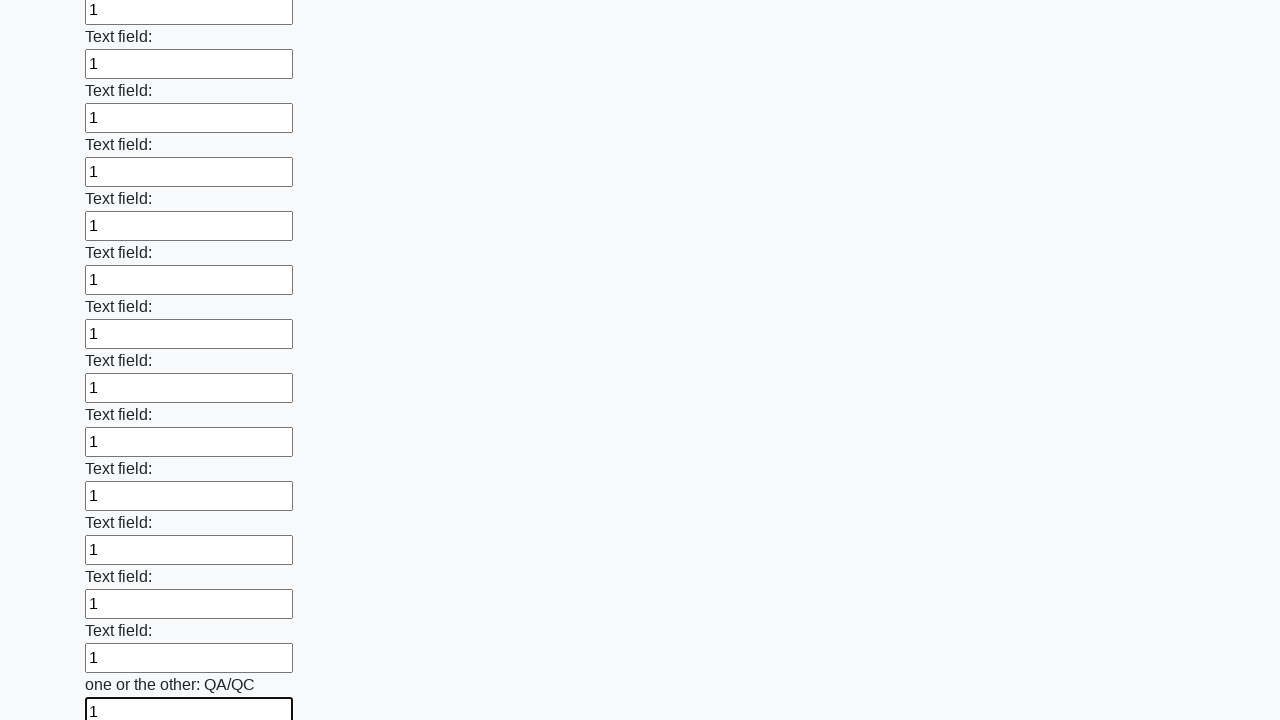

Filled input field with value '1' on input >> nth=88
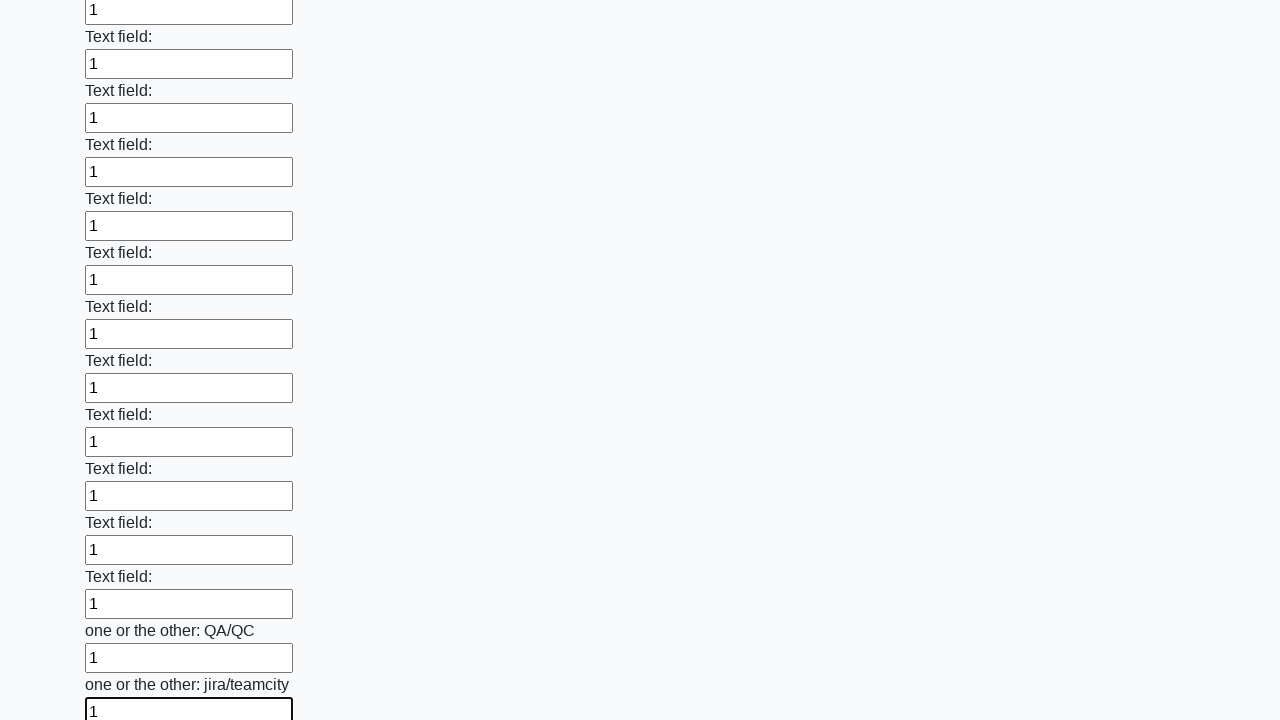

Filled input field with value '1' on input >> nth=89
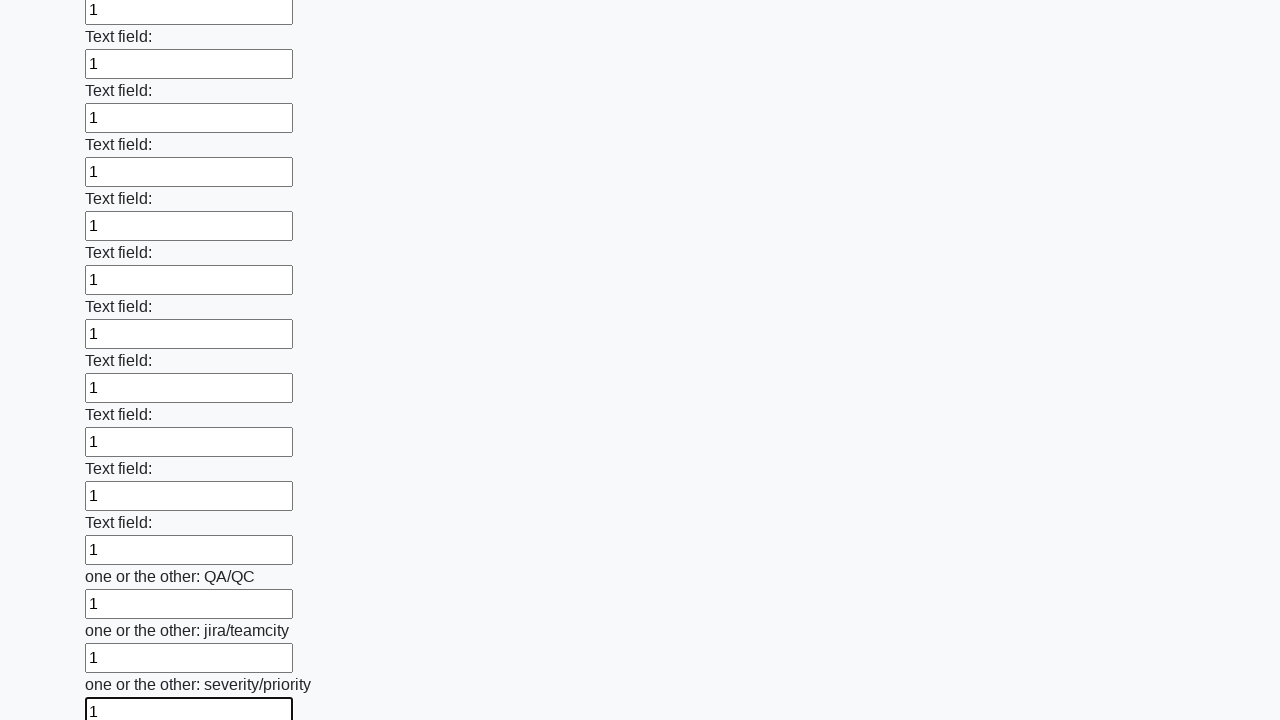

Filled input field with value '1' on input >> nth=90
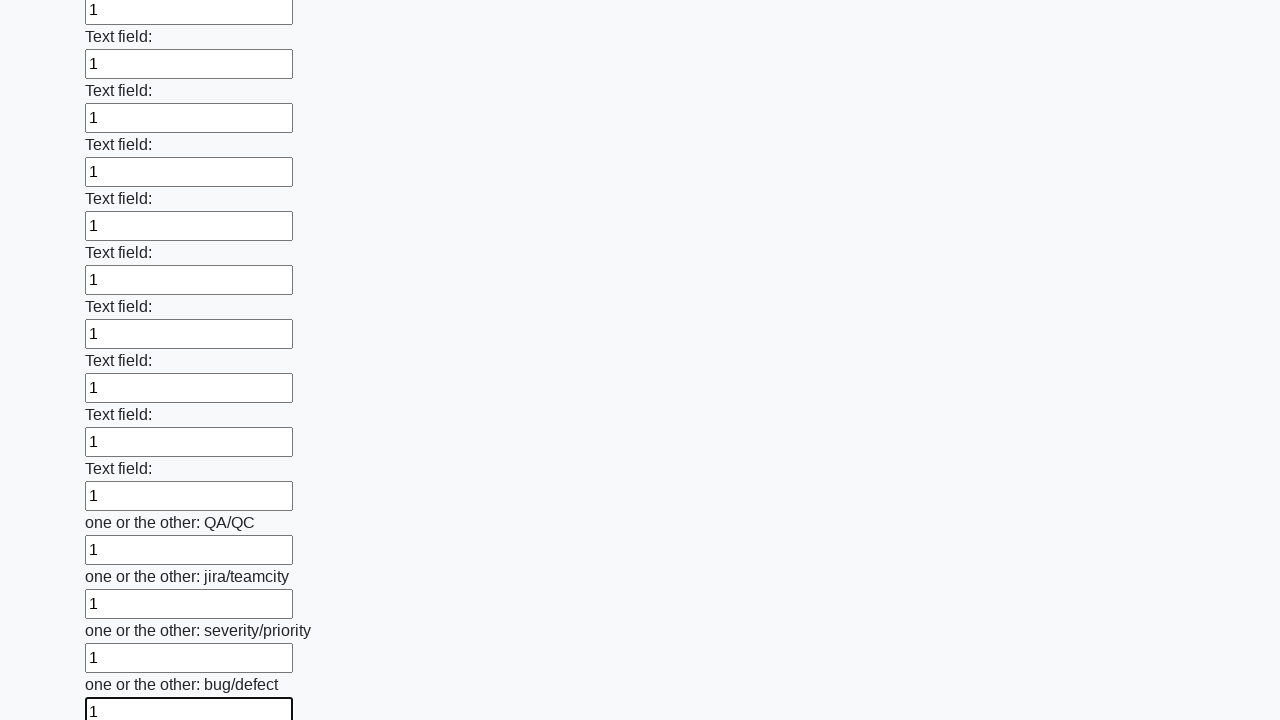

Filled input field with value '1' on input >> nth=91
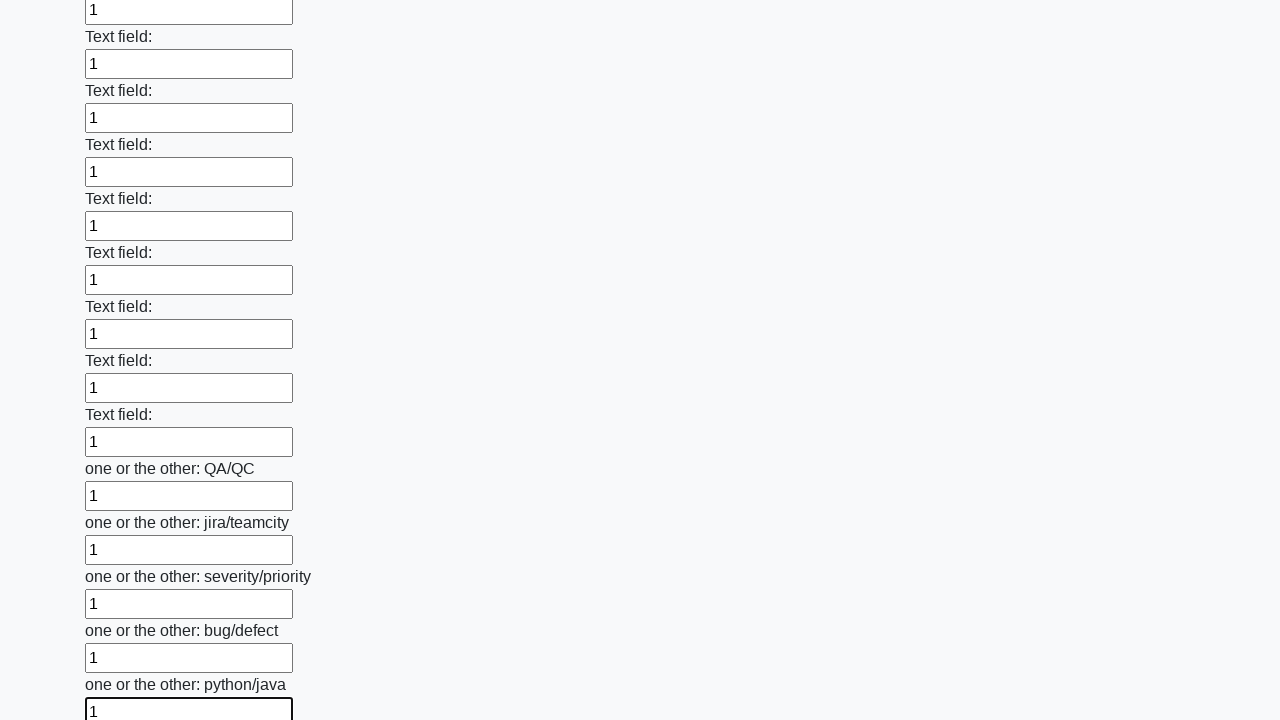

Filled input field with value '1' on input >> nth=92
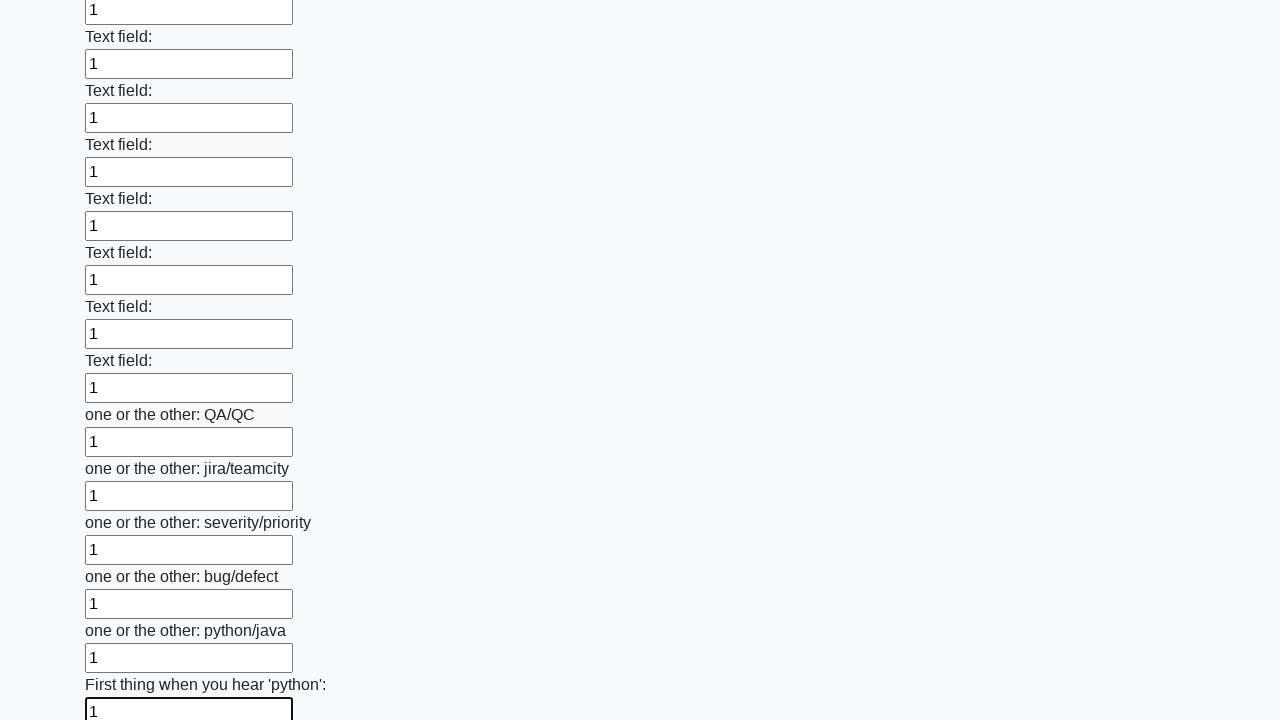

Filled input field with value '1' on input >> nth=93
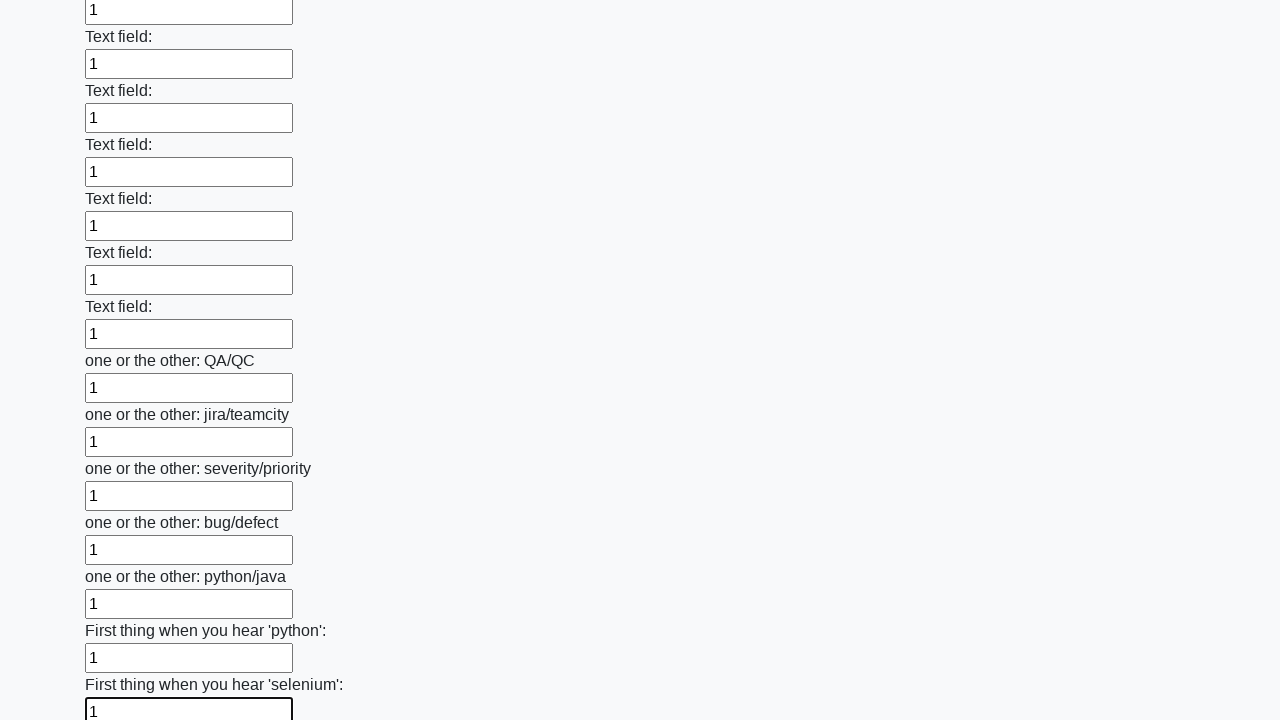

Filled input field with value '1' on input >> nth=94
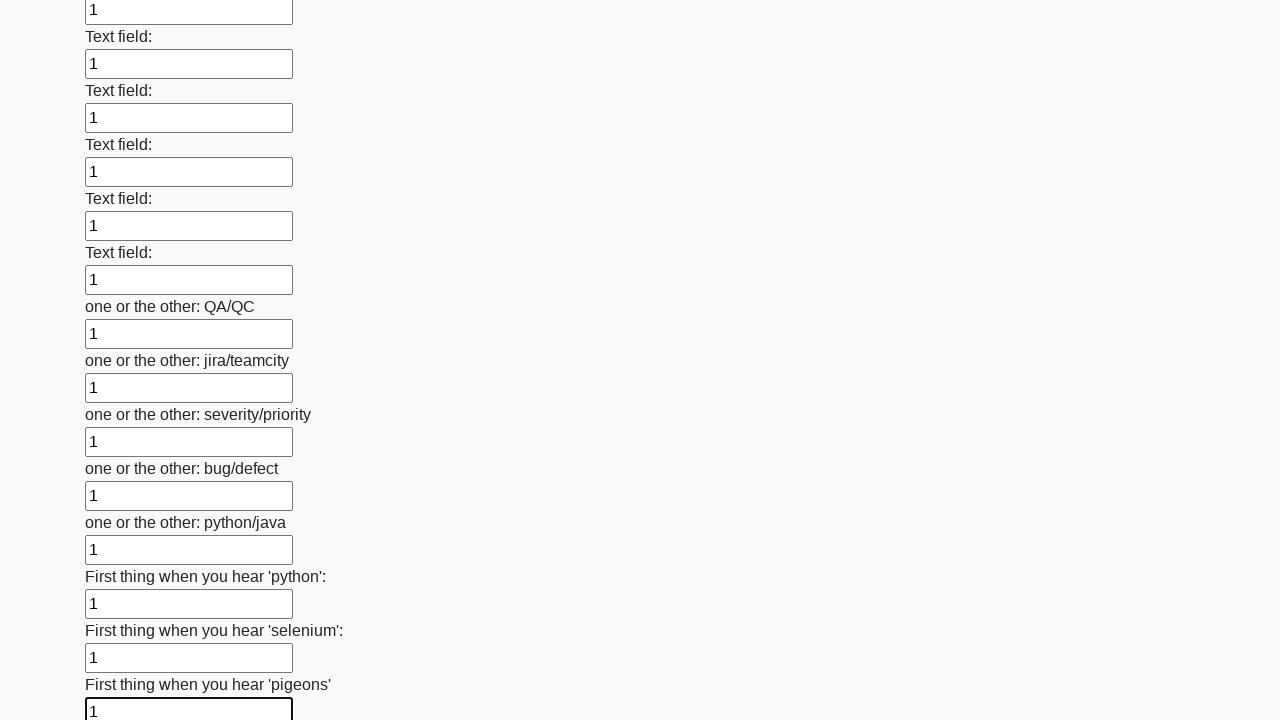

Filled input field with value '1' on input >> nth=95
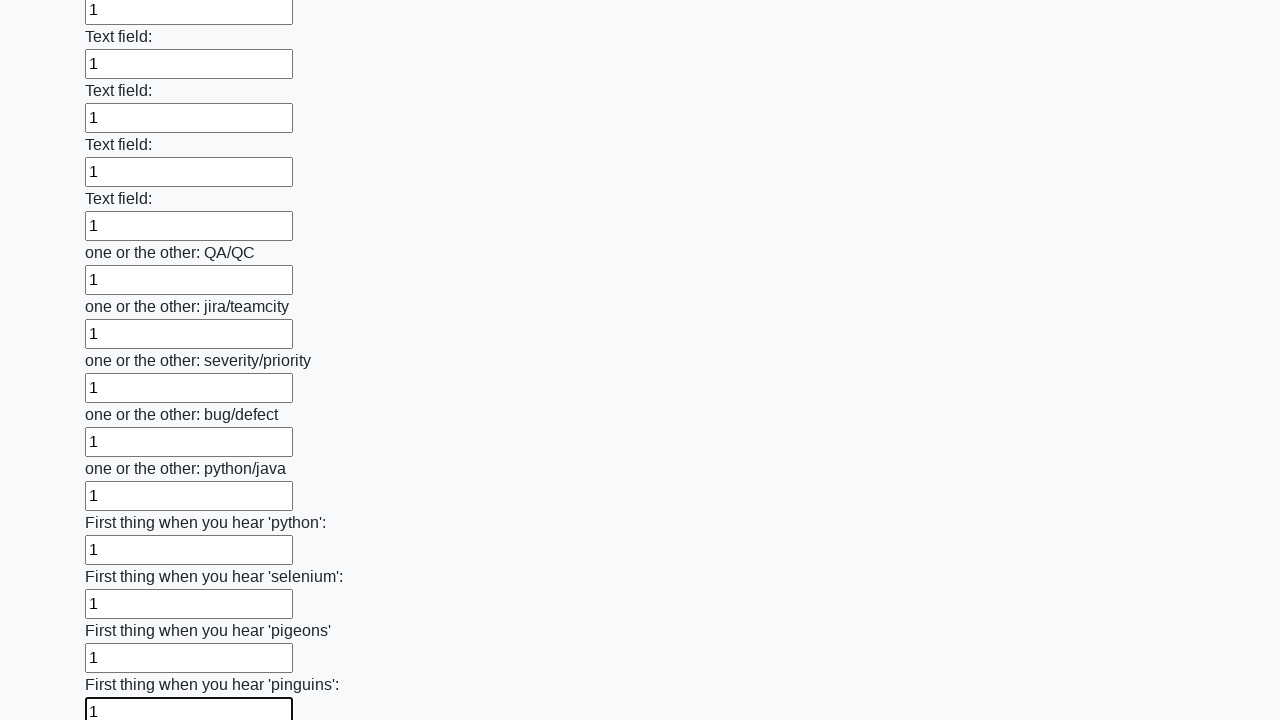

Filled input field with value '1' on input >> nth=96
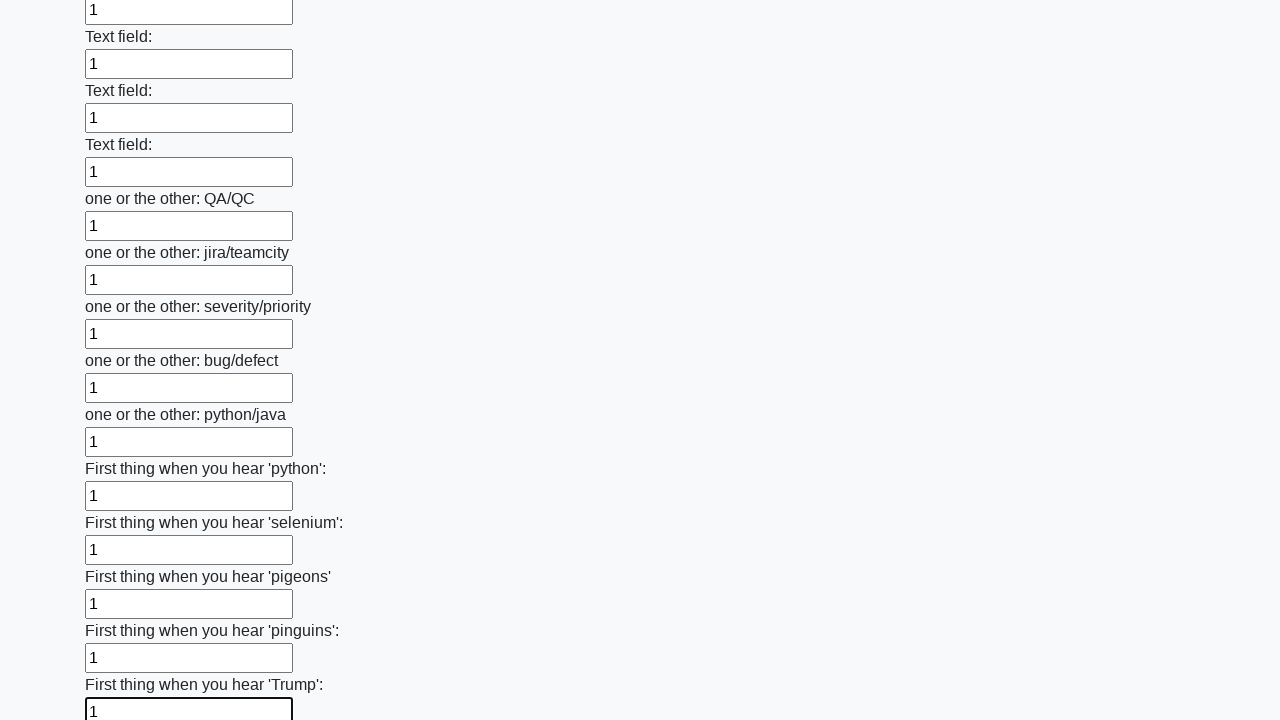

Filled input field with value '1' on input >> nth=97
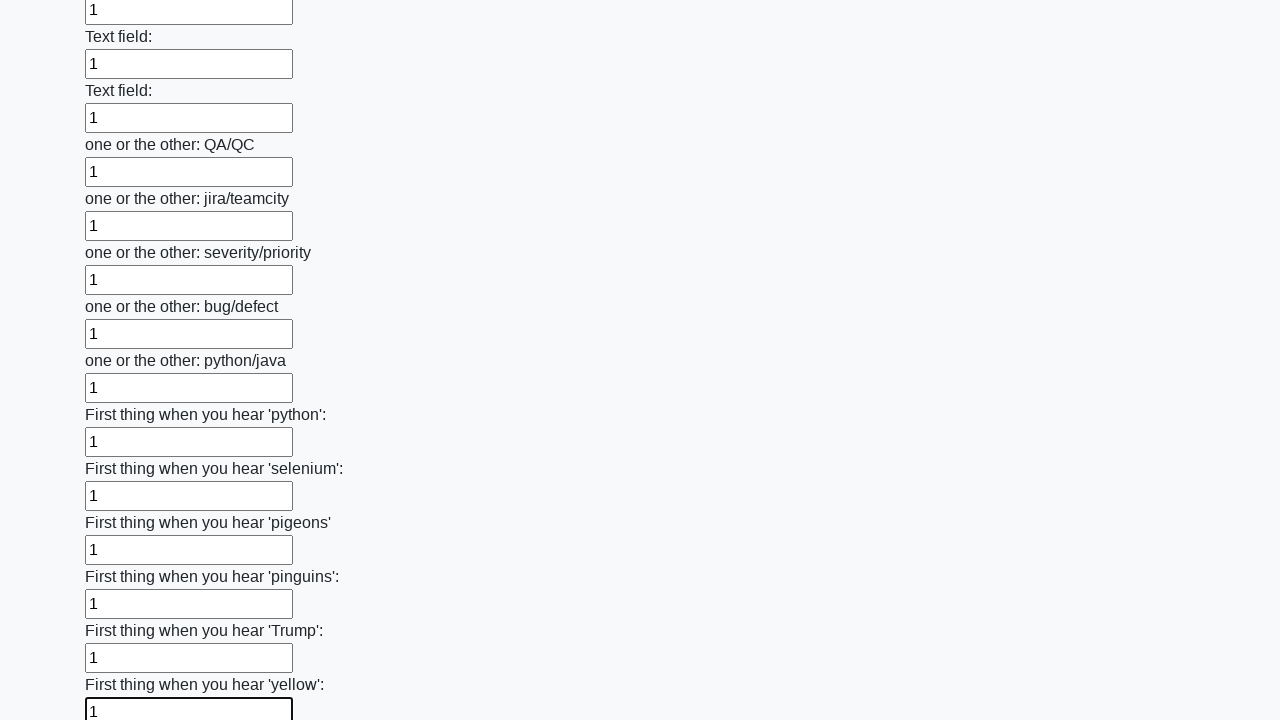

Filled input field with value '1' on input >> nth=98
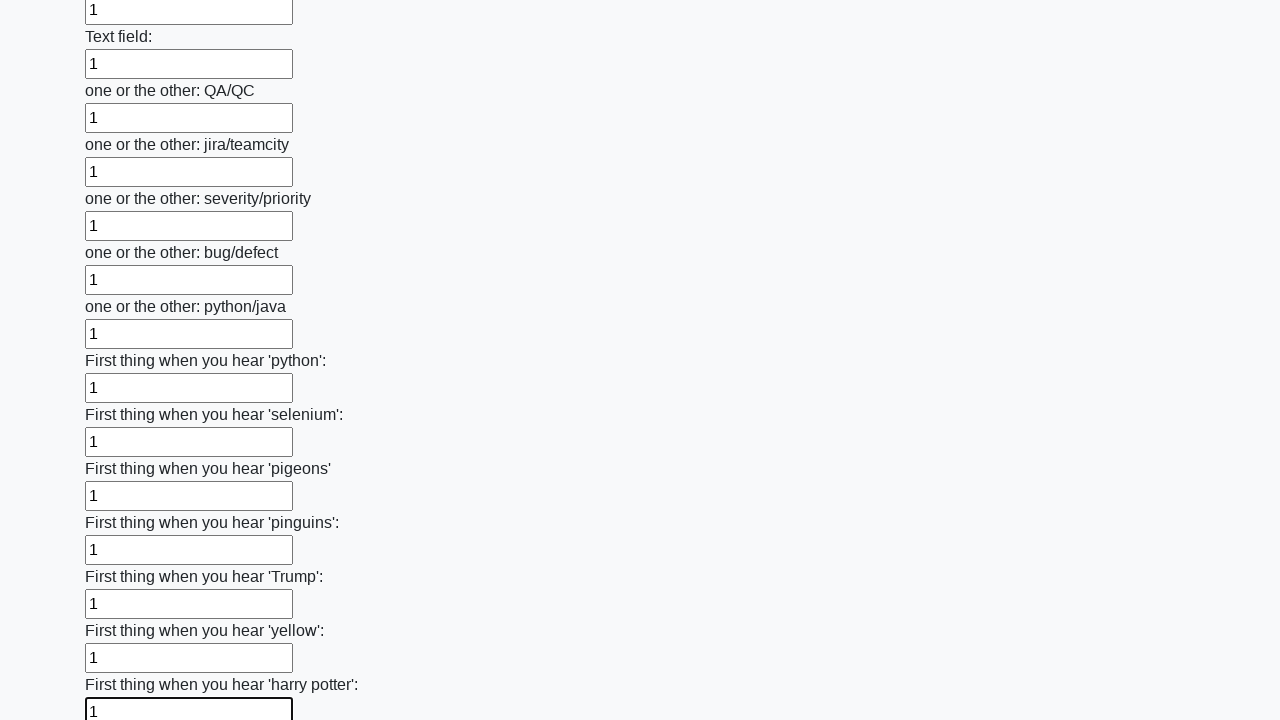

Filled input field with value '1' on input >> nth=99
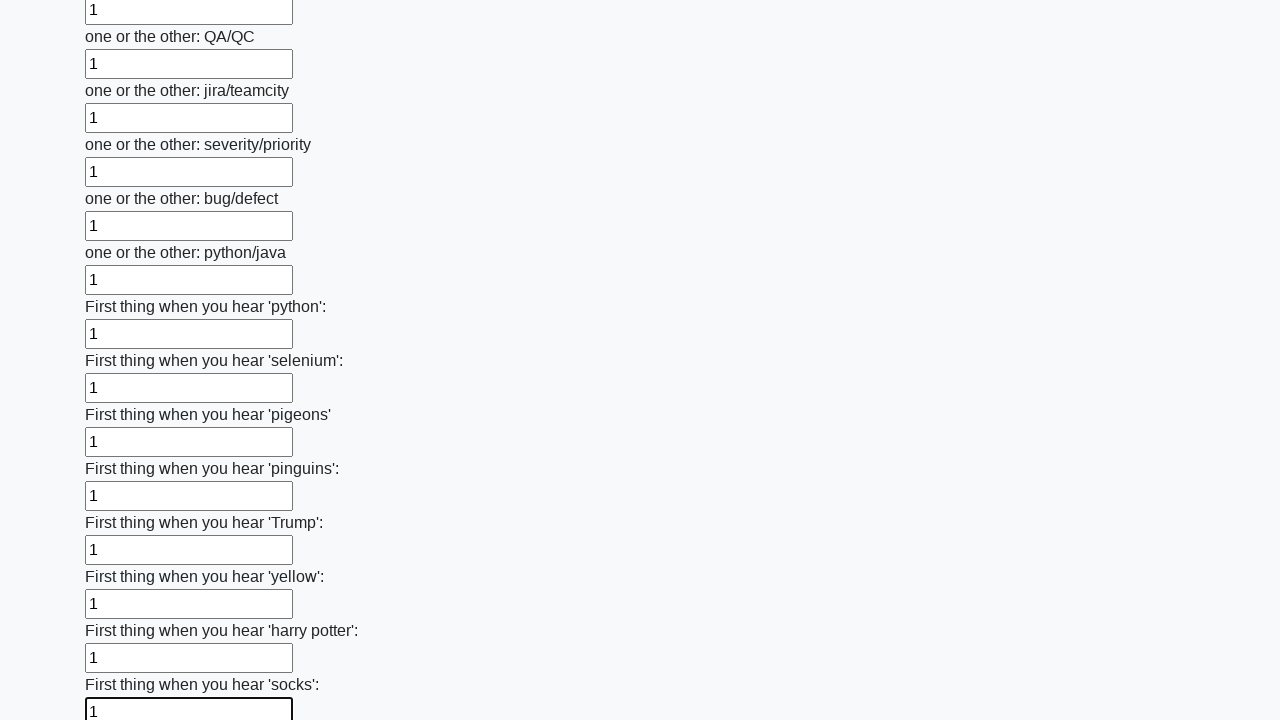

Clicked submit button to submit the form at (123, 611) on button.btn
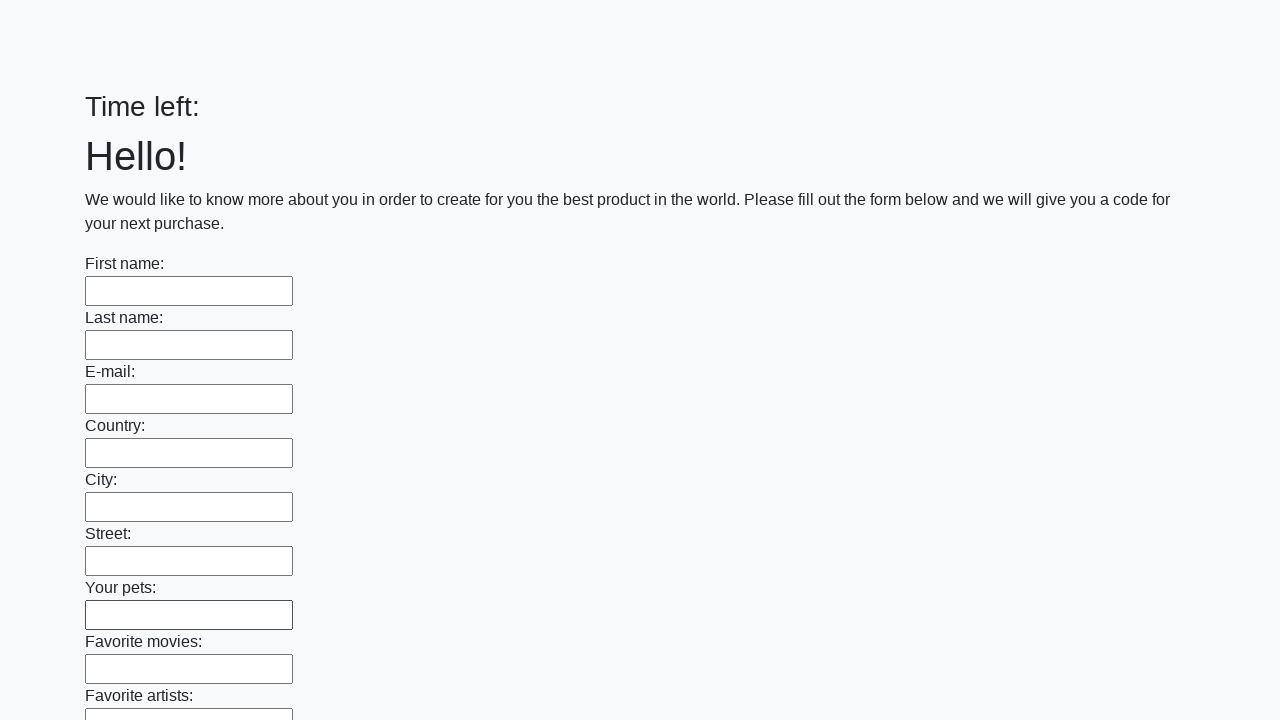

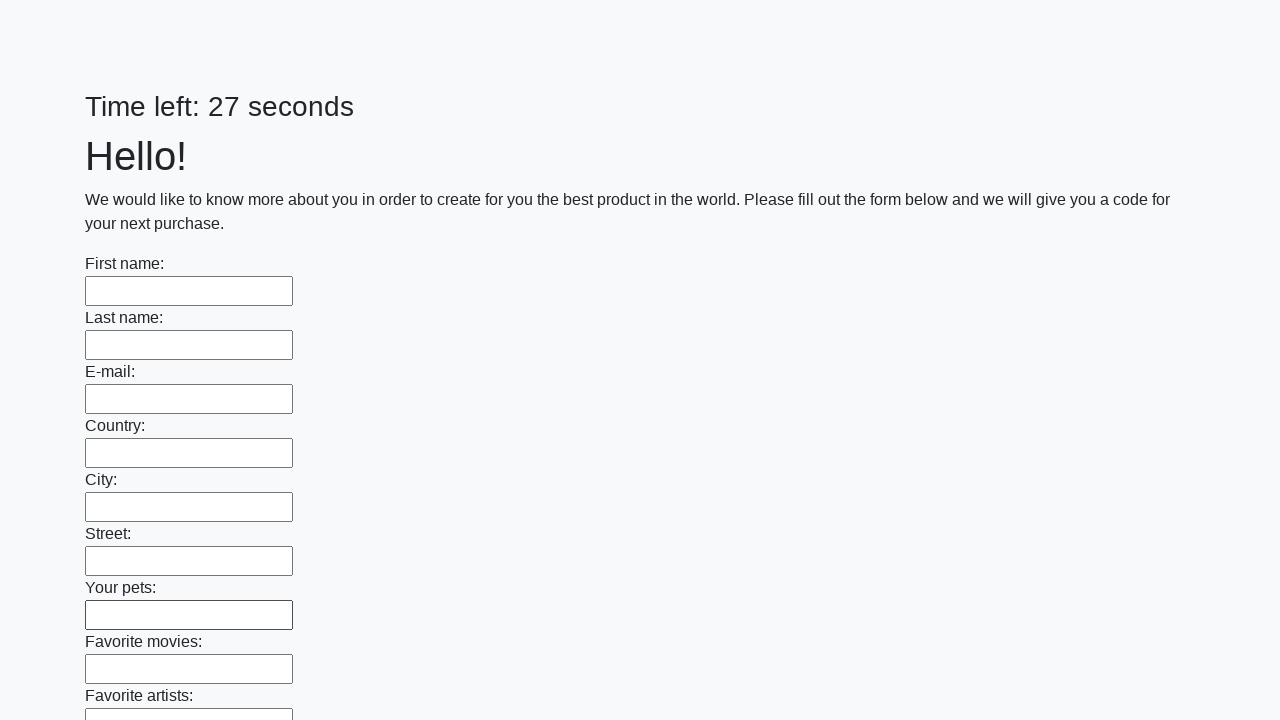